Checks that no links on the pages have empty href attributes (just "#").

Starting URL: https://ntig-uppsala.github.io/Frisor-Saxe/index-fi.html

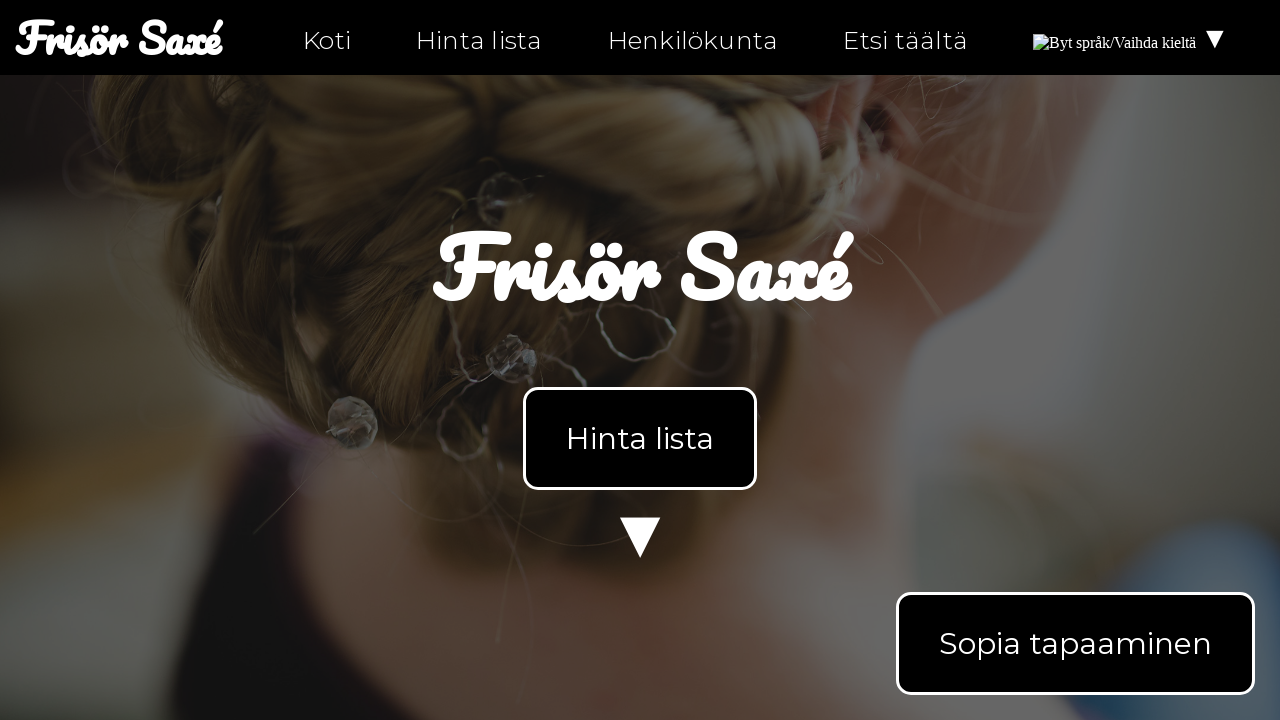

Located all links on index-fi.html
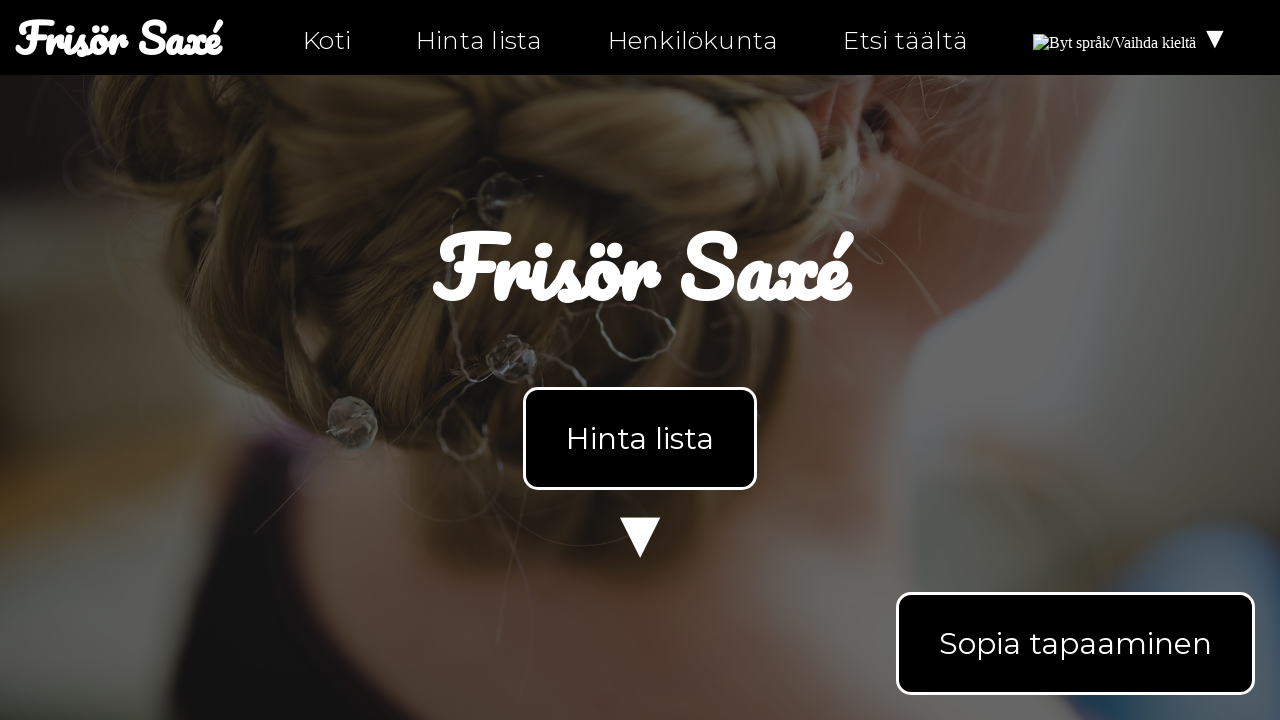

Retrieved href attribute from link: index-fi.html
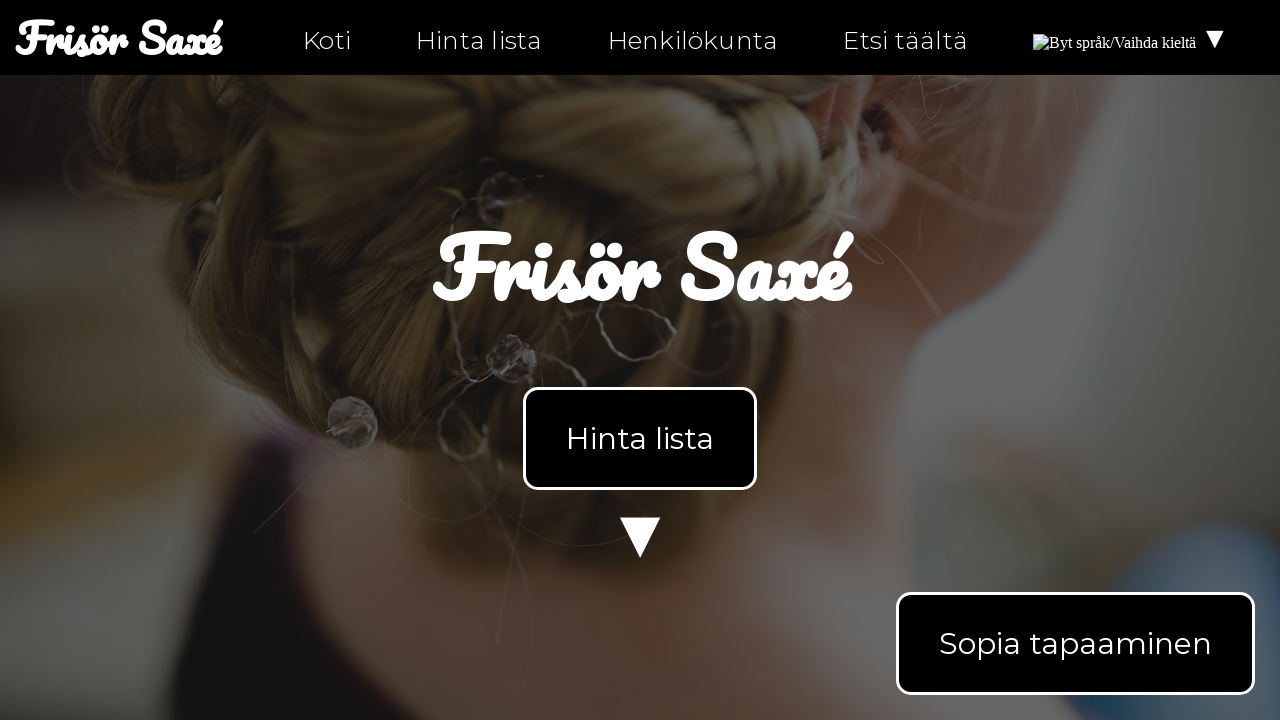

Validated link href is not empty: index-fi.html
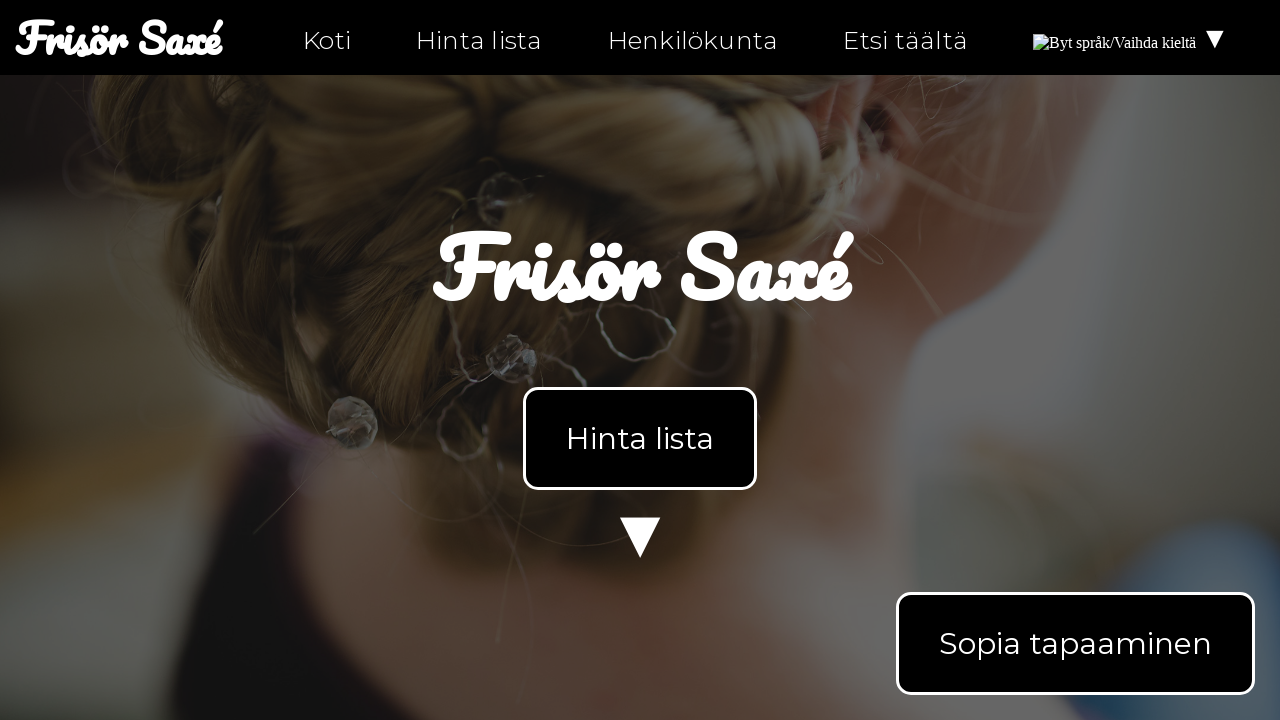

Retrieved href attribute from link: index-fi.html
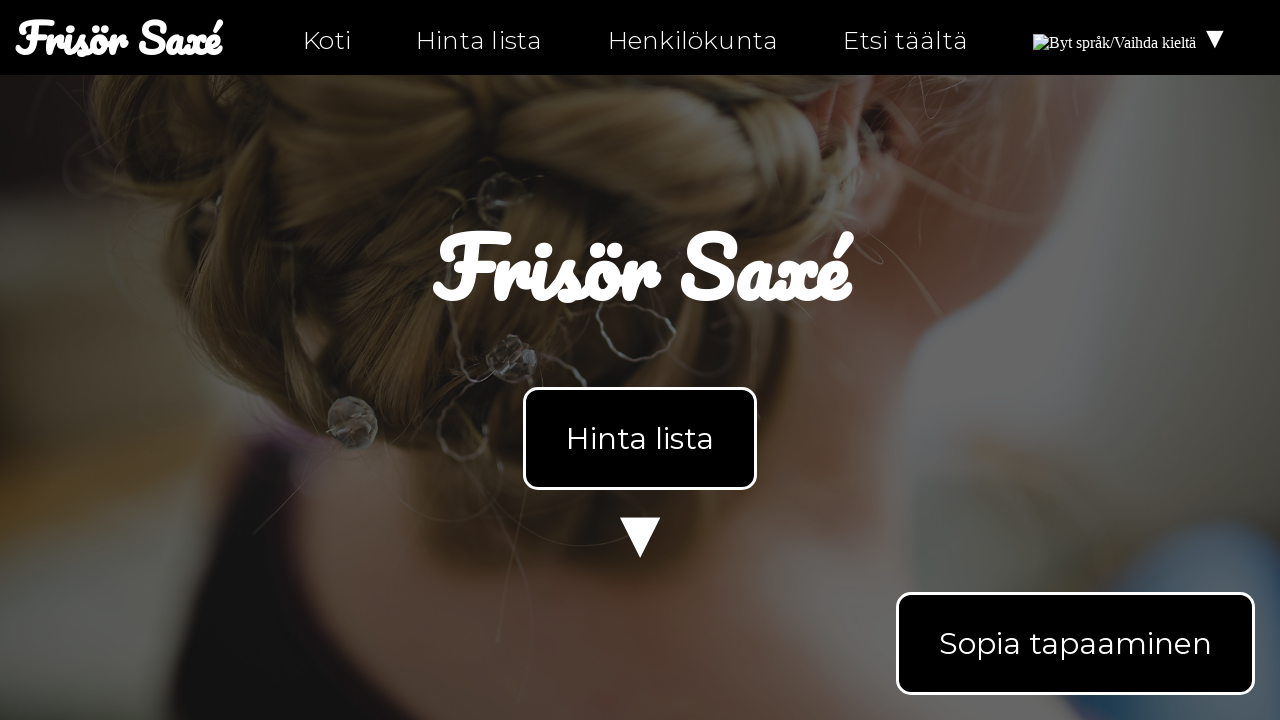

Validated link href is not empty: index-fi.html
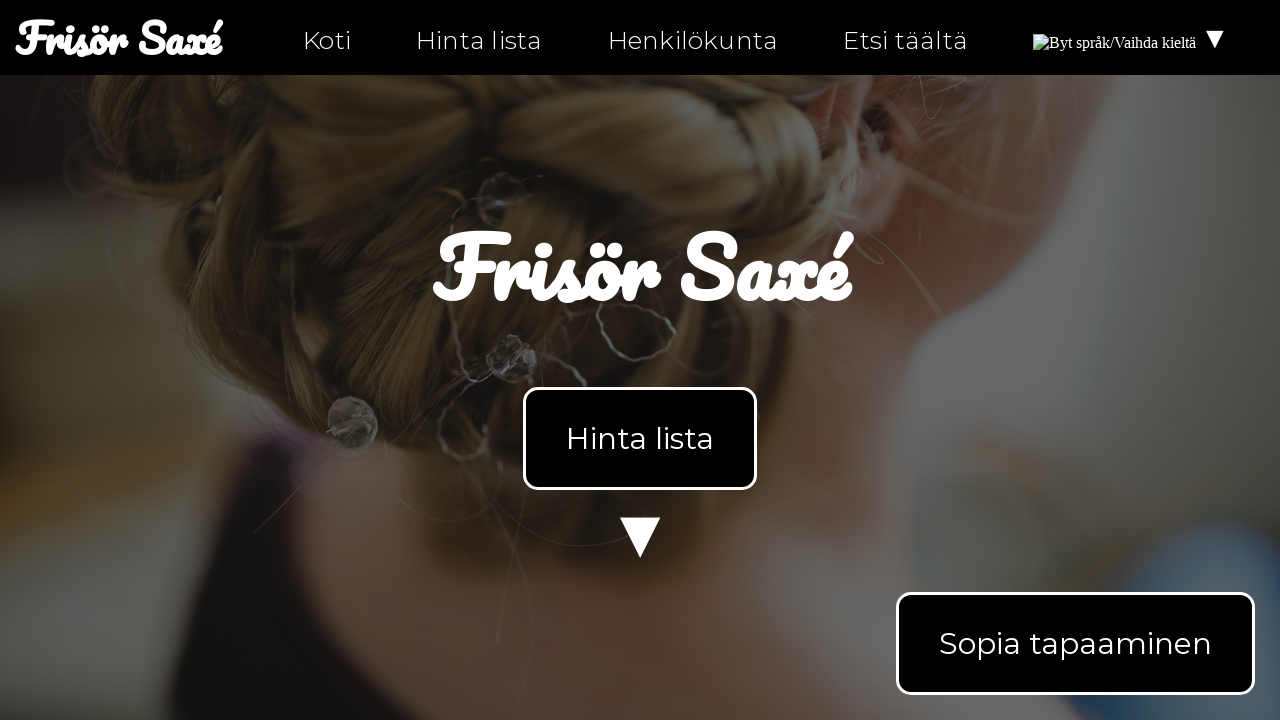

Retrieved href attribute from link: index-fi.html#products
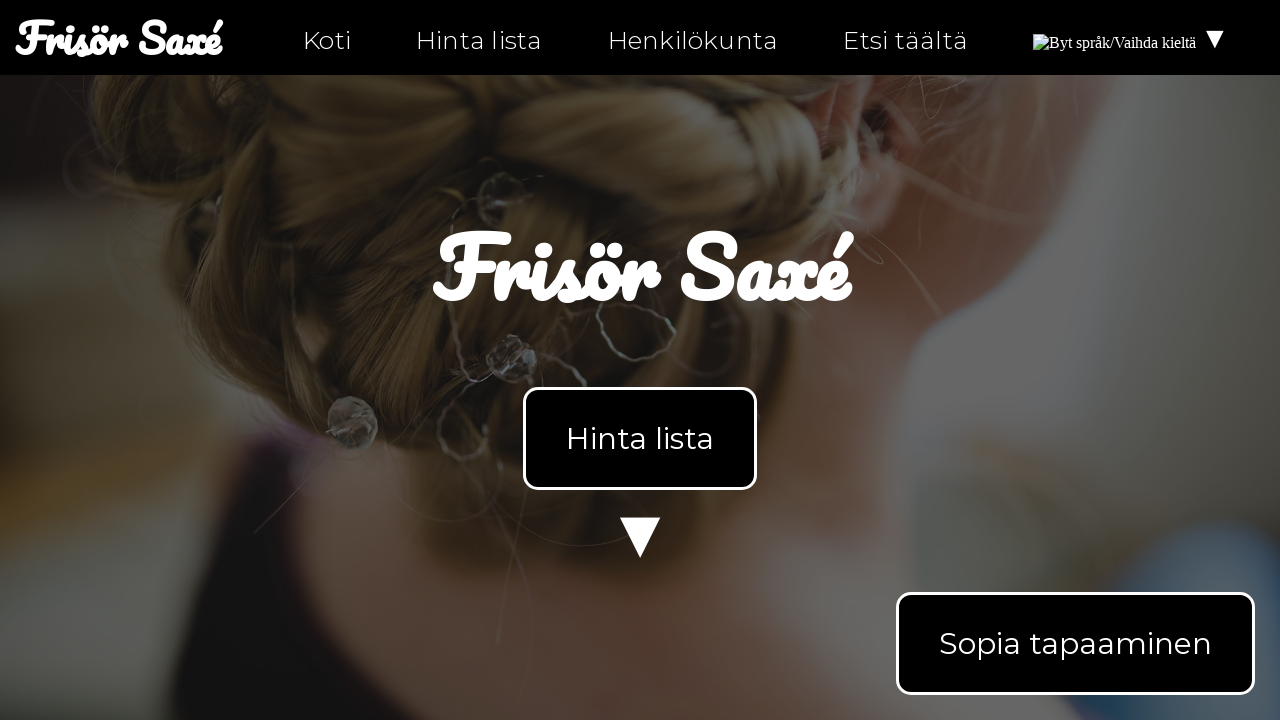

Validated link href is not empty: index-fi.html#products
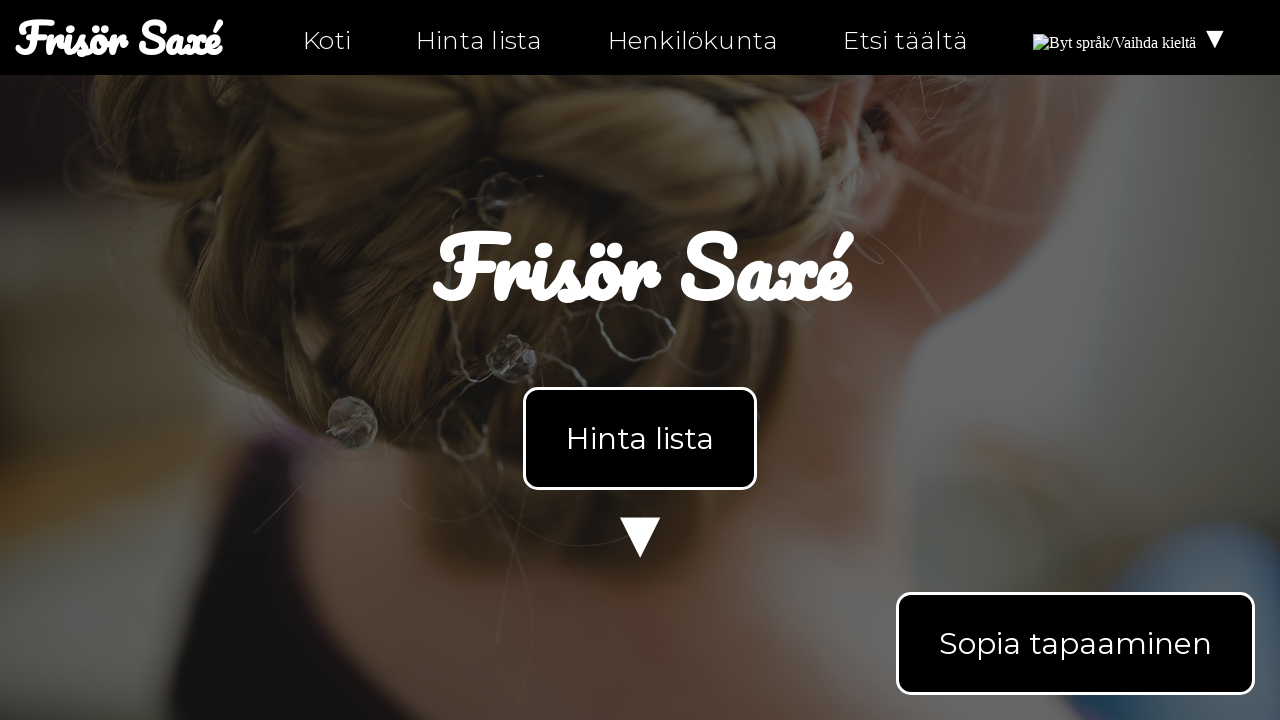

Retrieved href attribute from link: personal-fi.html
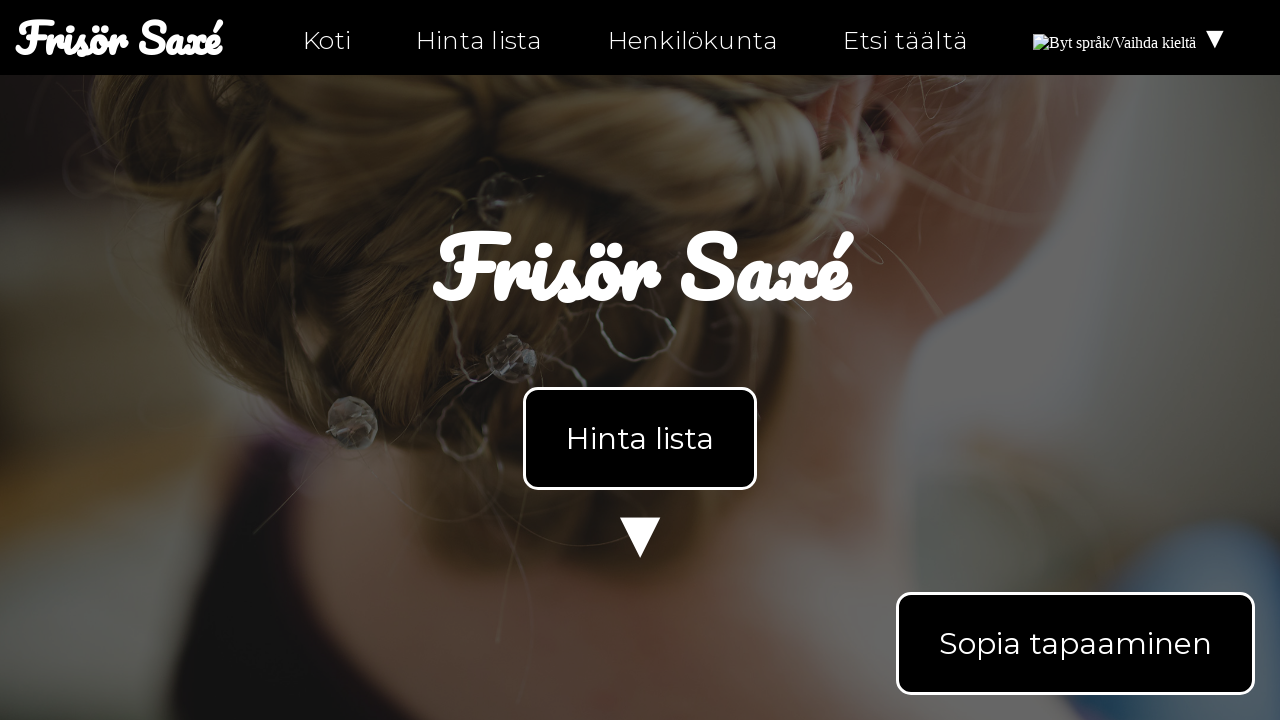

Validated link href is not empty: personal-fi.html
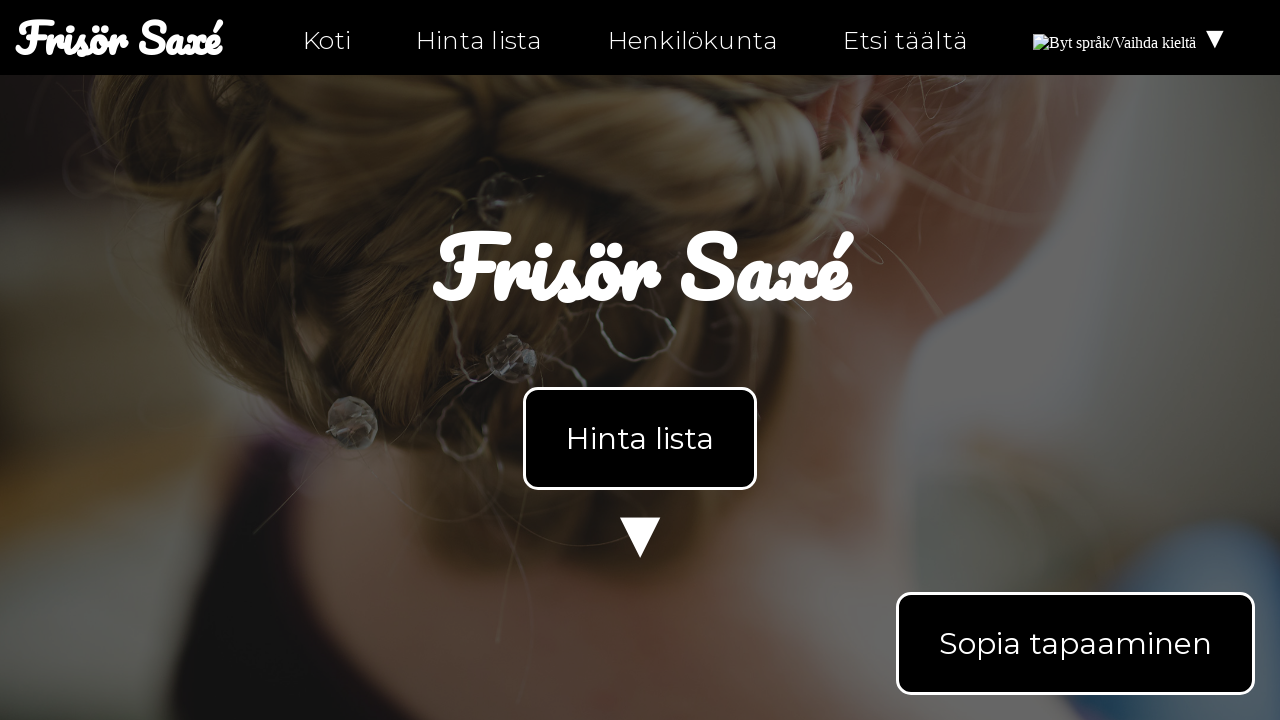

Retrieved href attribute from link: hitta-hit-fi.html
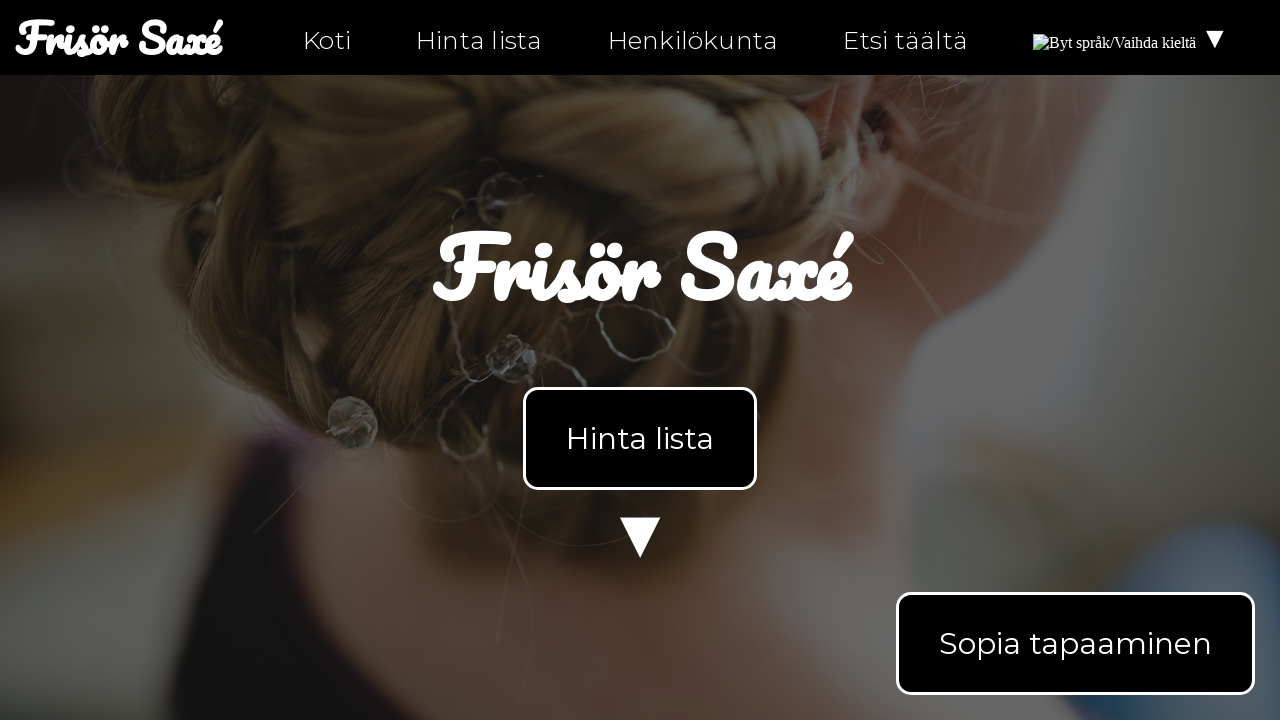

Validated link href is not empty: hitta-hit-fi.html
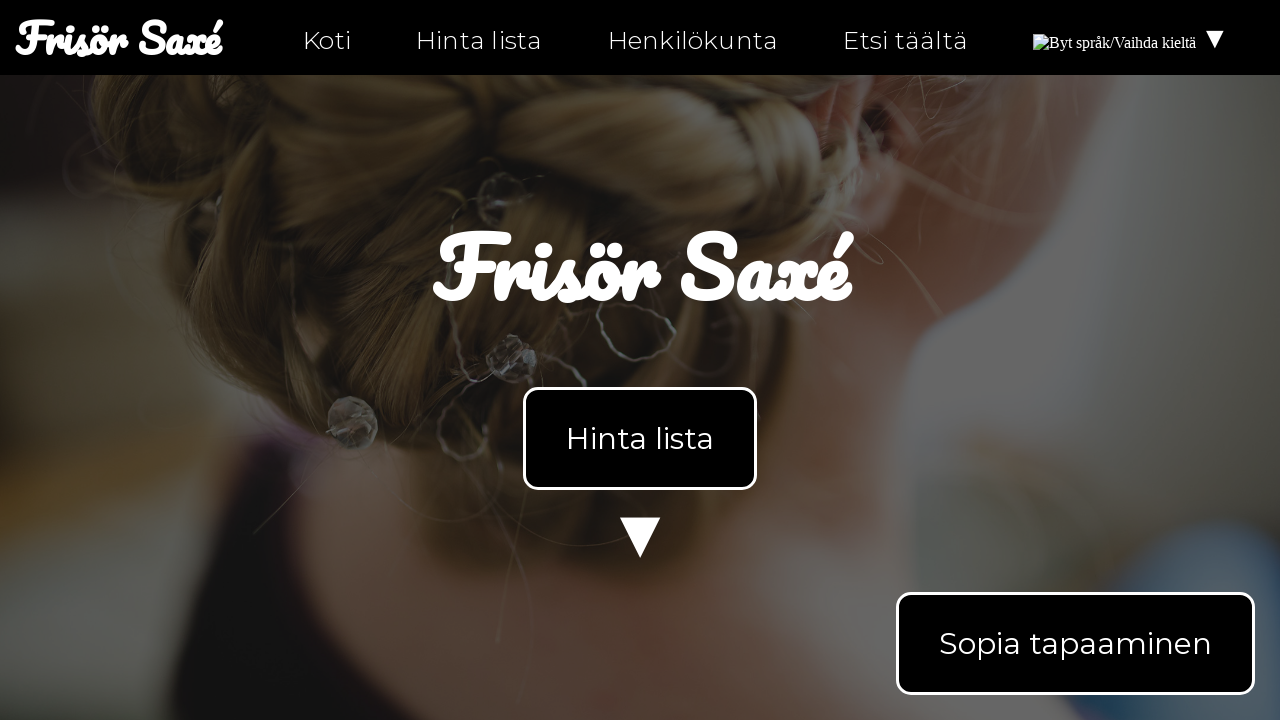

Retrieved href attribute from link: index.html
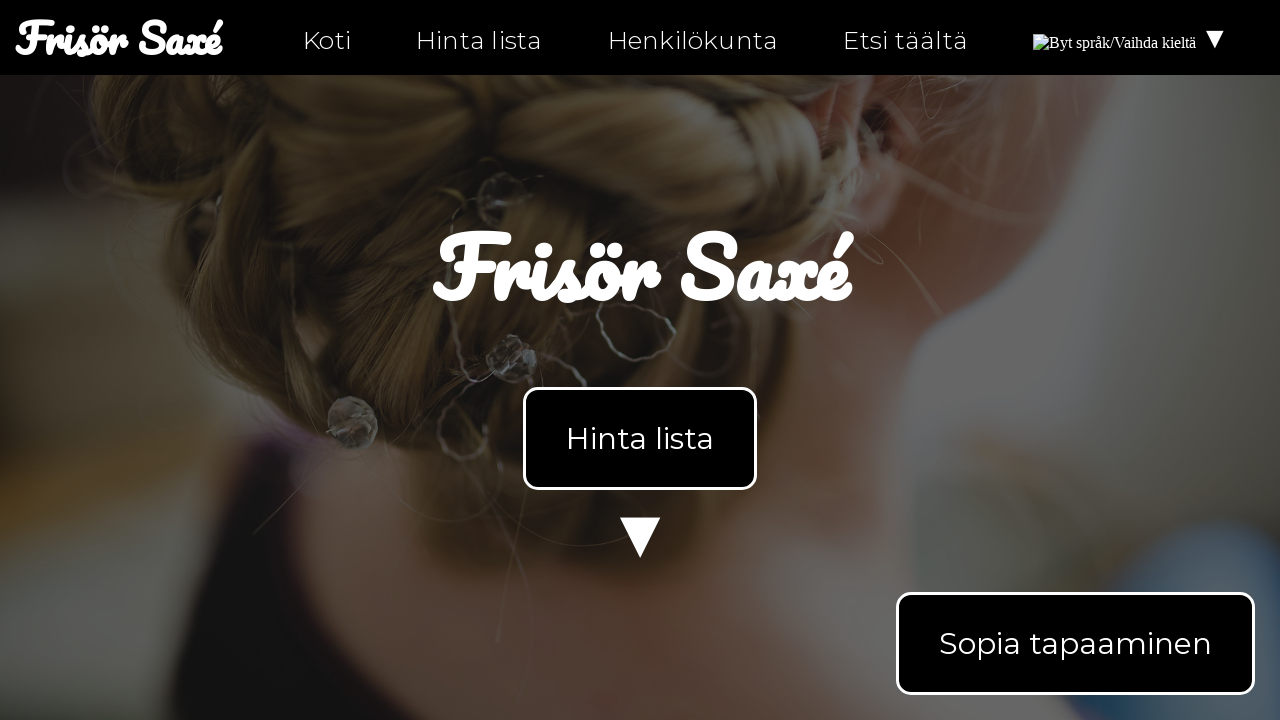

Validated link href is not empty: index.html
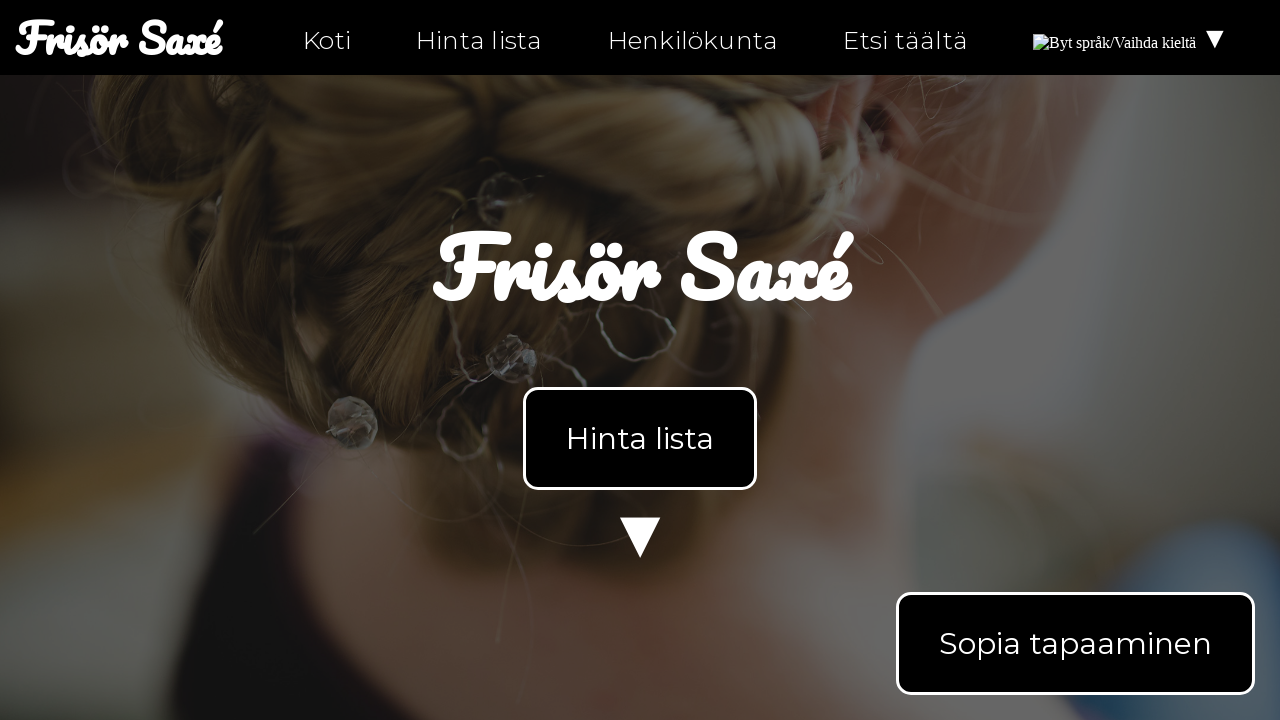

Retrieved href attribute from link: index-fi.html
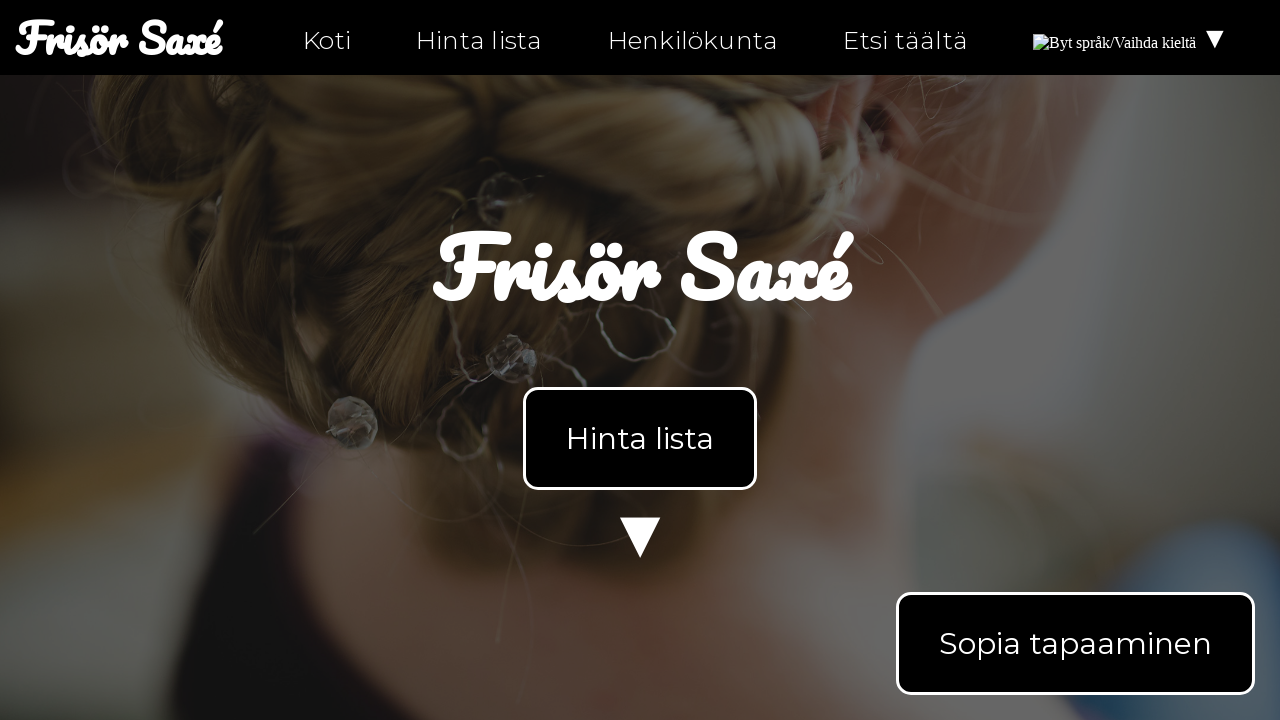

Validated link href is not empty: index-fi.html
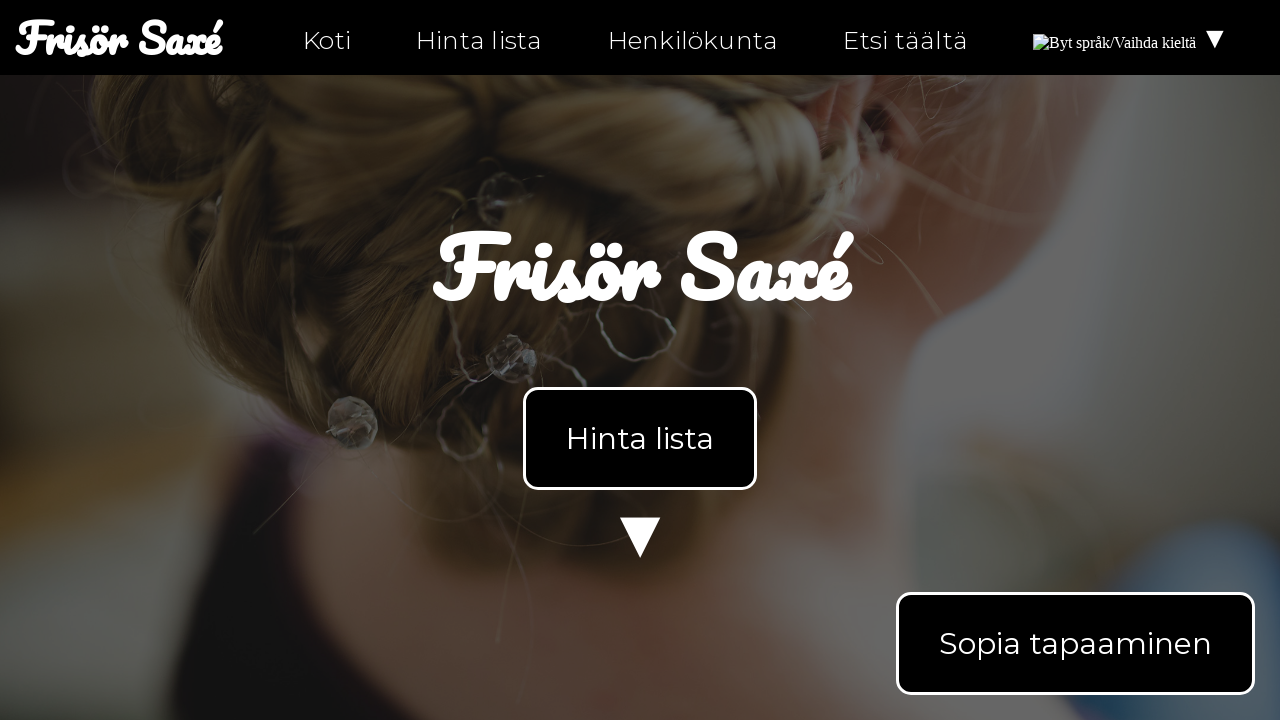

Retrieved href attribute from link: #products
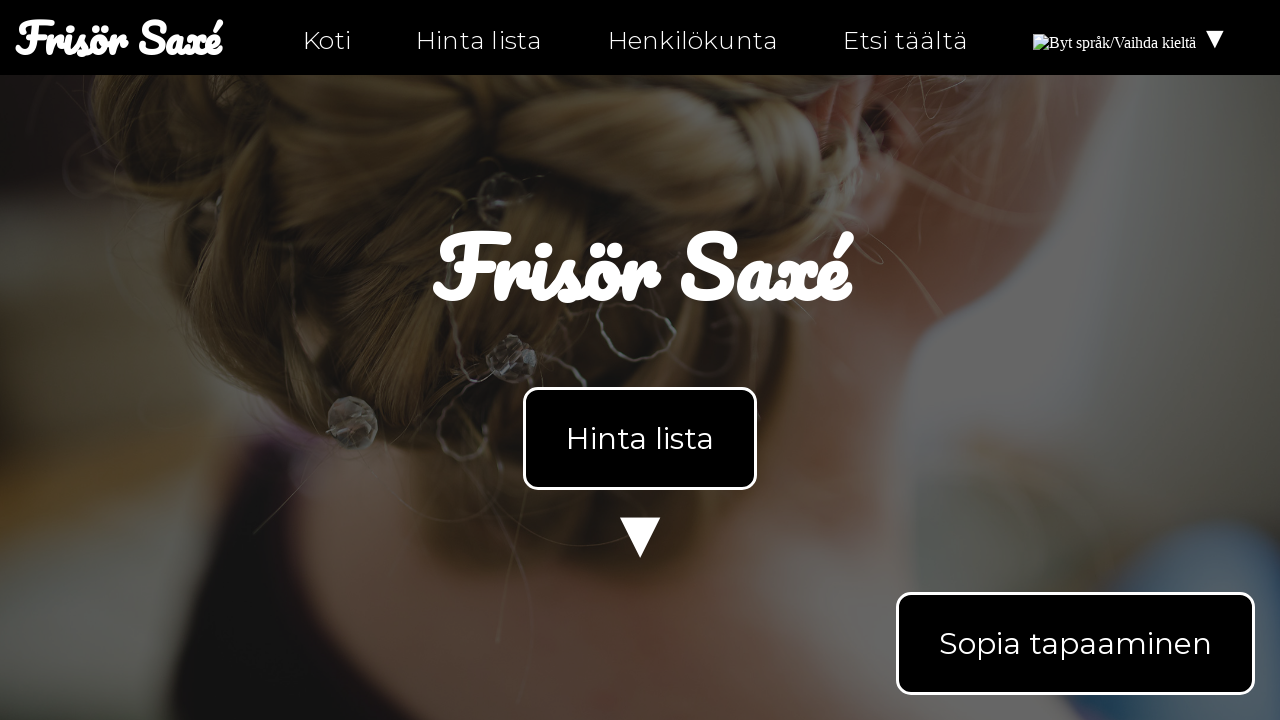

Validated link href is not empty: #products
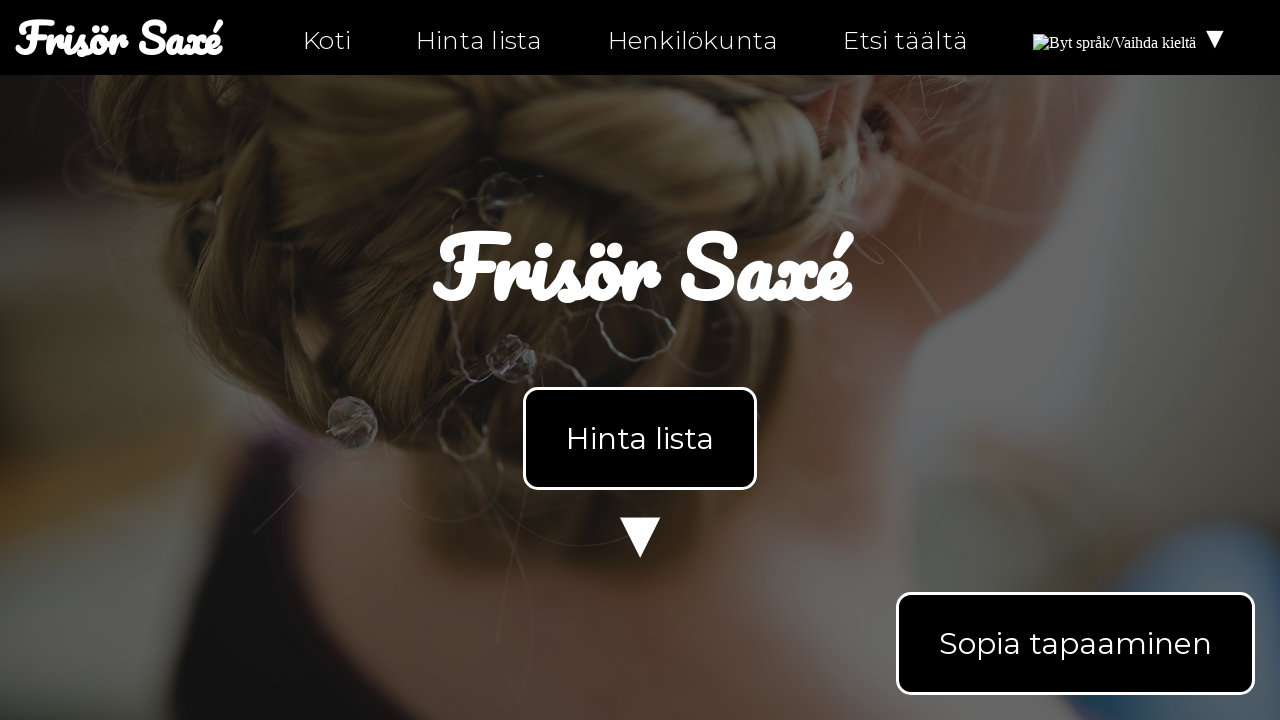

Retrieved href attribute from link: #products
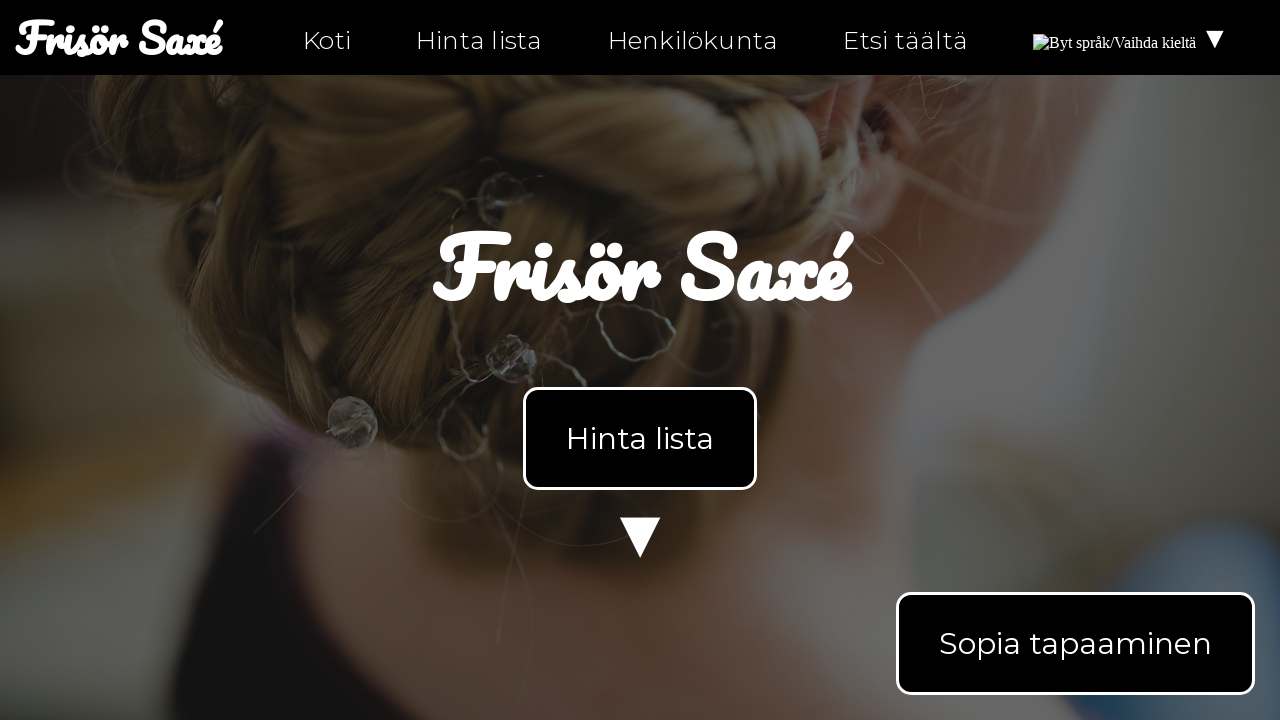

Validated link href is not empty: #products
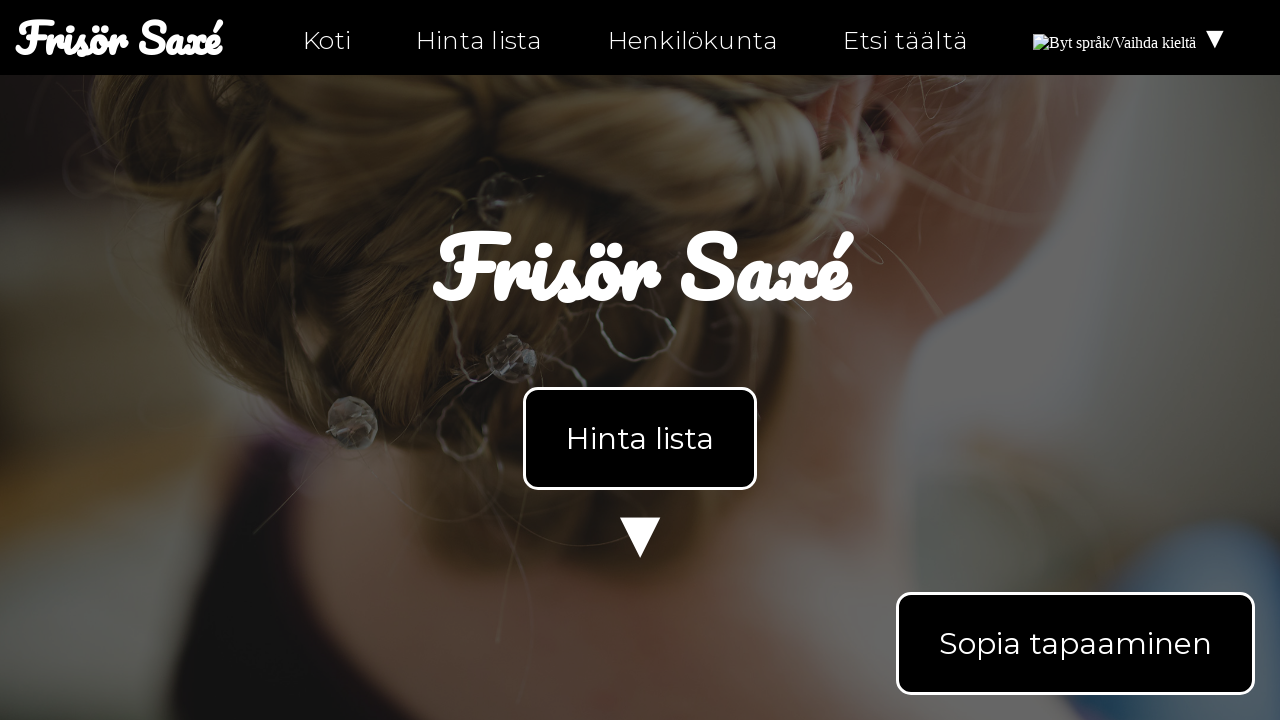

Retrieved href attribute from link: mailto:info@ntig-uppsala.github.io?Subject=Sopia%20tapaaminen
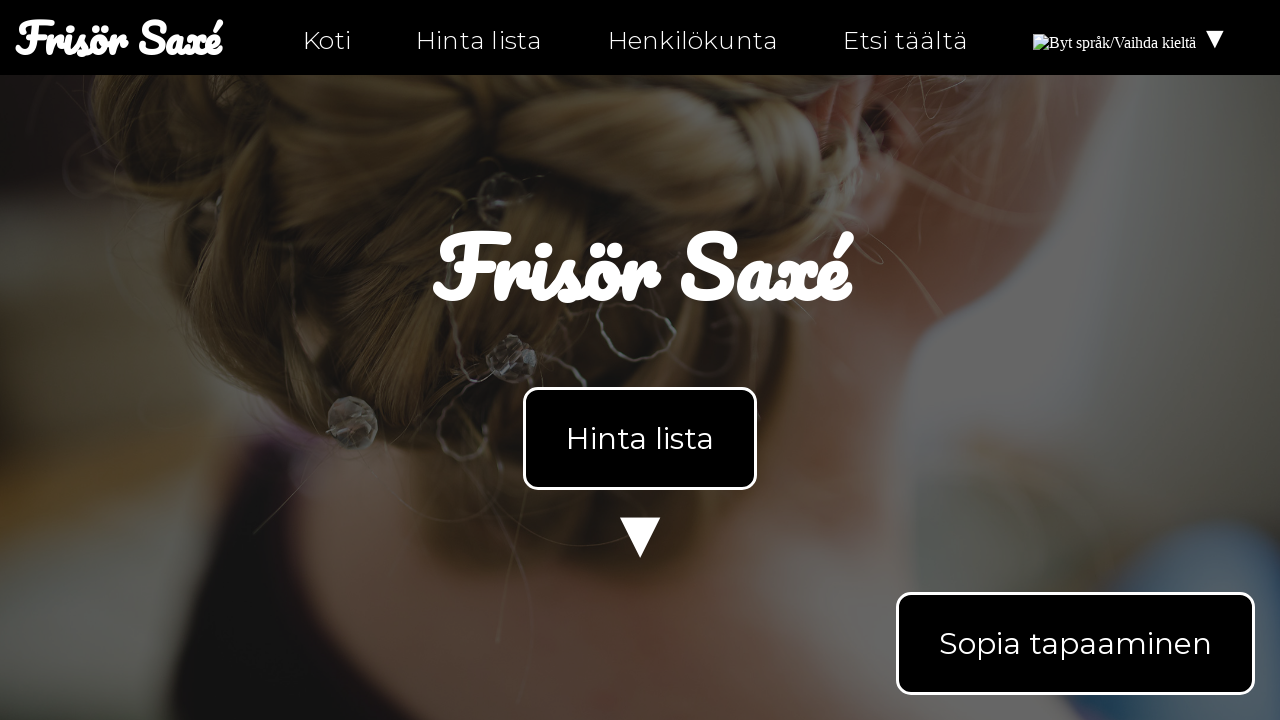

Validated link href is not empty: mailto:info@ntig-uppsala.github.io?Subject=Sopia%20tapaaminen
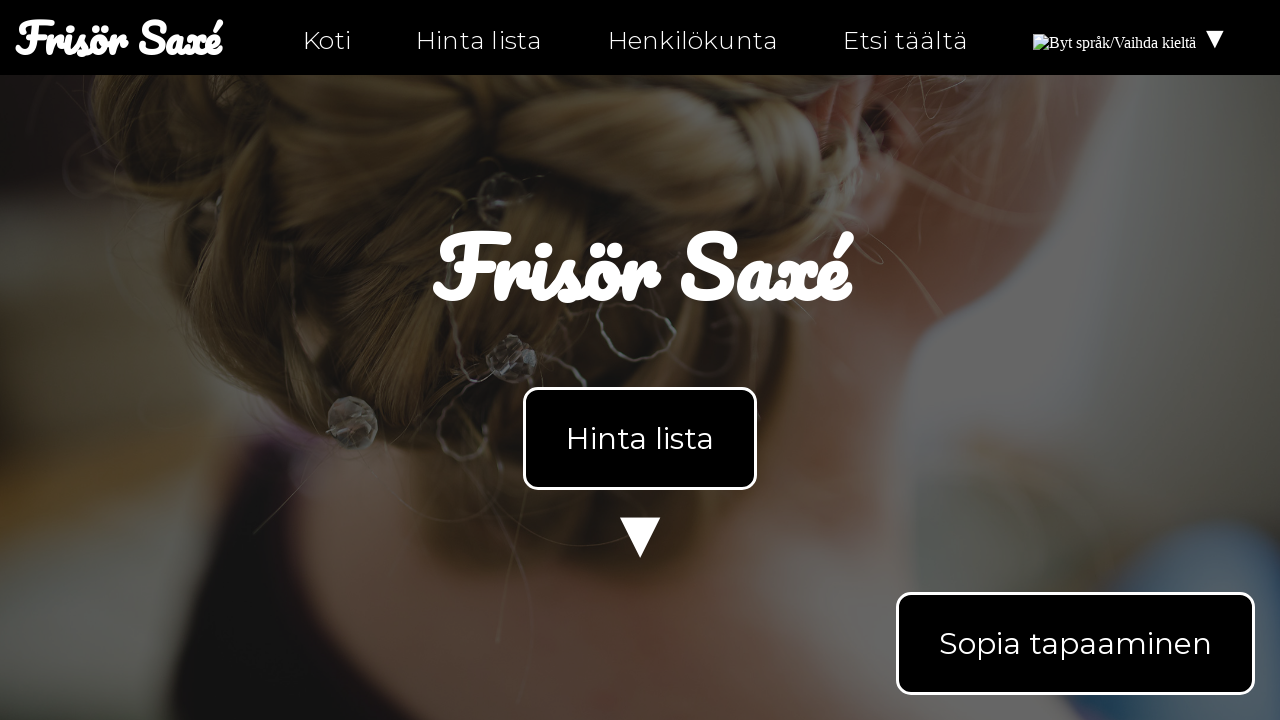

Retrieved href attribute from link: https://facebook.com/ntiuppsala
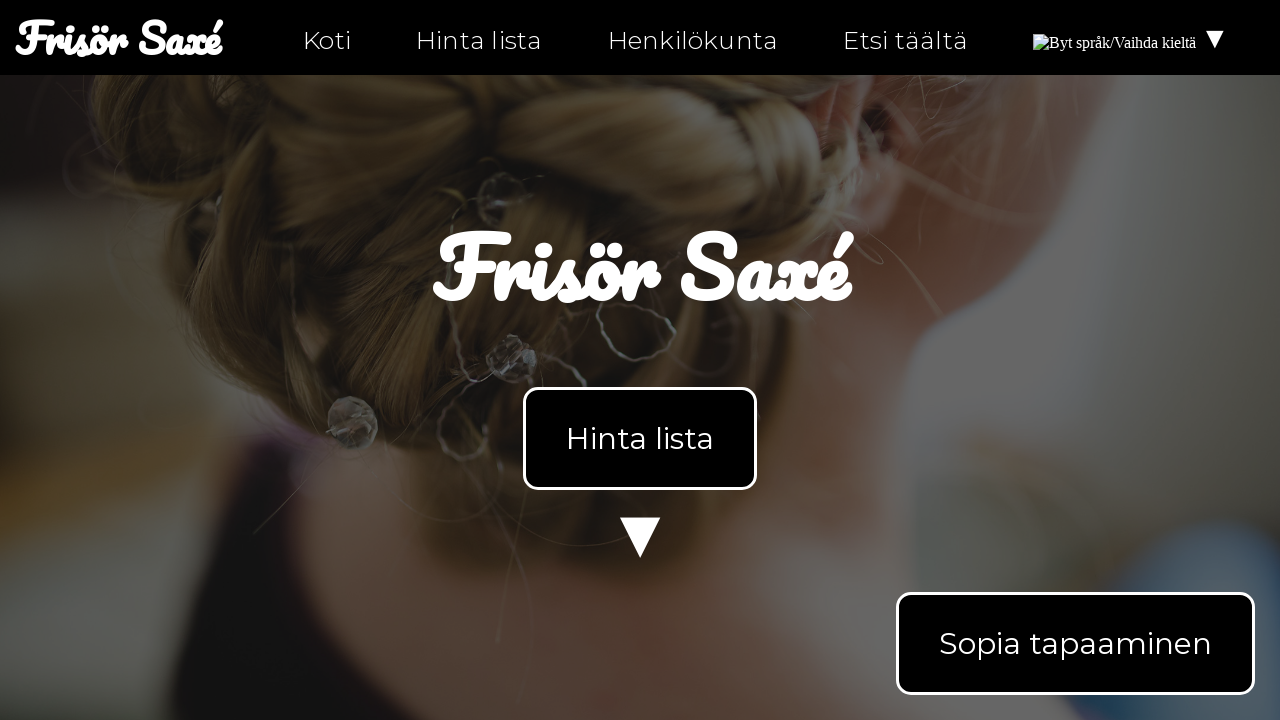

Validated link href is not empty: https://facebook.com/ntiuppsala
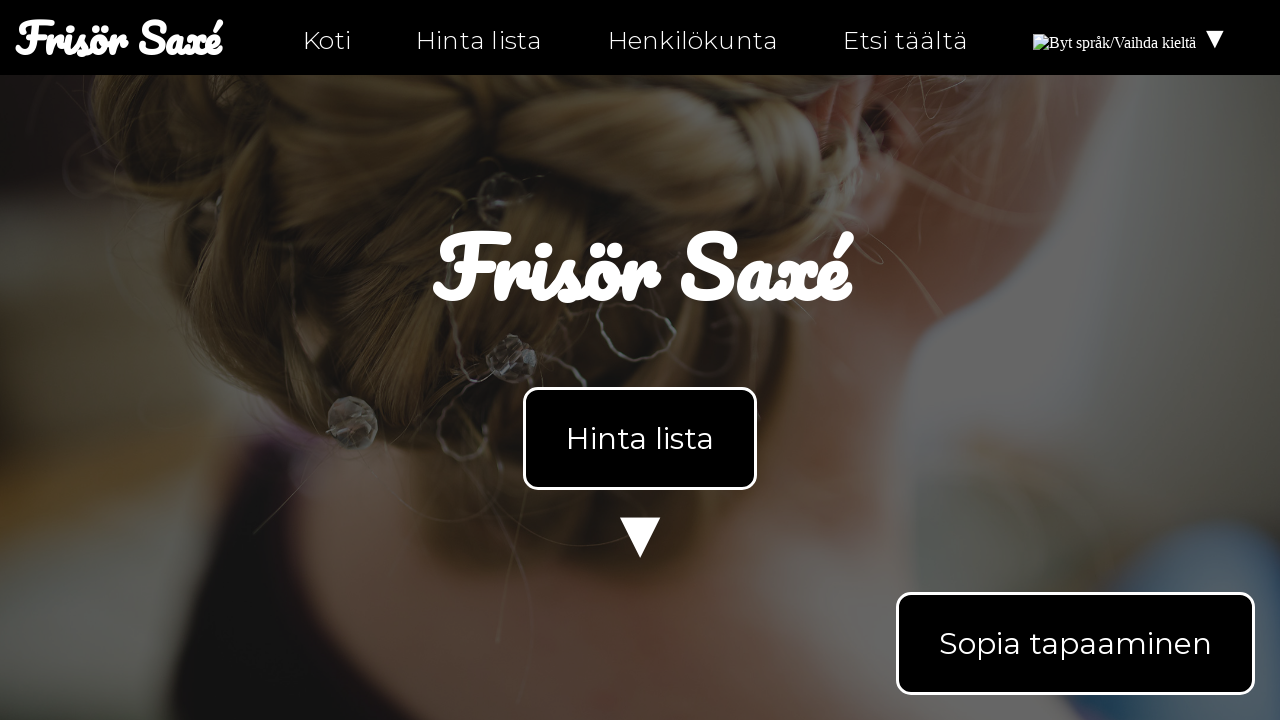

Retrieved href attribute from link: https://instagram.com/ntiuppsala
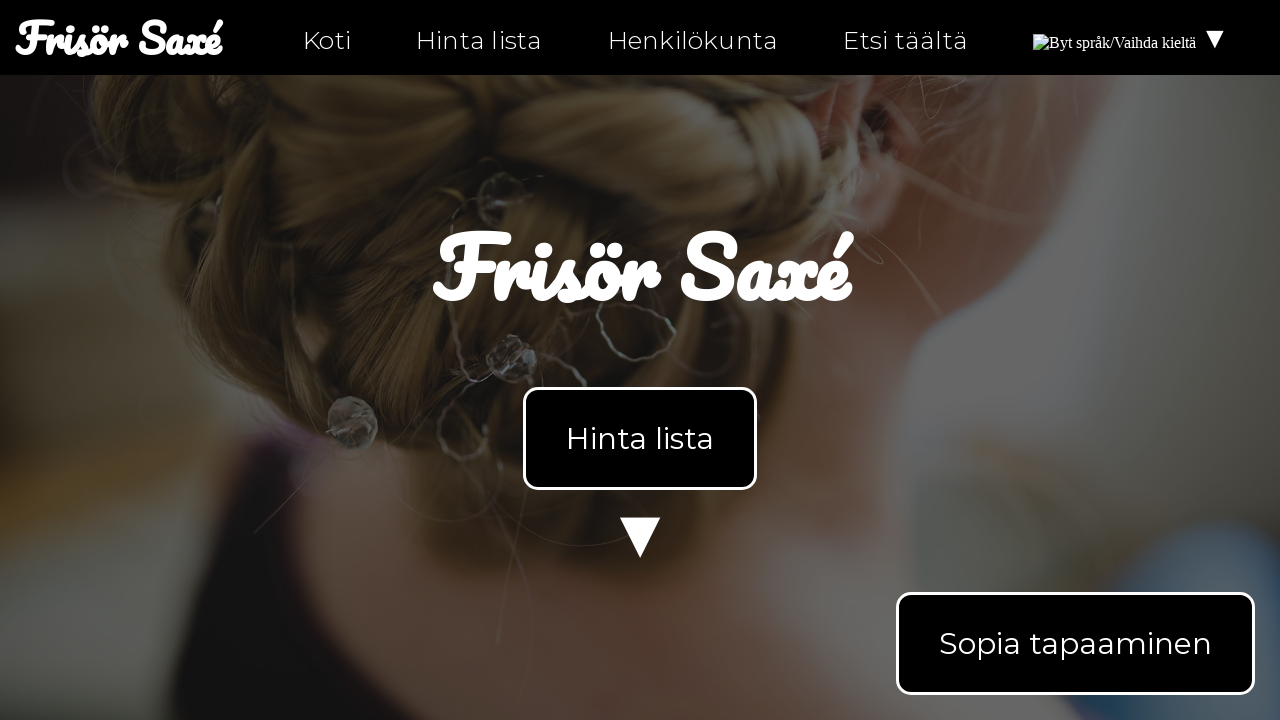

Validated link href is not empty: https://instagram.com/ntiuppsala
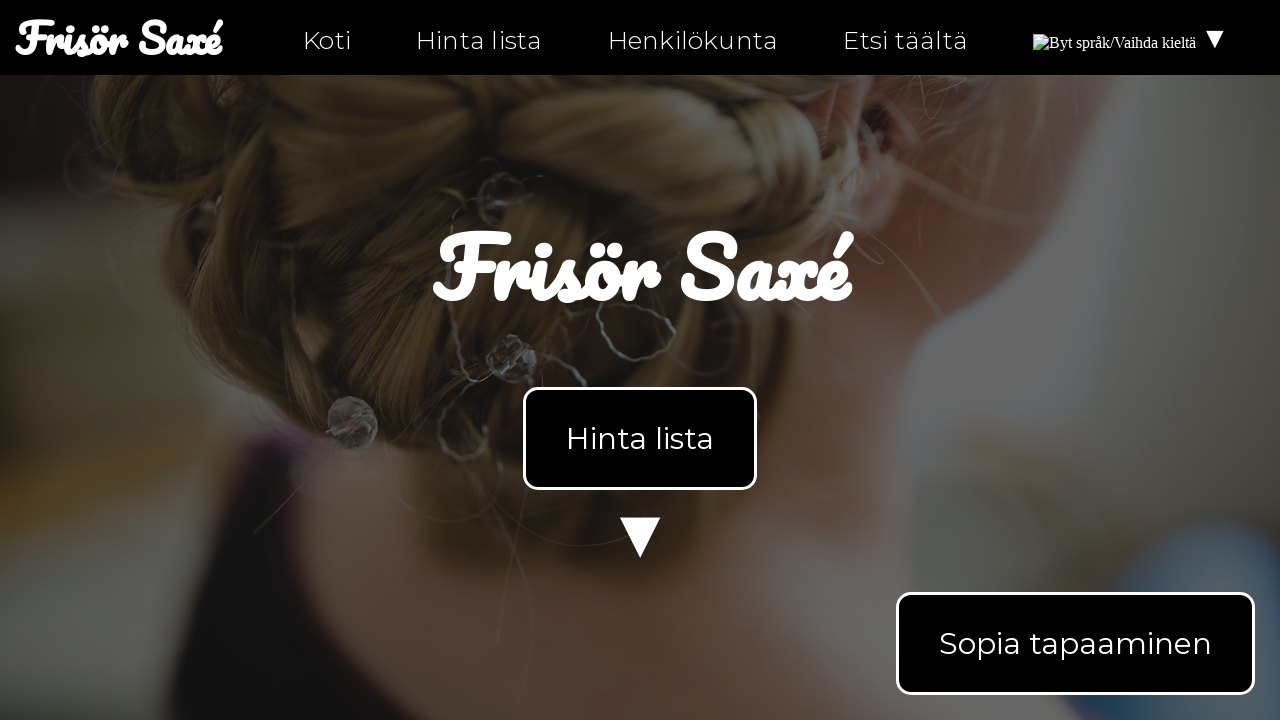

Retrieved href attribute from link: https://twitter.com/ntiuppsala
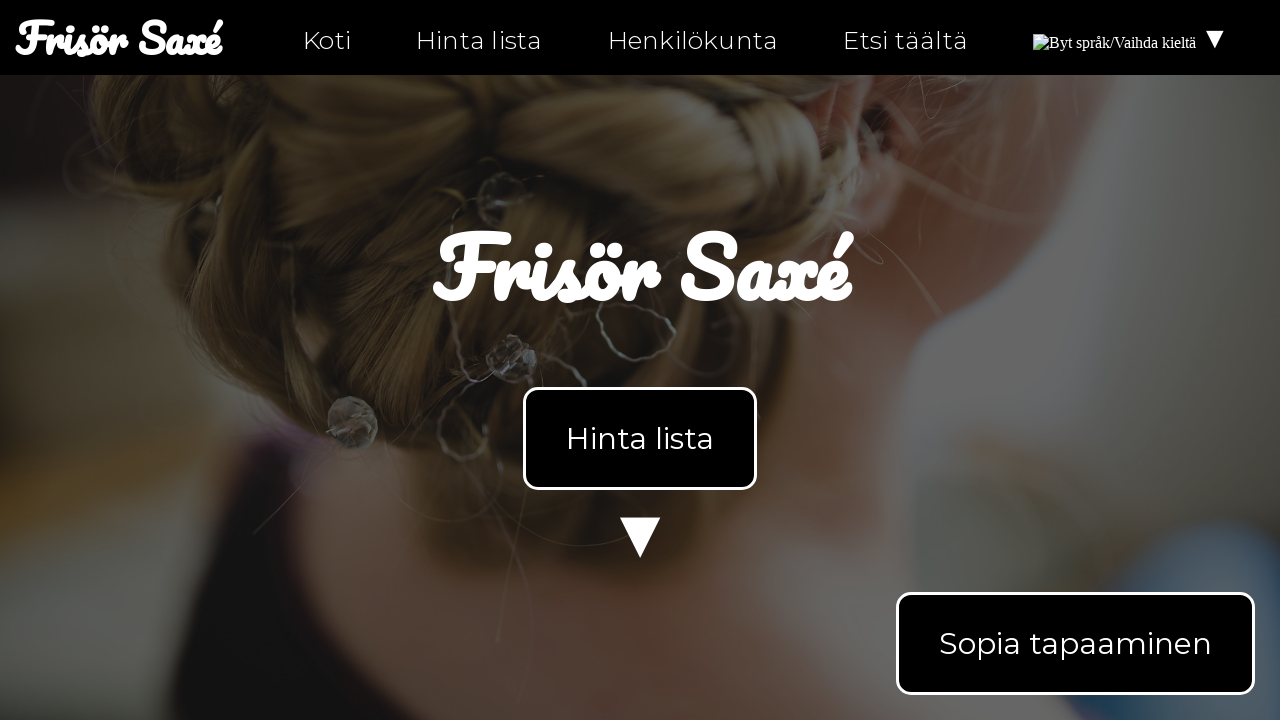

Validated link href is not empty: https://twitter.com/ntiuppsala
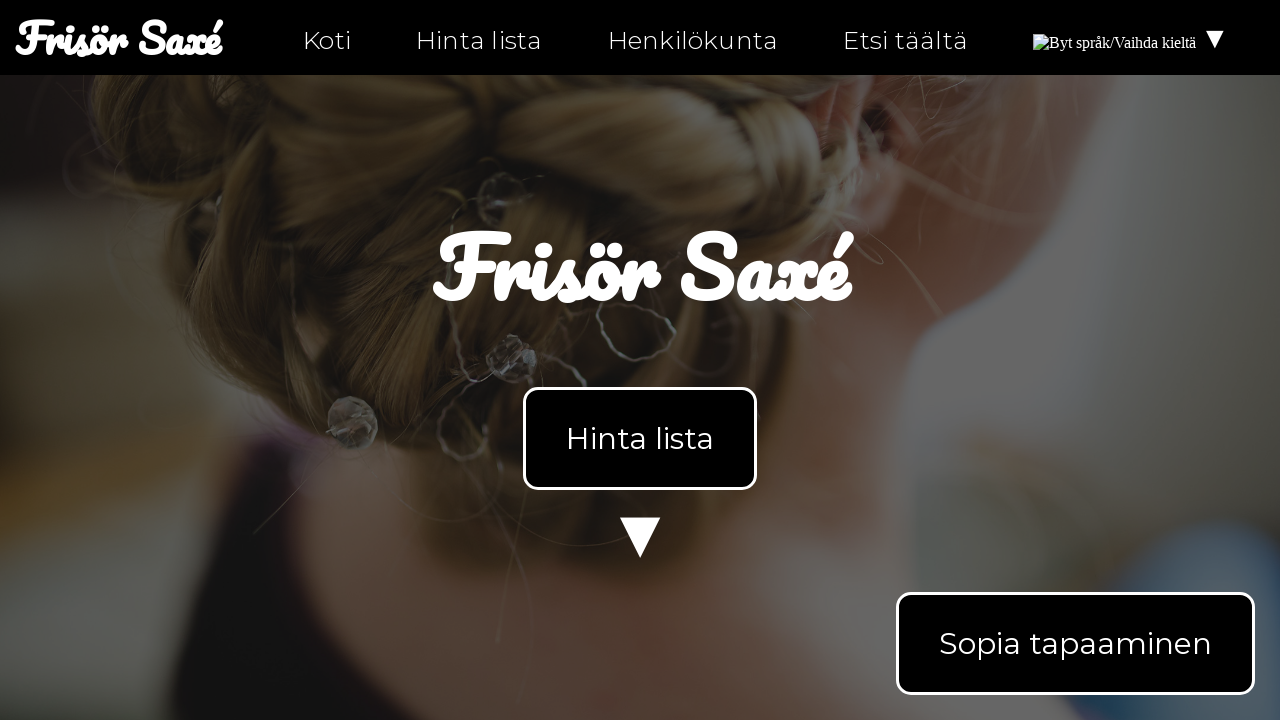

Retrieved href attribute from link: tel:0630-555-555
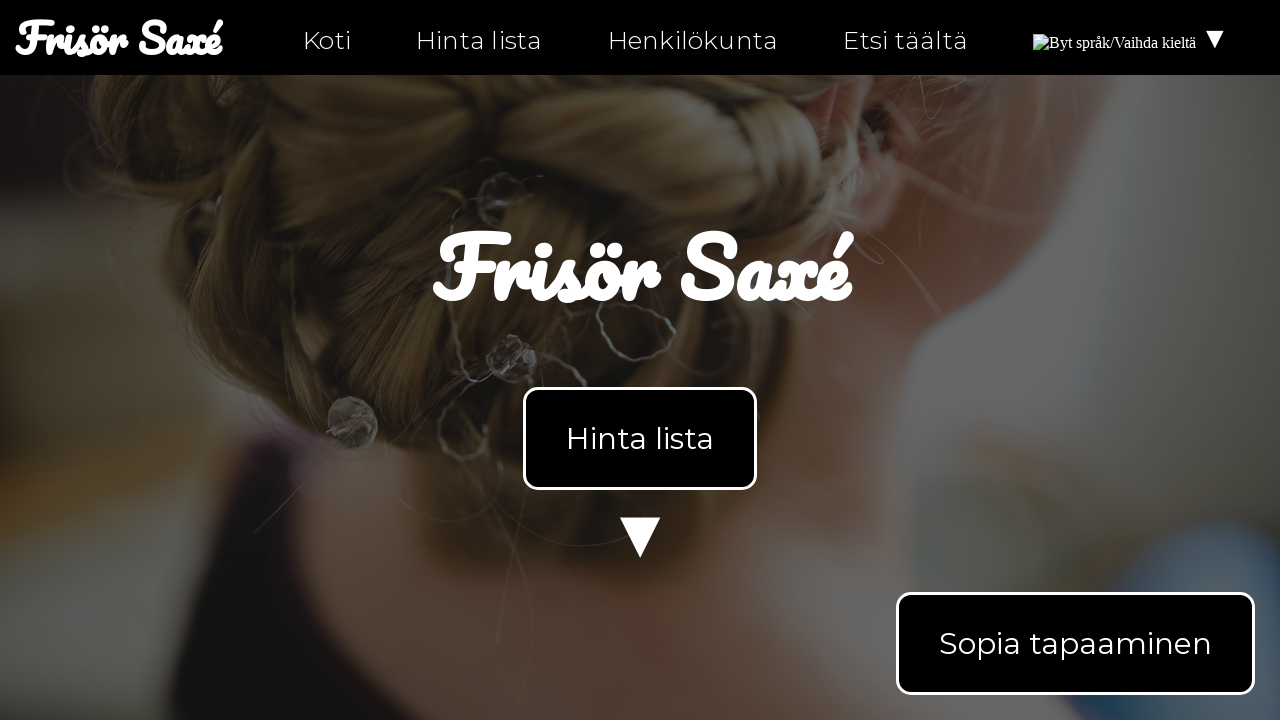

Validated link href is not empty: tel:0630-555-555
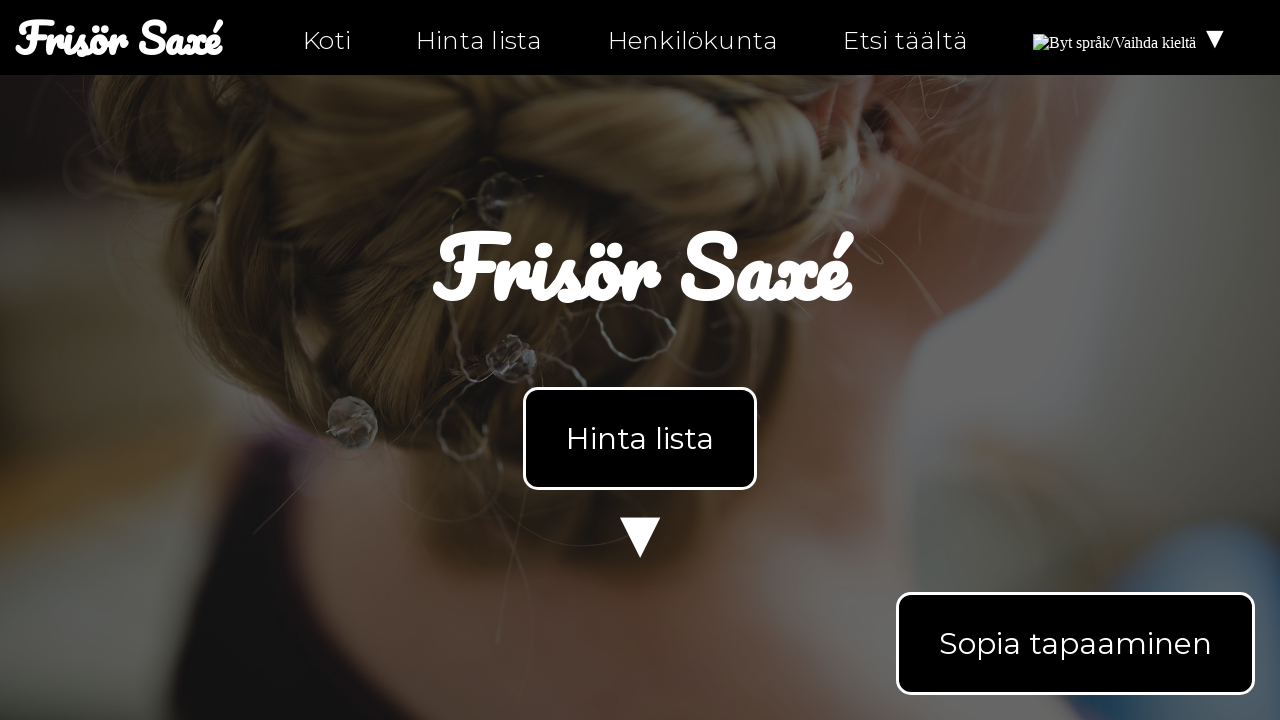

Retrieved href attribute from link: mailto:info@ntig-uppsala.github.io
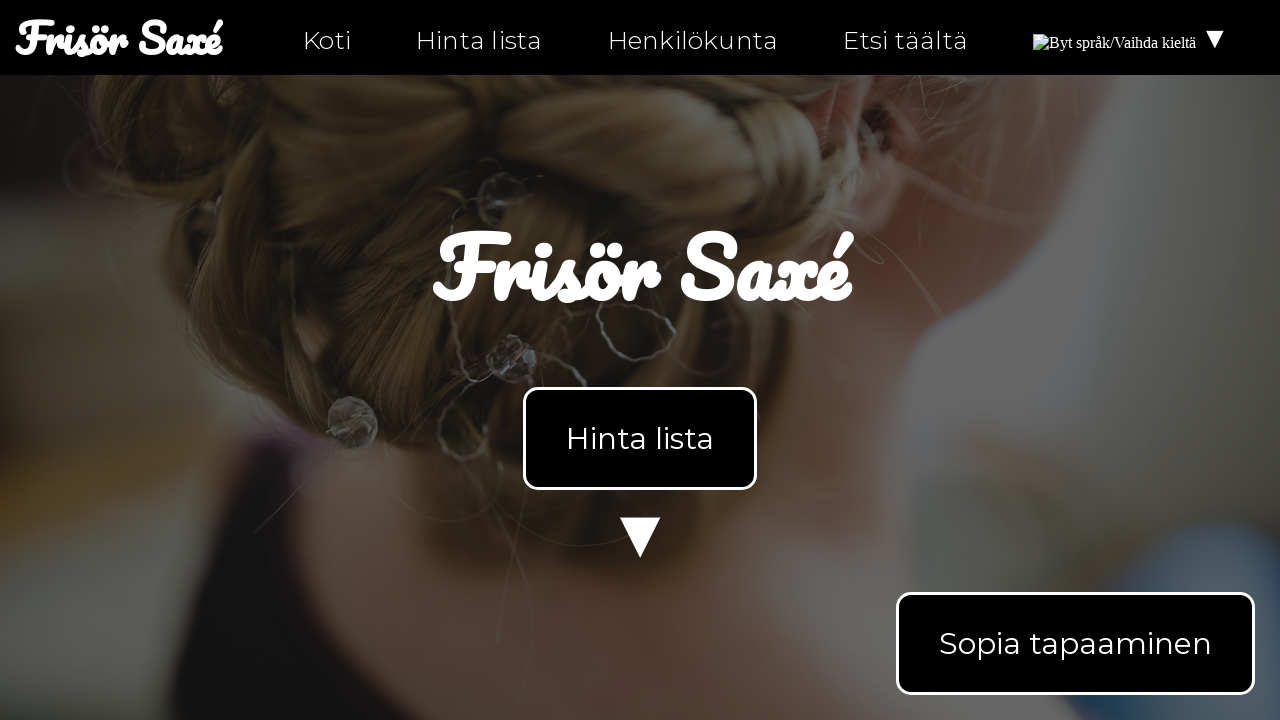

Validated link href is not empty: mailto:info@ntig-uppsala.github.io
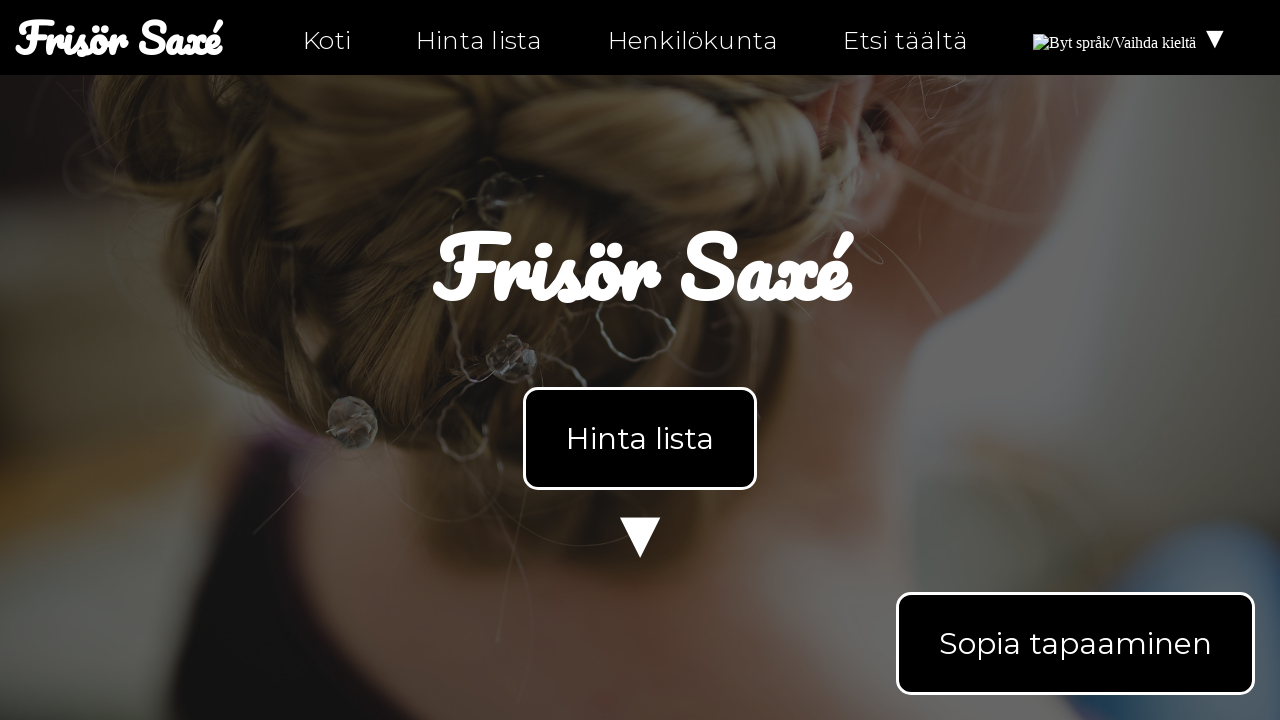

Retrieved href attribute from link: hitta-hit.html
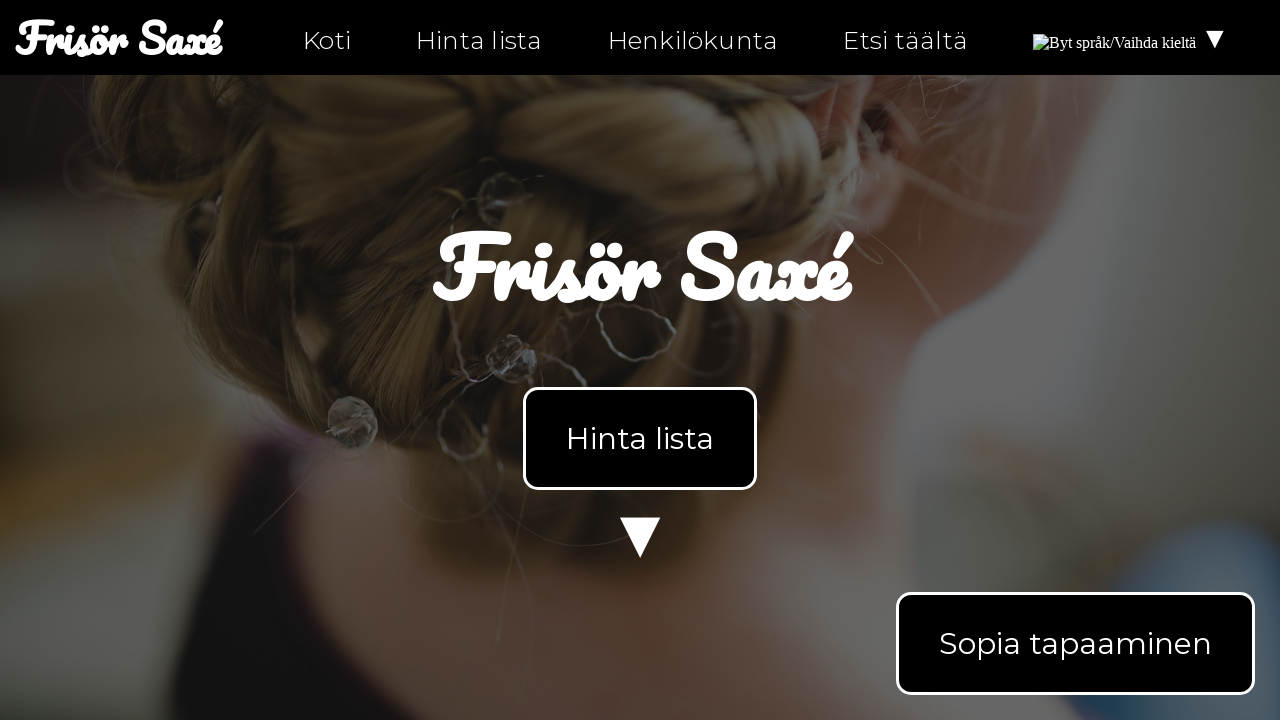

Validated link href is not empty: hitta-hit.html
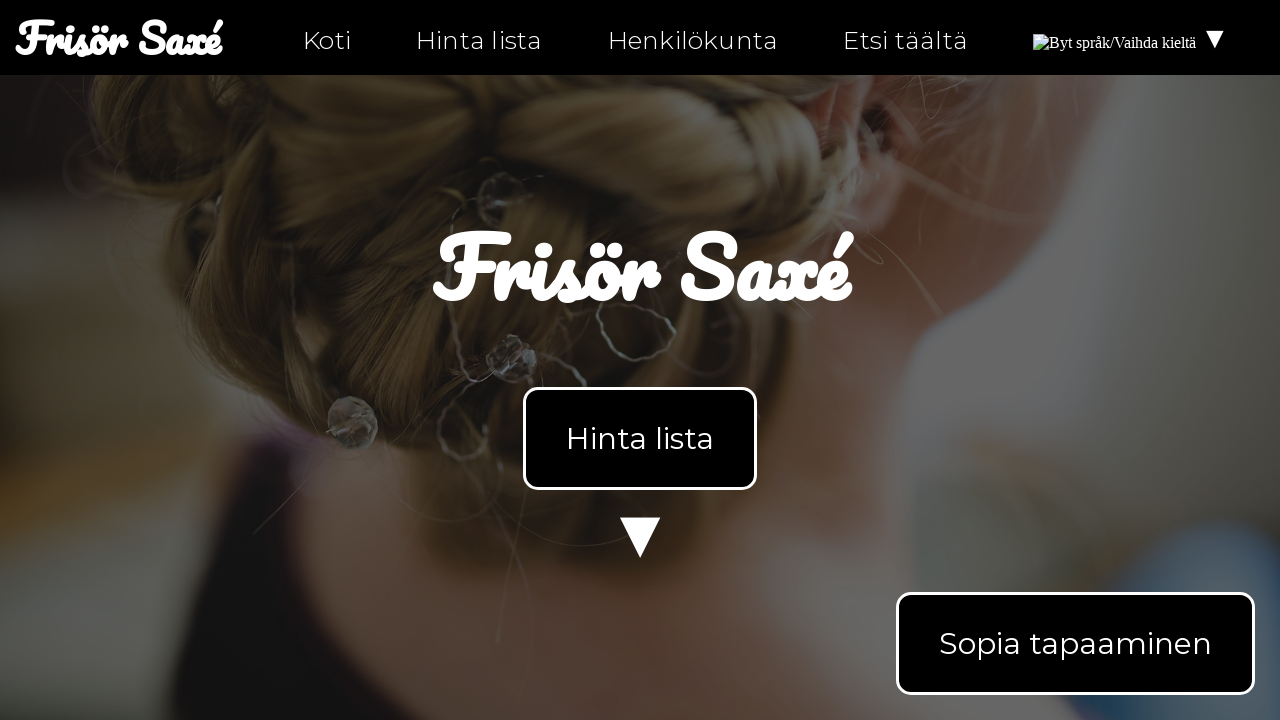

Navigated to personal-fi.html
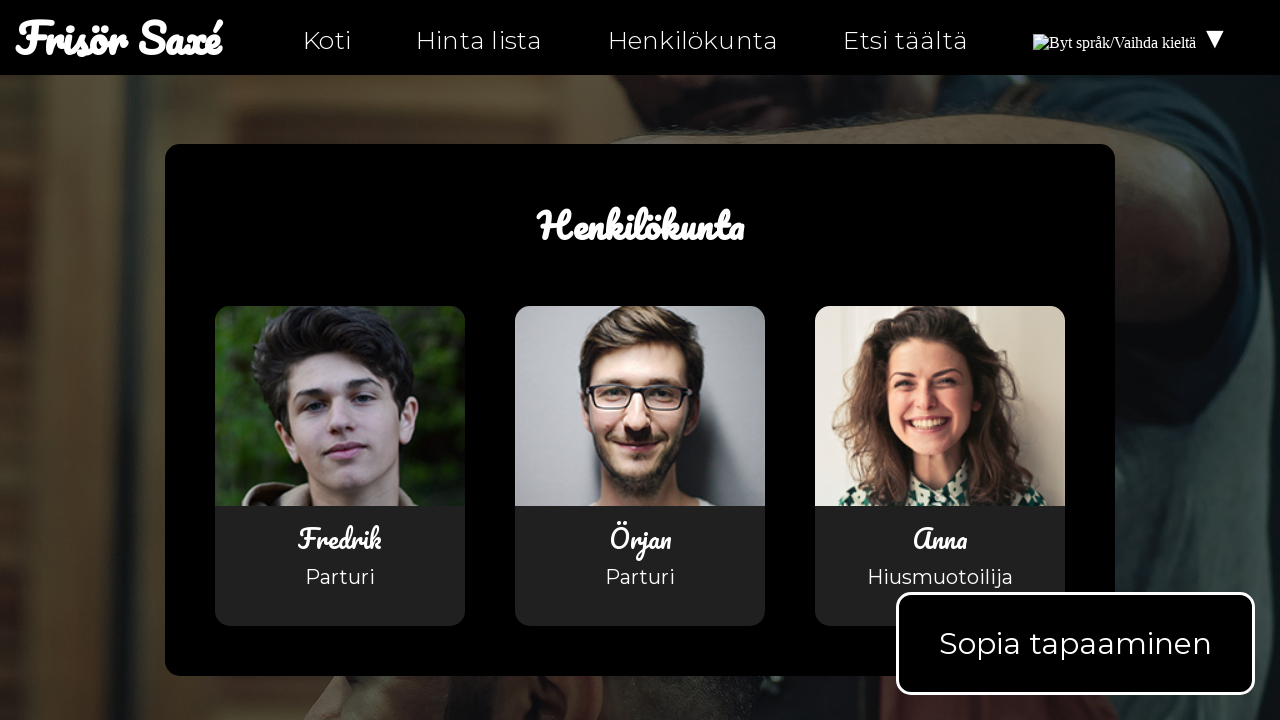

Located all links on personal-fi.html
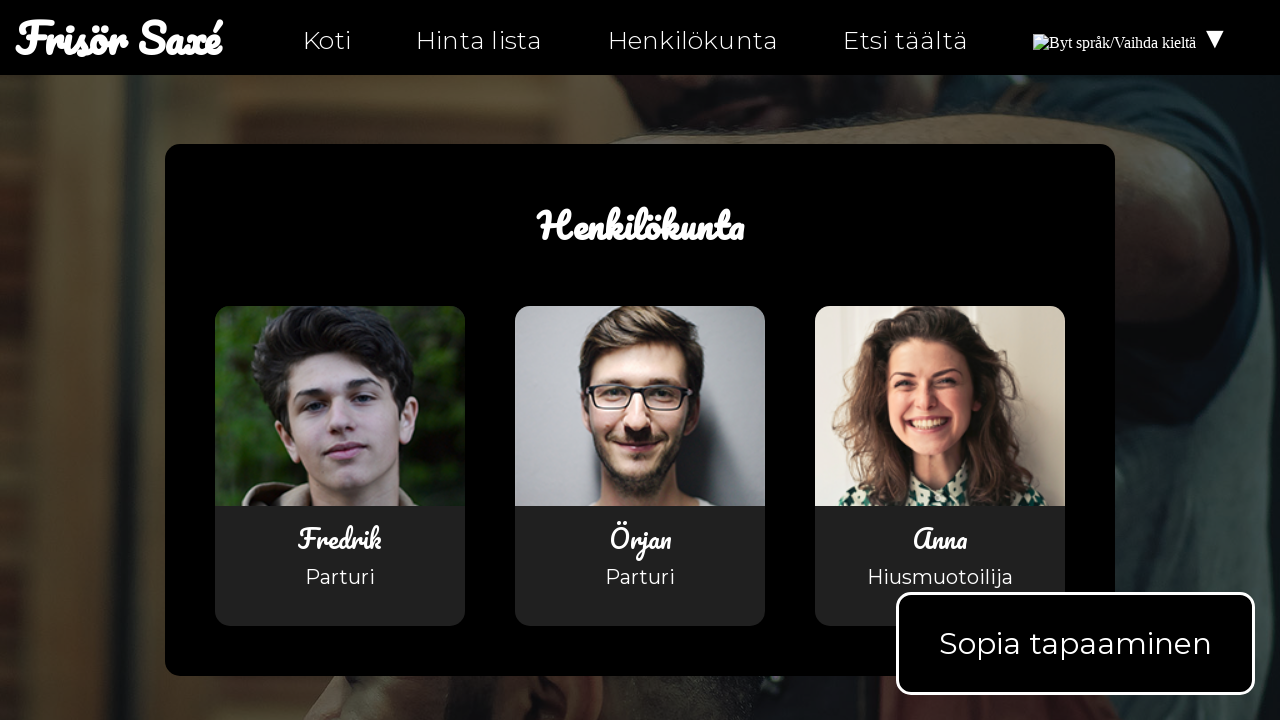

Retrieved href attribute from link on personal-fi.html: index-fi.html
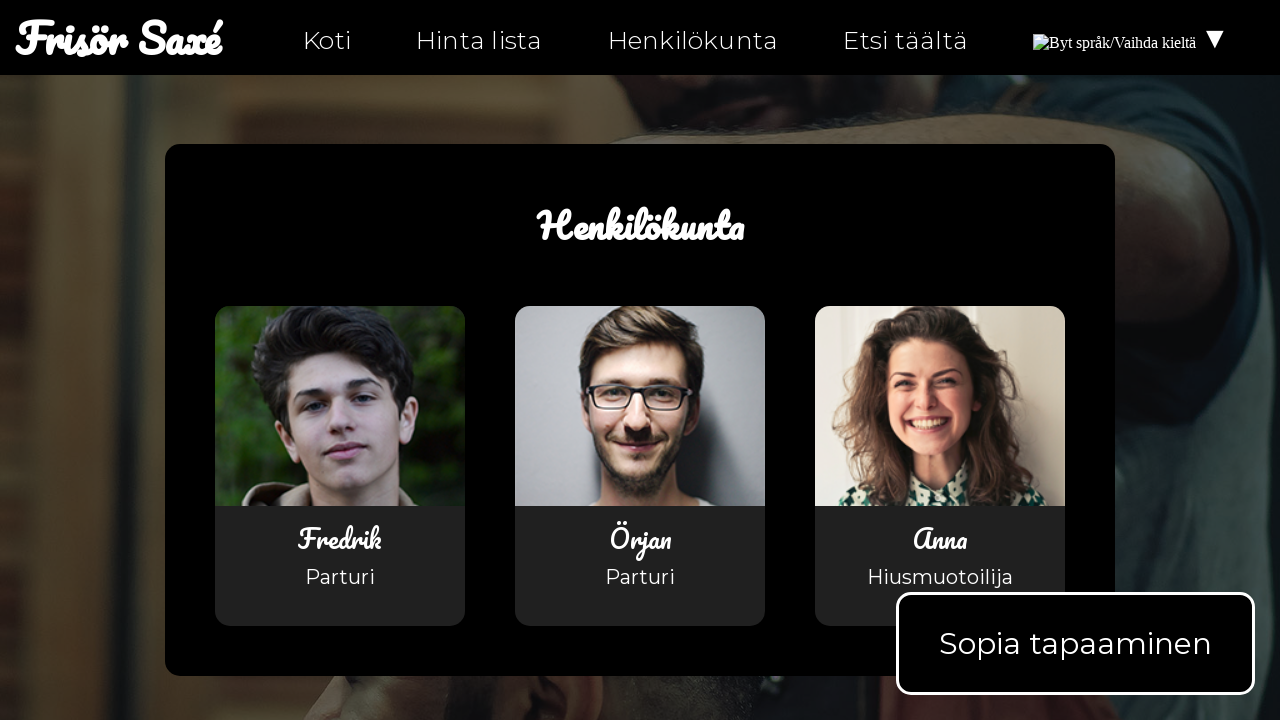

Validated link href on personal-fi.html is not empty: index-fi.html
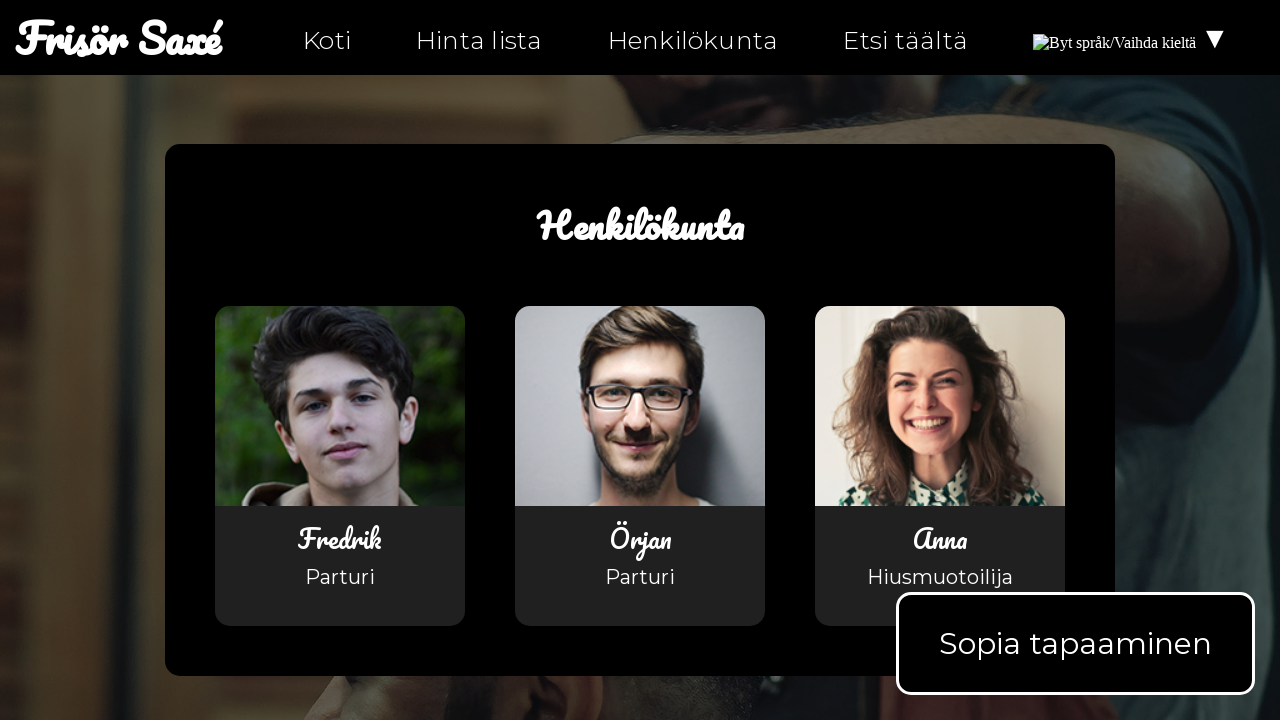

Retrieved href attribute from link on personal-fi.html: index-fi.html
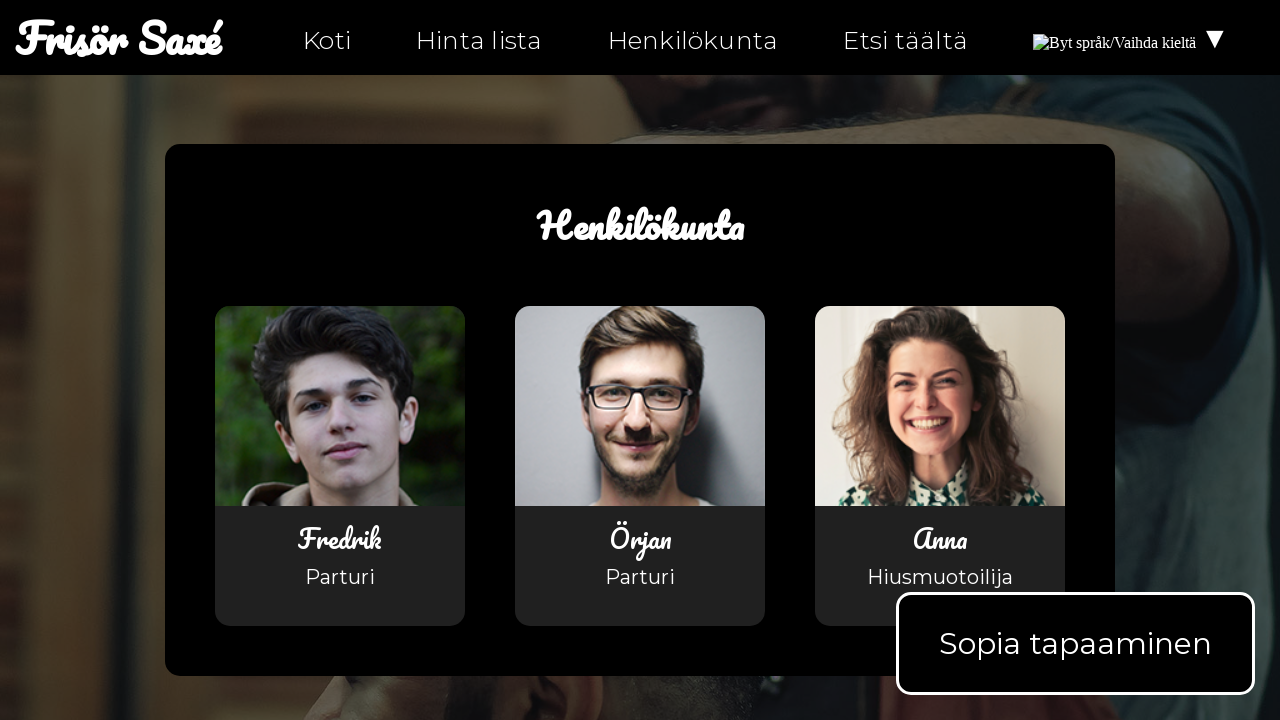

Validated link href on personal-fi.html is not empty: index-fi.html
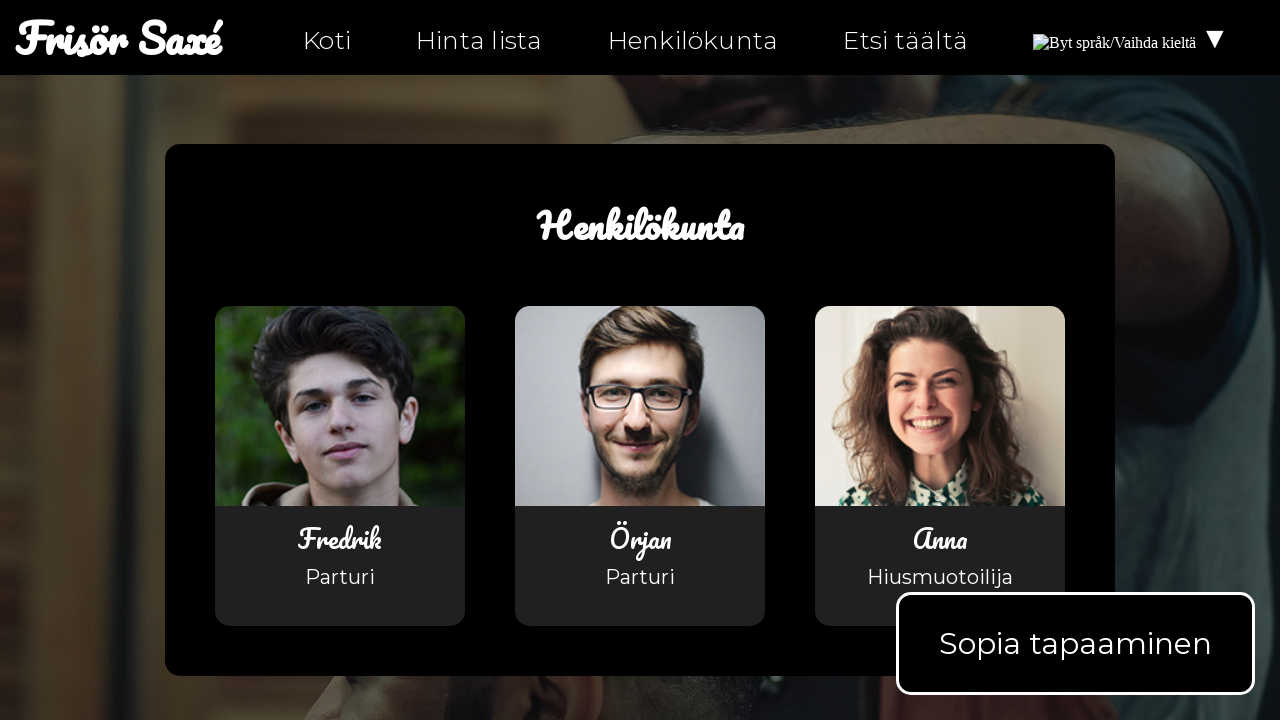

Retrieved href attribute from link on personal-fi.html: index-fi.html#products
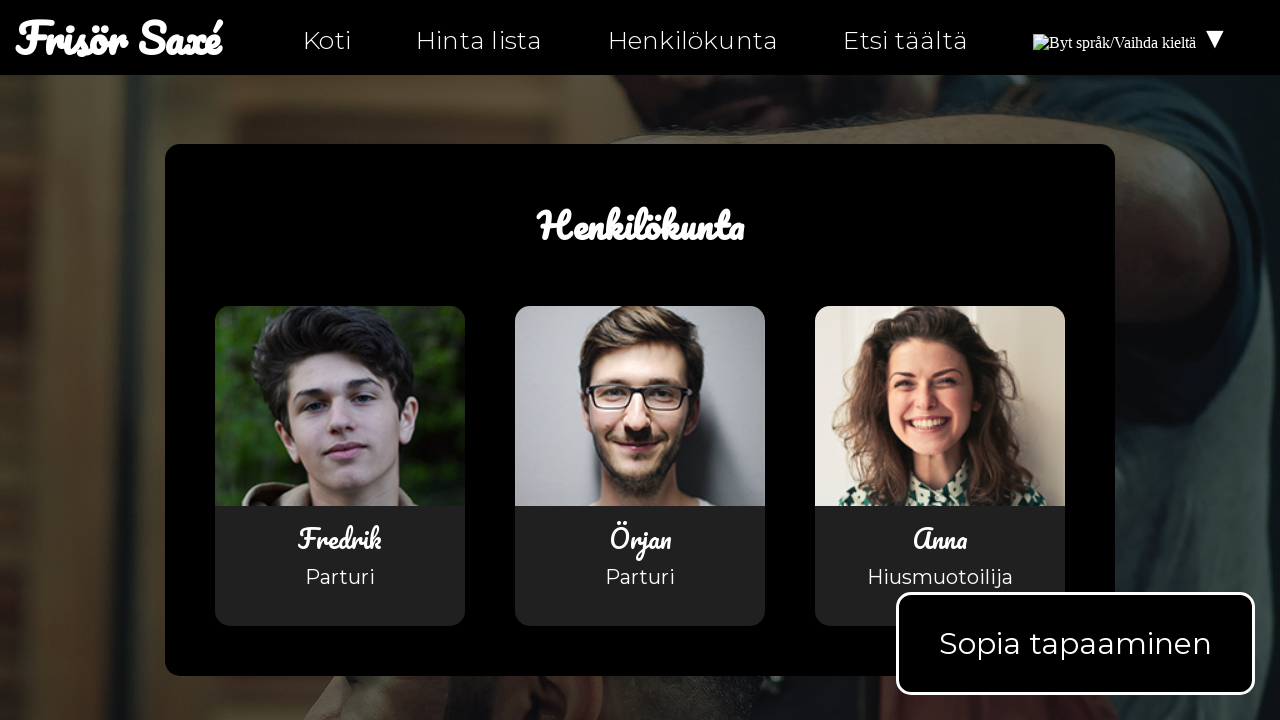

Validated link href on personal-fi.html is not empty: index-fi.html#products
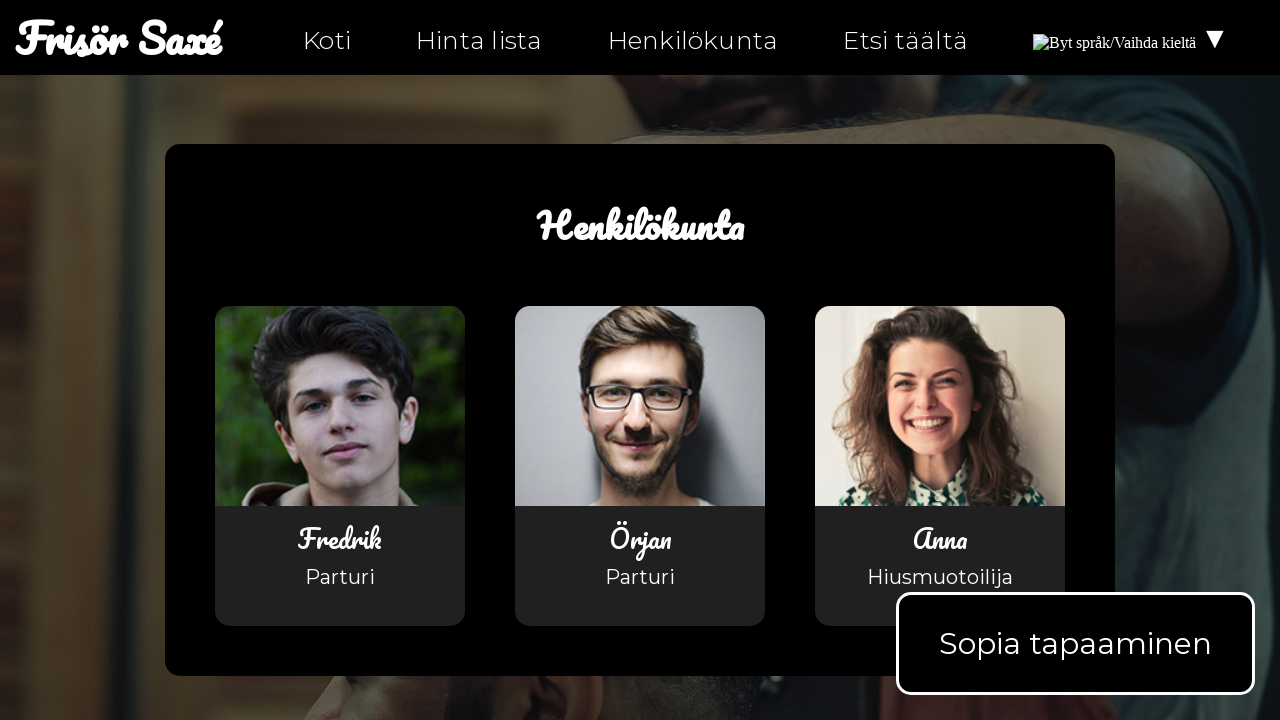

Retrieved href attribute from link on personal-fi.html: personal-fi.html
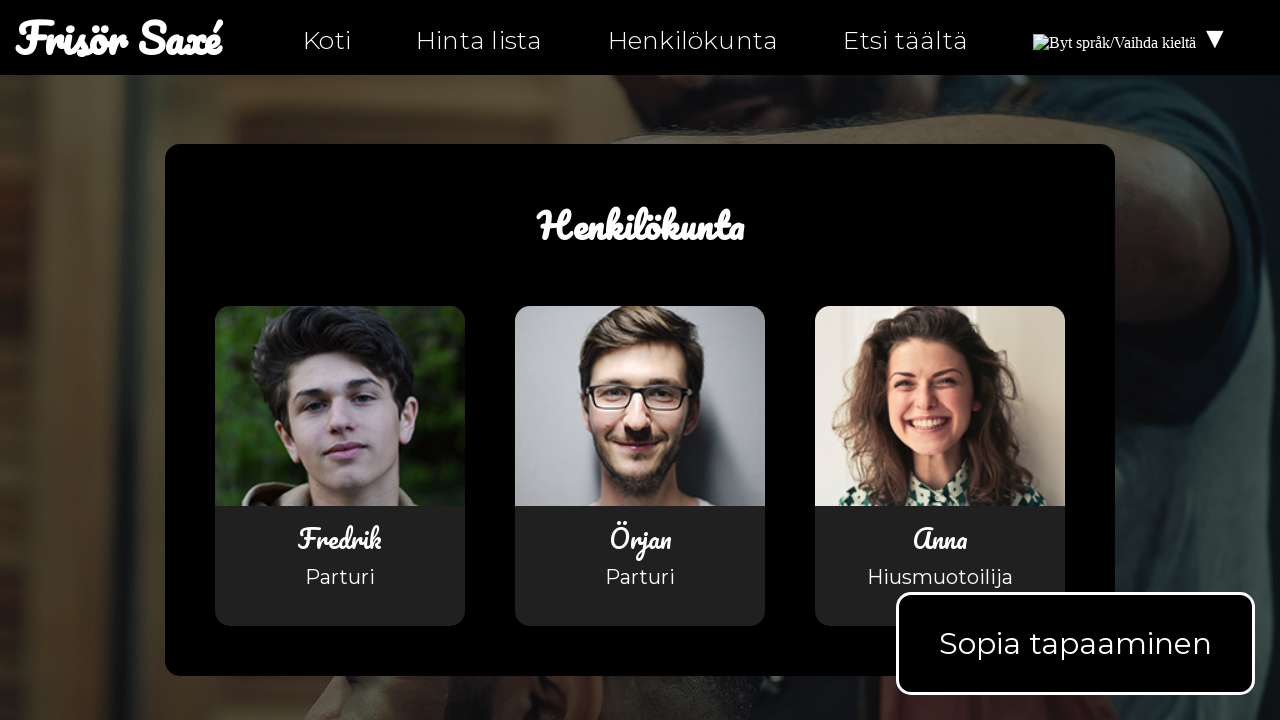

Validated link href on personal-fi.html is not empty: personal-fi.html
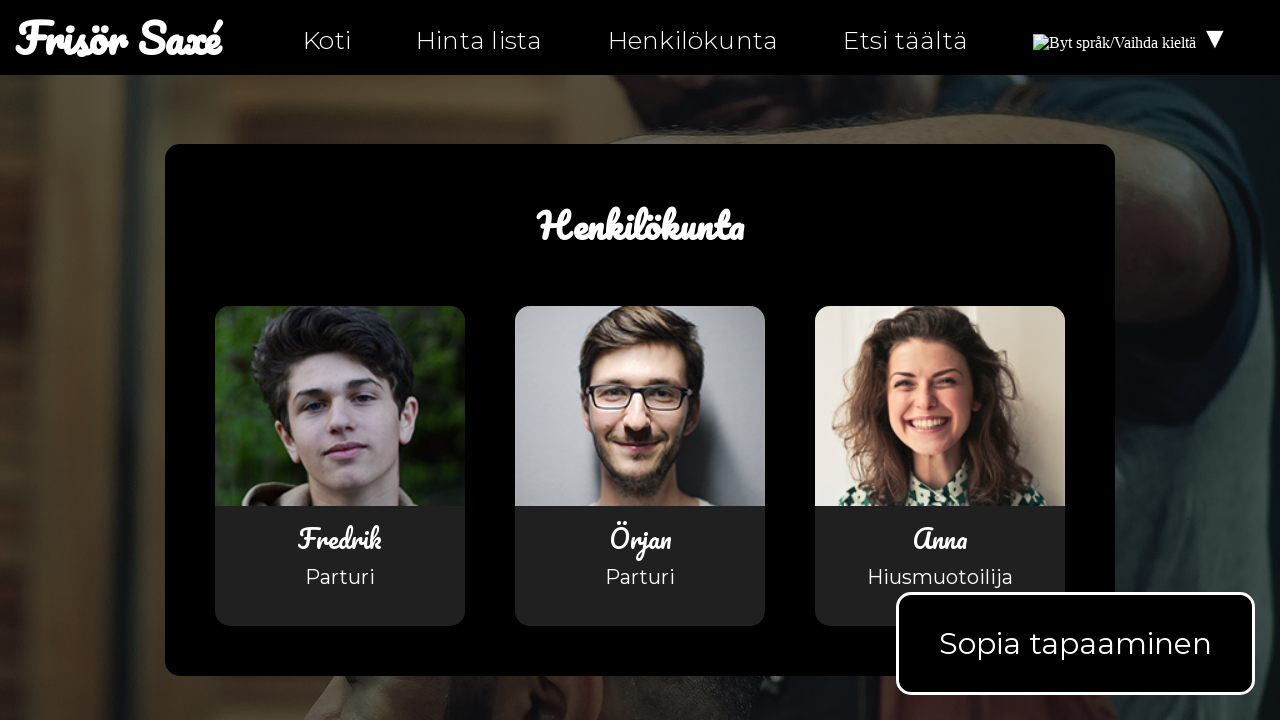

Retrieved href attribute from link on personal-fi.html: hitta-hit-fi.html
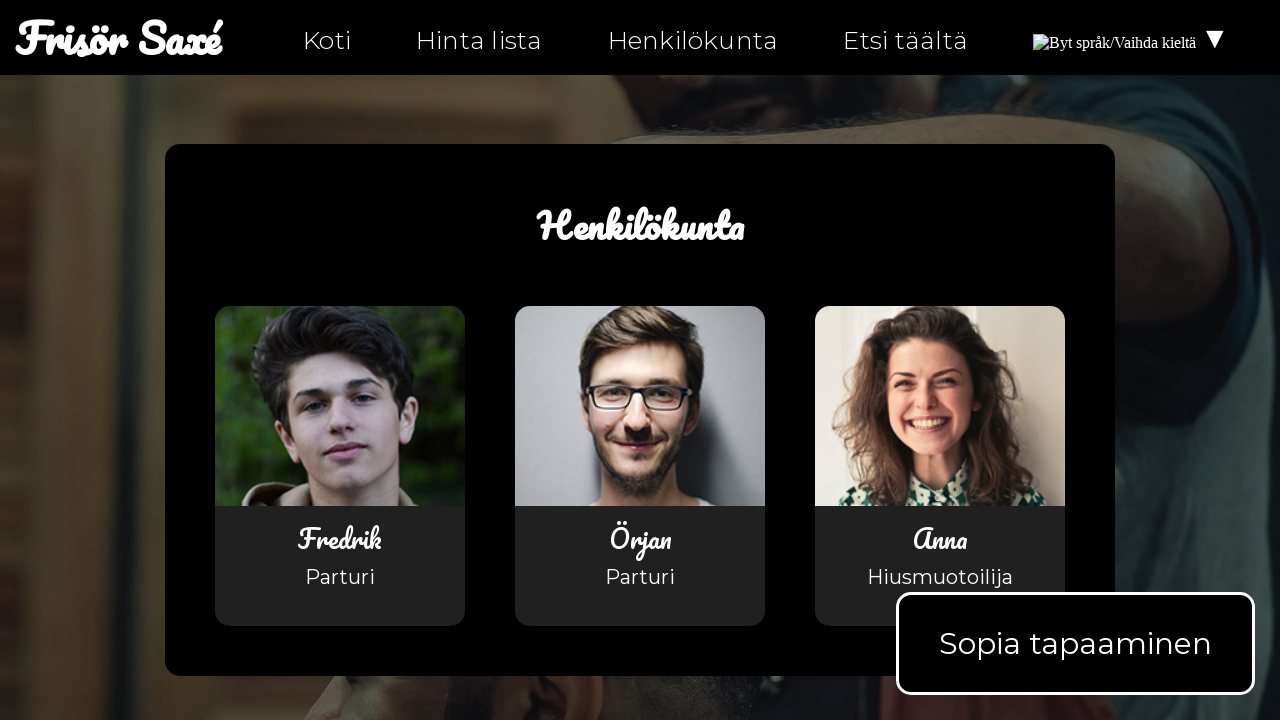

Validated link href on personal-fi.html is not empty: hitta-hit-fi.html
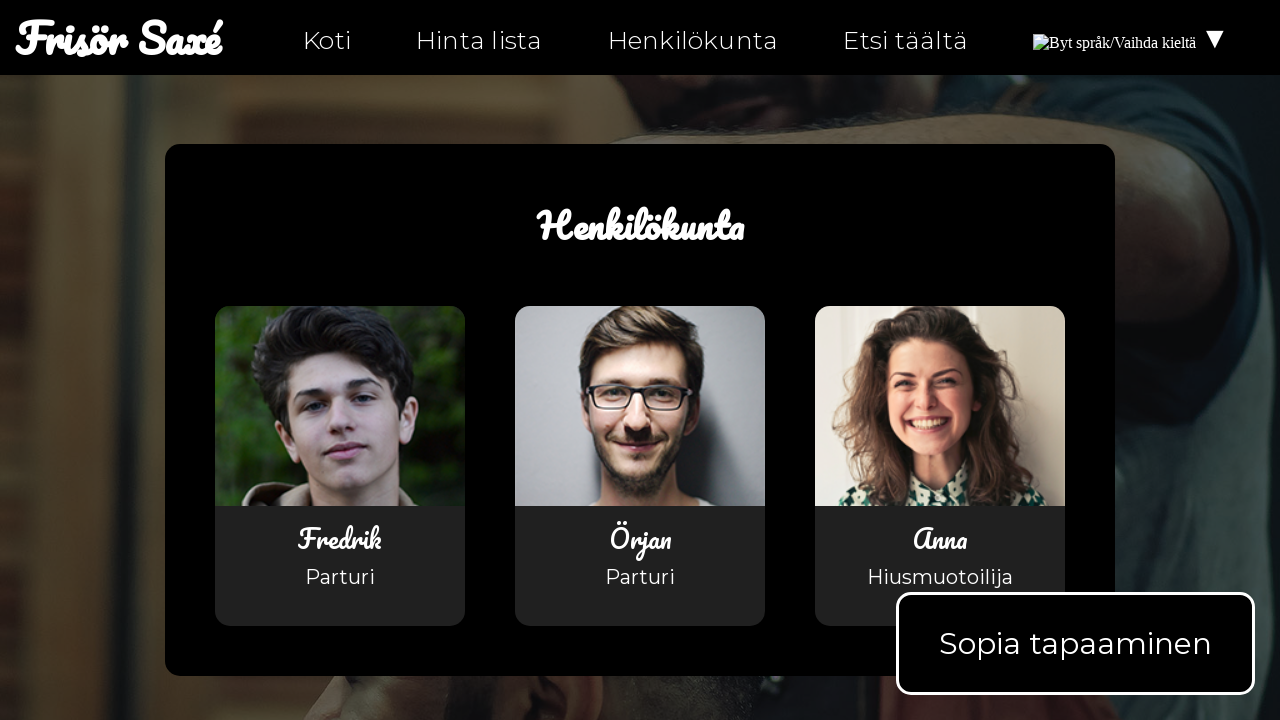

Retrieved href attribute from link on personal-fi.html: personal.html
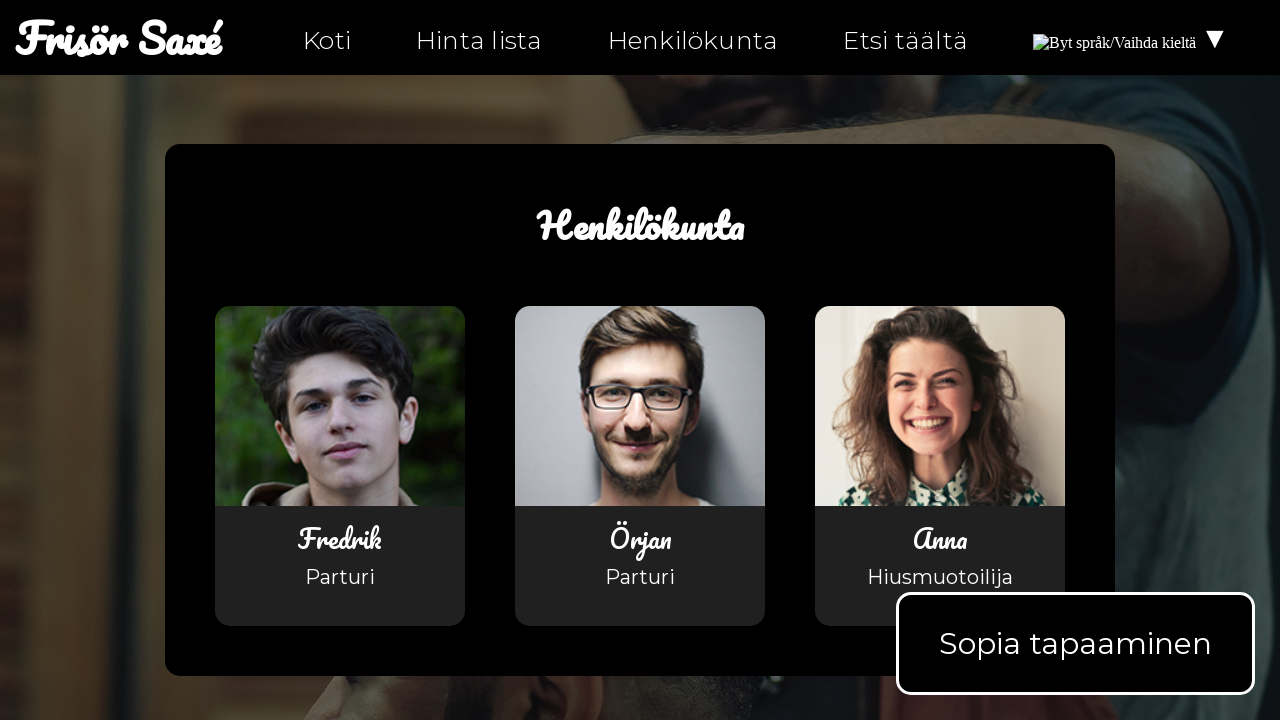

Validated link href on personal-fi.html is not empty: personal.html
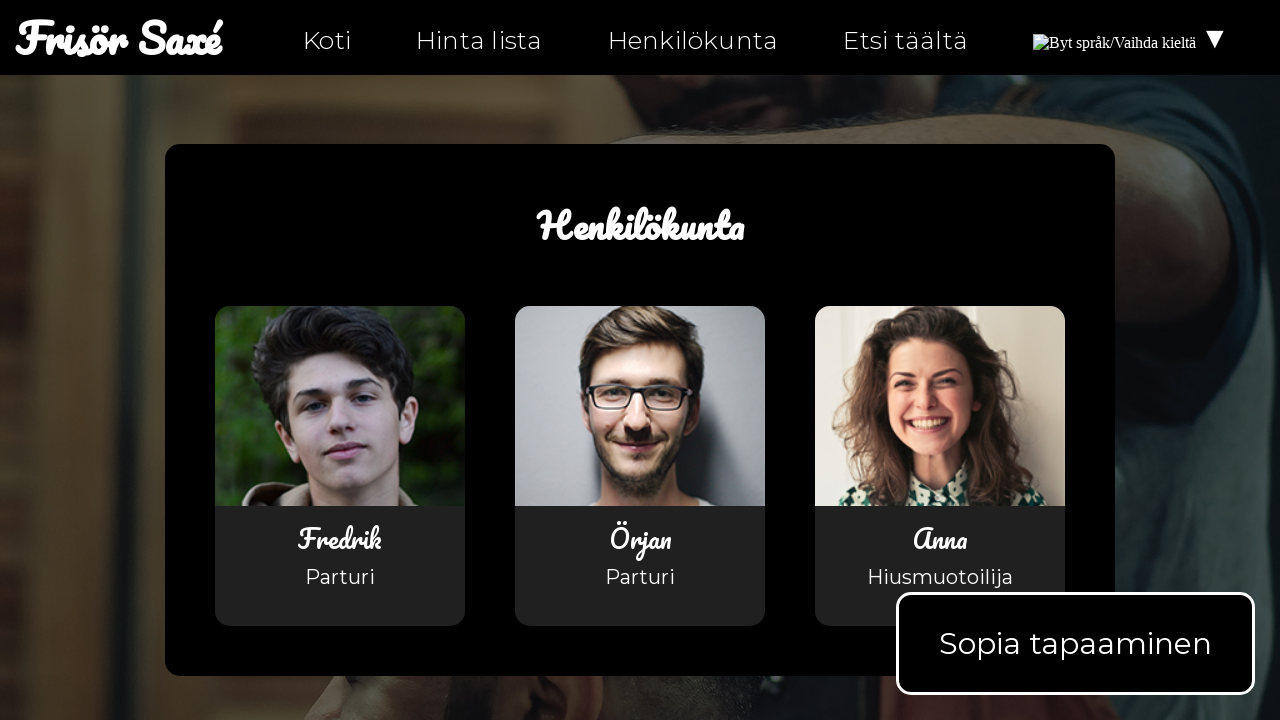

Retrieved href attribute from link on personal-fi.html: personal-fi.html
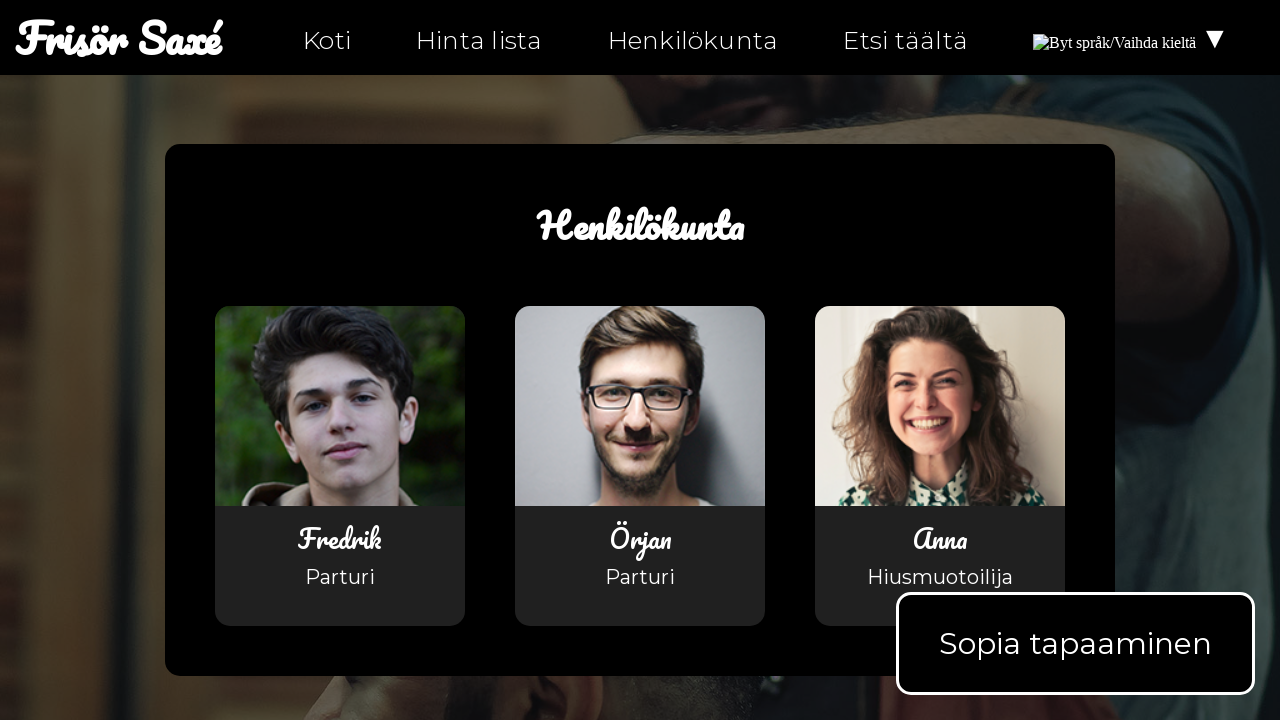

Validated link href on personal-fi.html is not empty: personal-fi.html
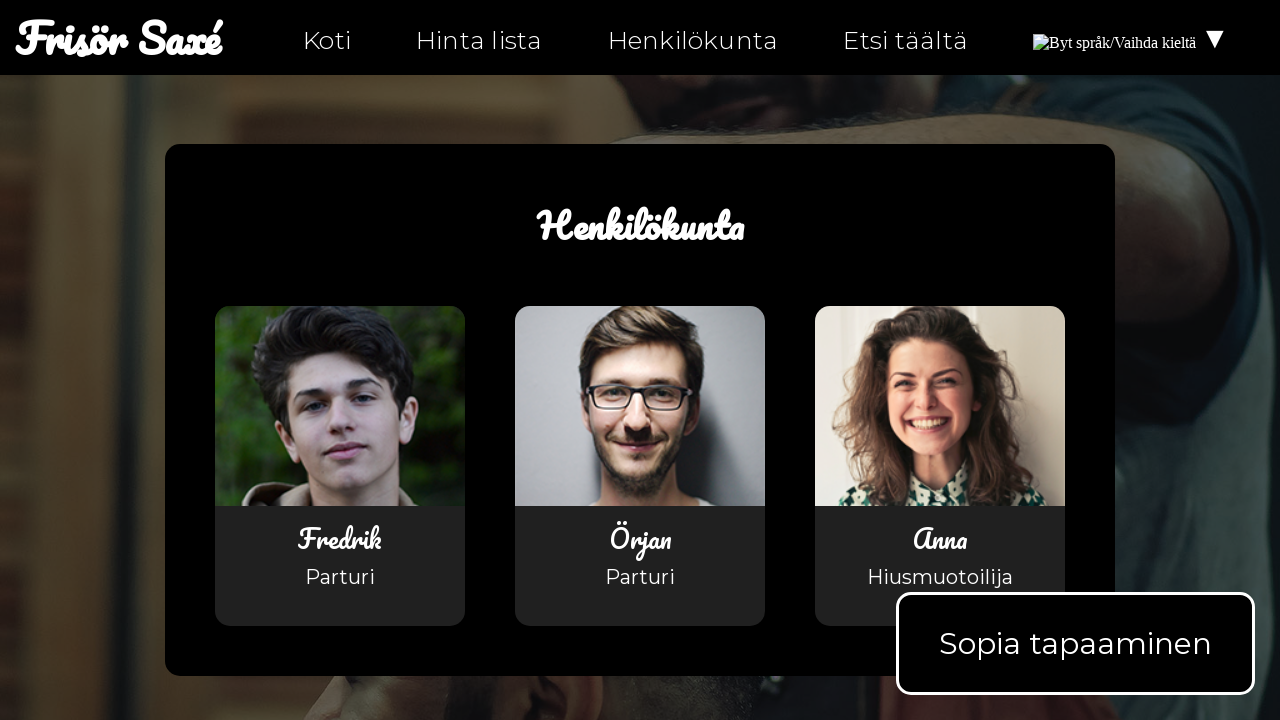

Retrieved href attribute from link on personal-fi.html: mailto:info@ntig-uppsala.github.io?Subject=Sopia%20tapaaminen
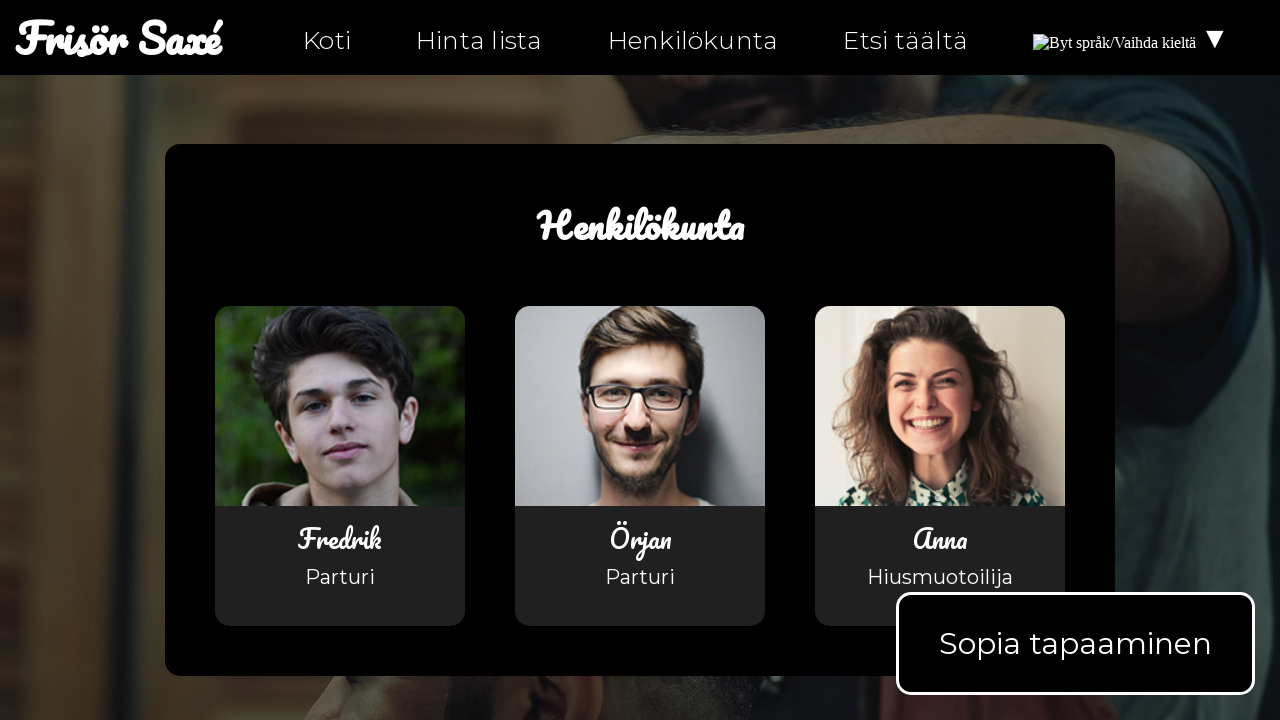

Validated link href on personal-fi.html is not empty: mailto:info@ntig-uppsala.github.io?Subject=Sopia%20tapaaminen
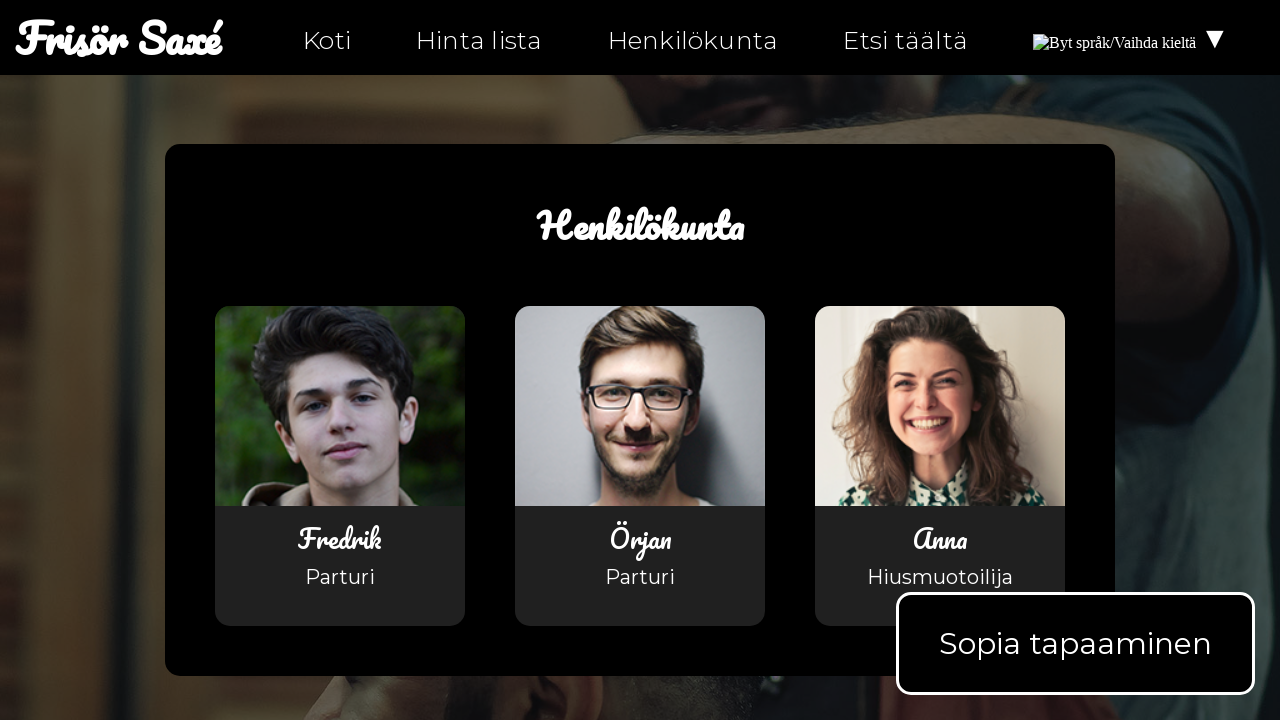

Retrieved href attribute from link on personal-fi.html: https://facebook.com/ntiuppsala
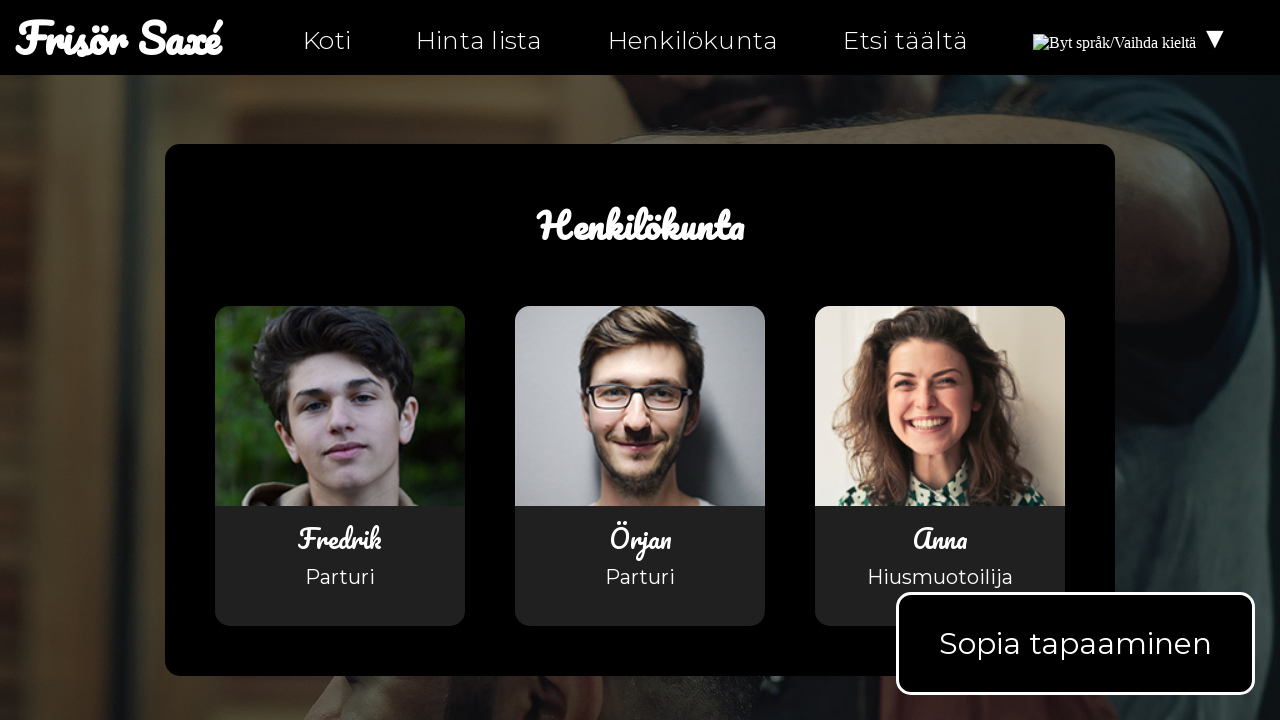

Validated link href on personal-fi.html is not empty: https://facebook.com/ntiuppsala
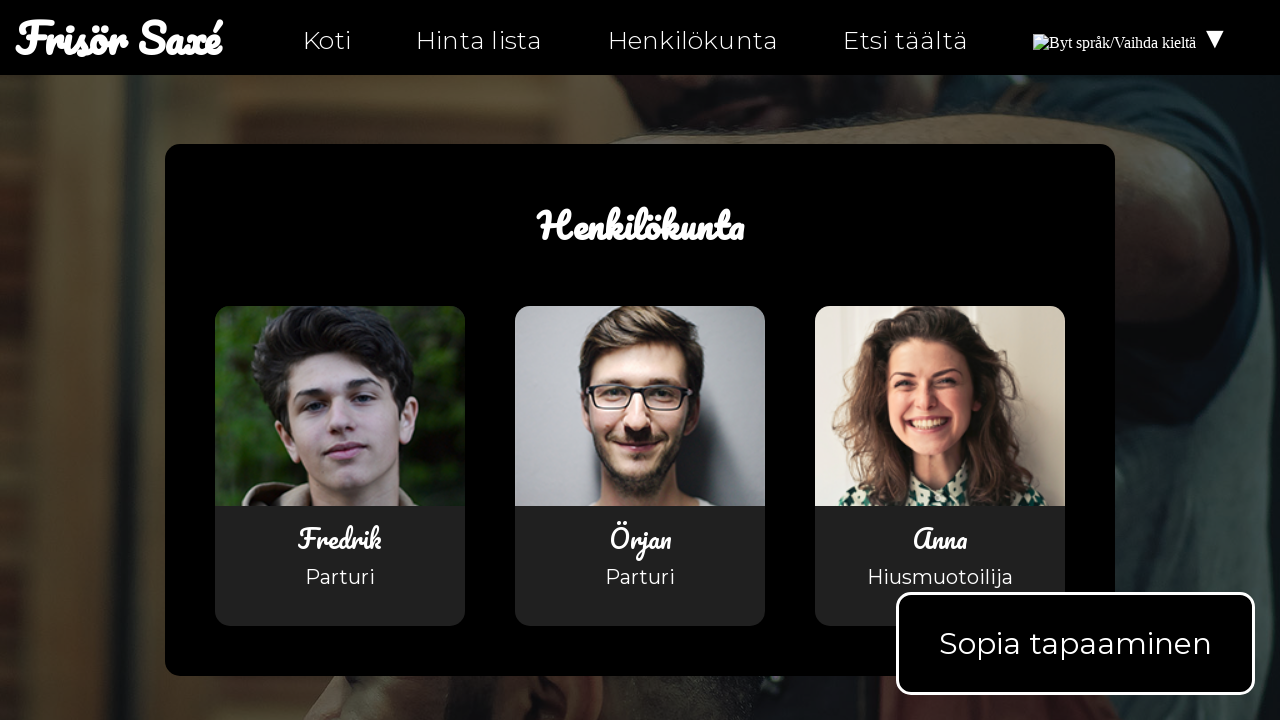

Retrieved href attribute from link on personal-fi.html: https://instagram.com/ntiuppsala
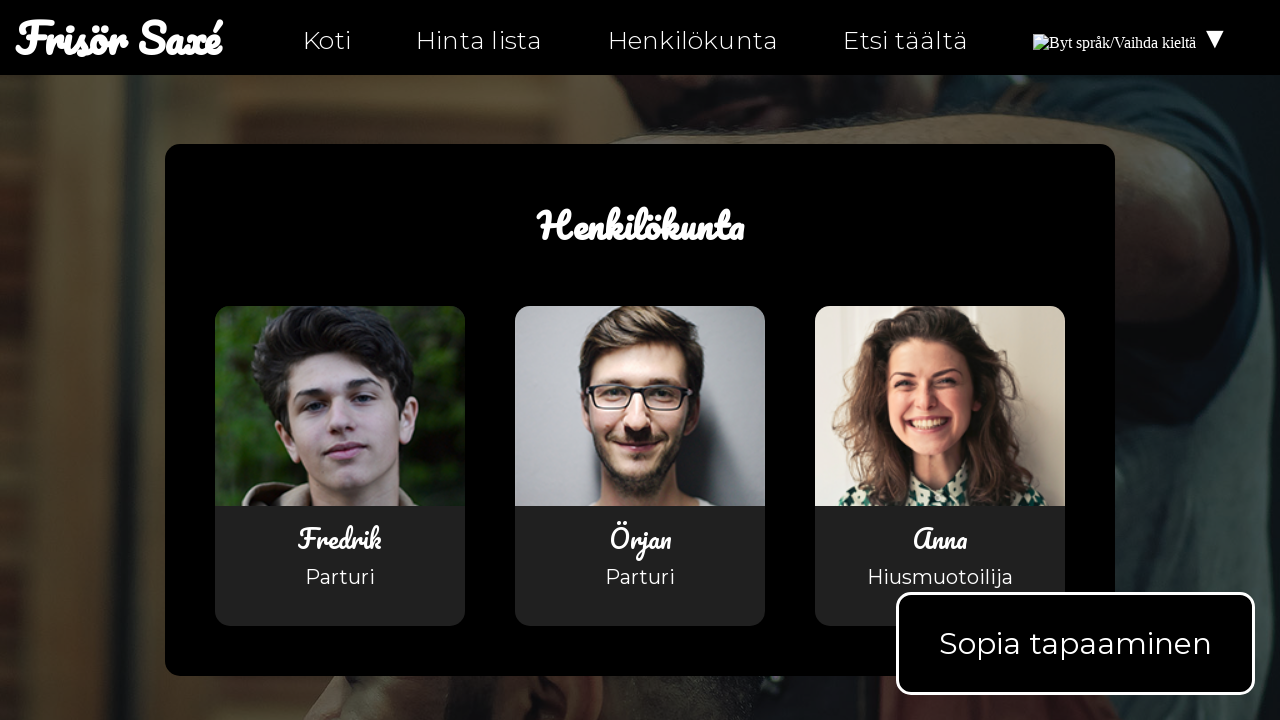

Validated link href on personal-fi.html is not empty: https://instagram.com/ntiuppsala
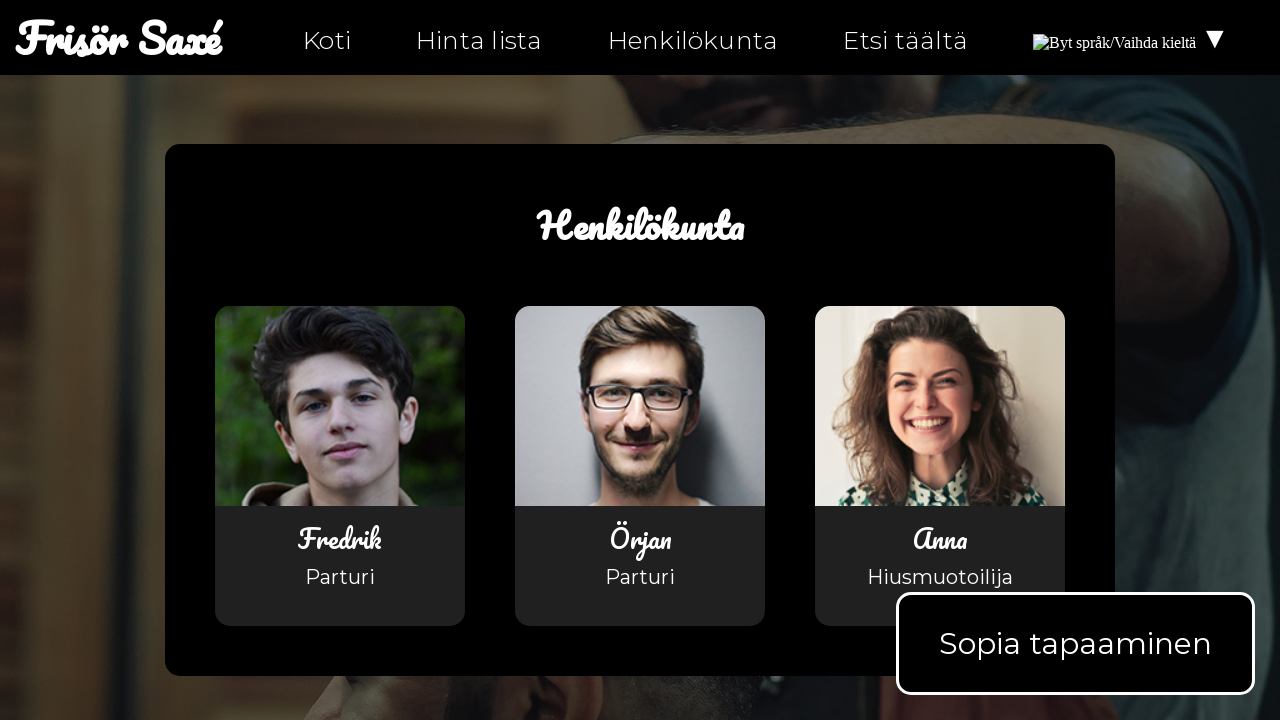

Retrieved href attribute from link on personal-fi.html: https://twitter.com/ntiuppsala
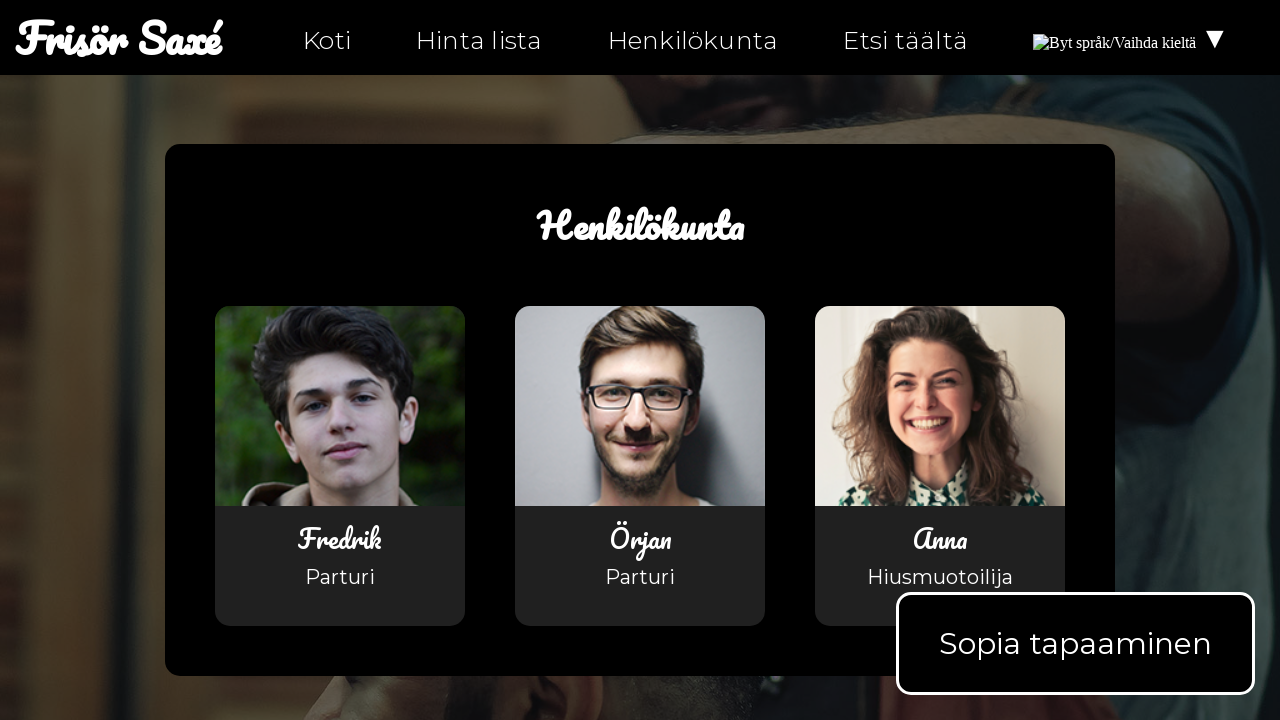

Validated link href on personal-fi.html is not empty: https://twitter.com/ntiuppsala
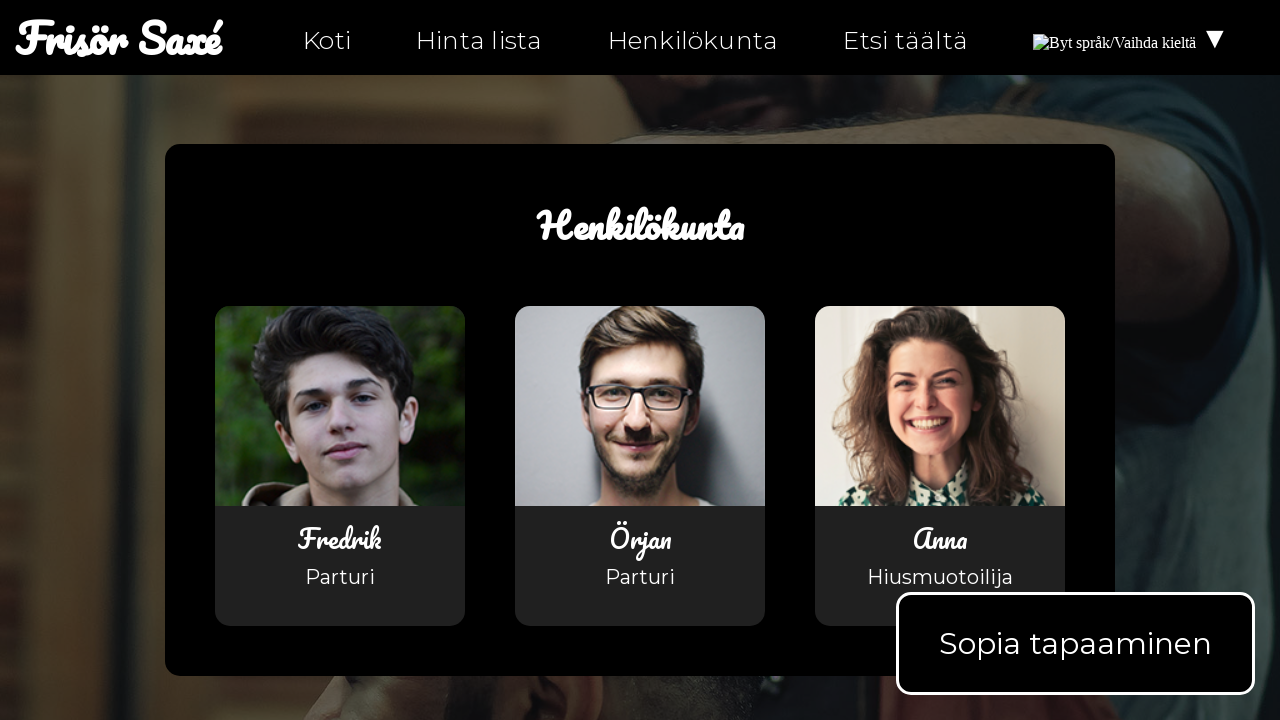

Retrieved href attribute from link on personal-fi.html: tel:0630-555-555
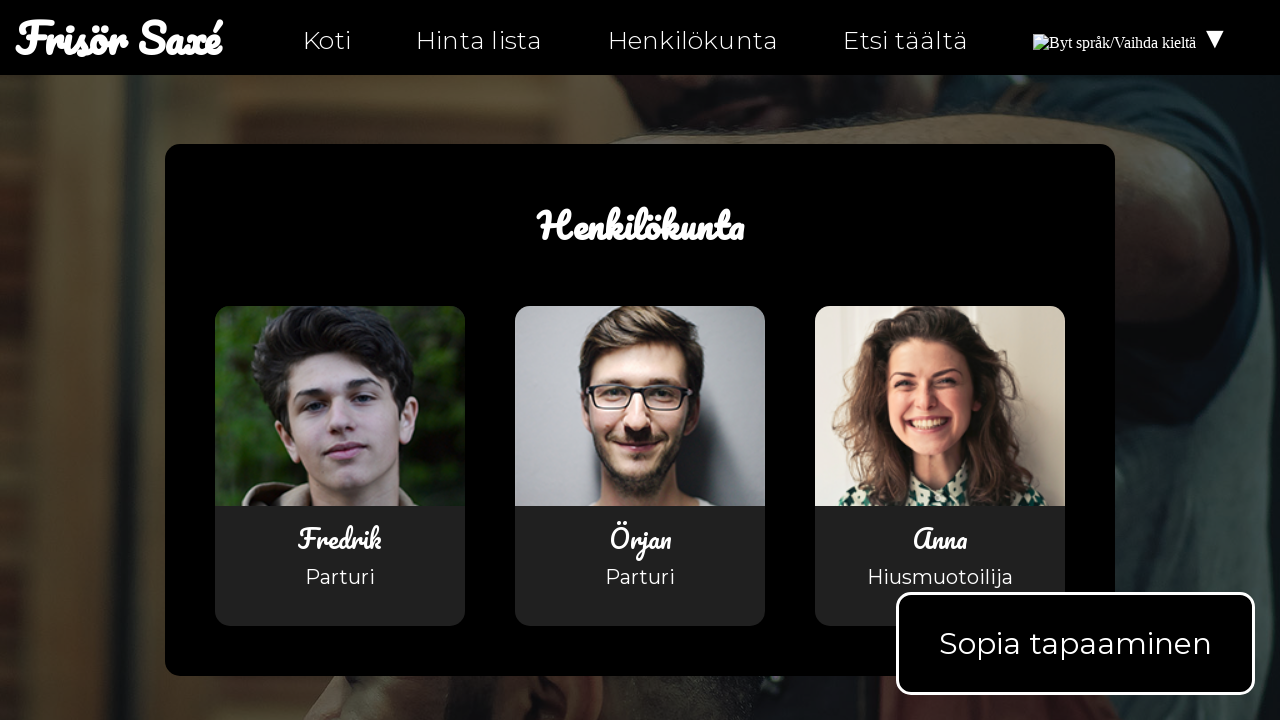

Validated link href on personal-fi.html is not empty: tel:0630-555-555
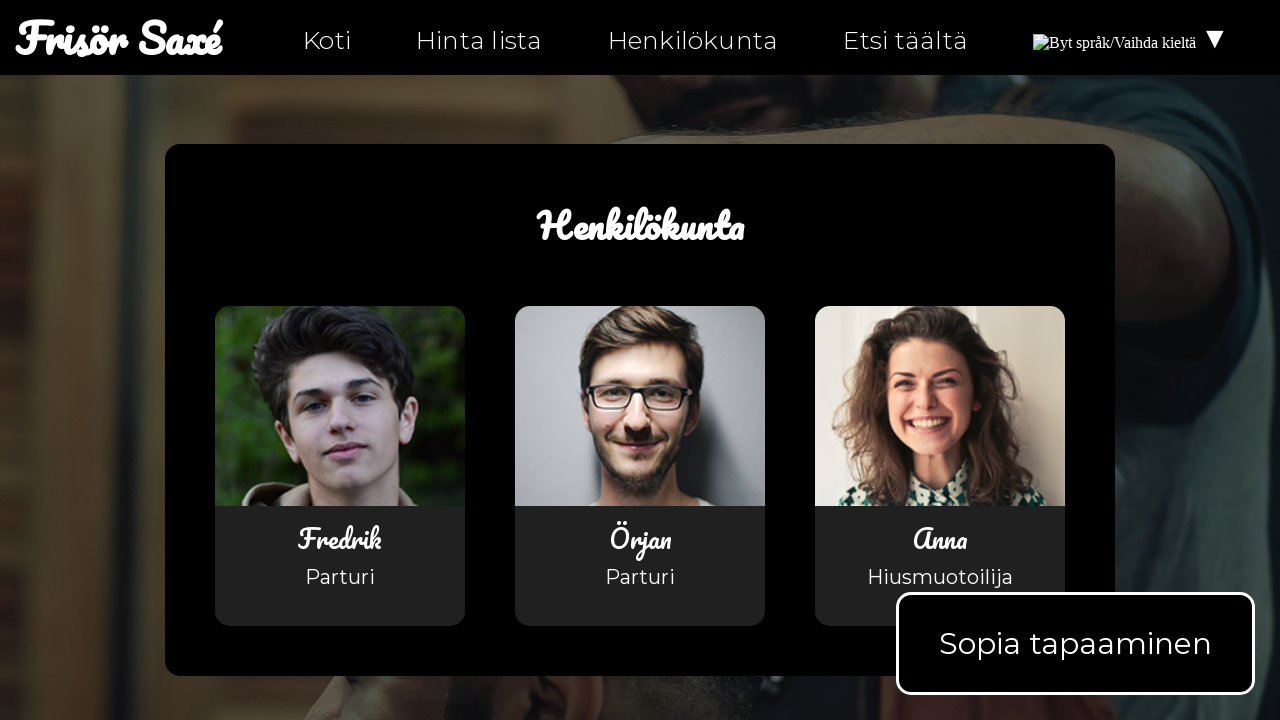

Retrieved href attribute from link on personal-fi.html: mailto:info@ntig-uppsala.github.io
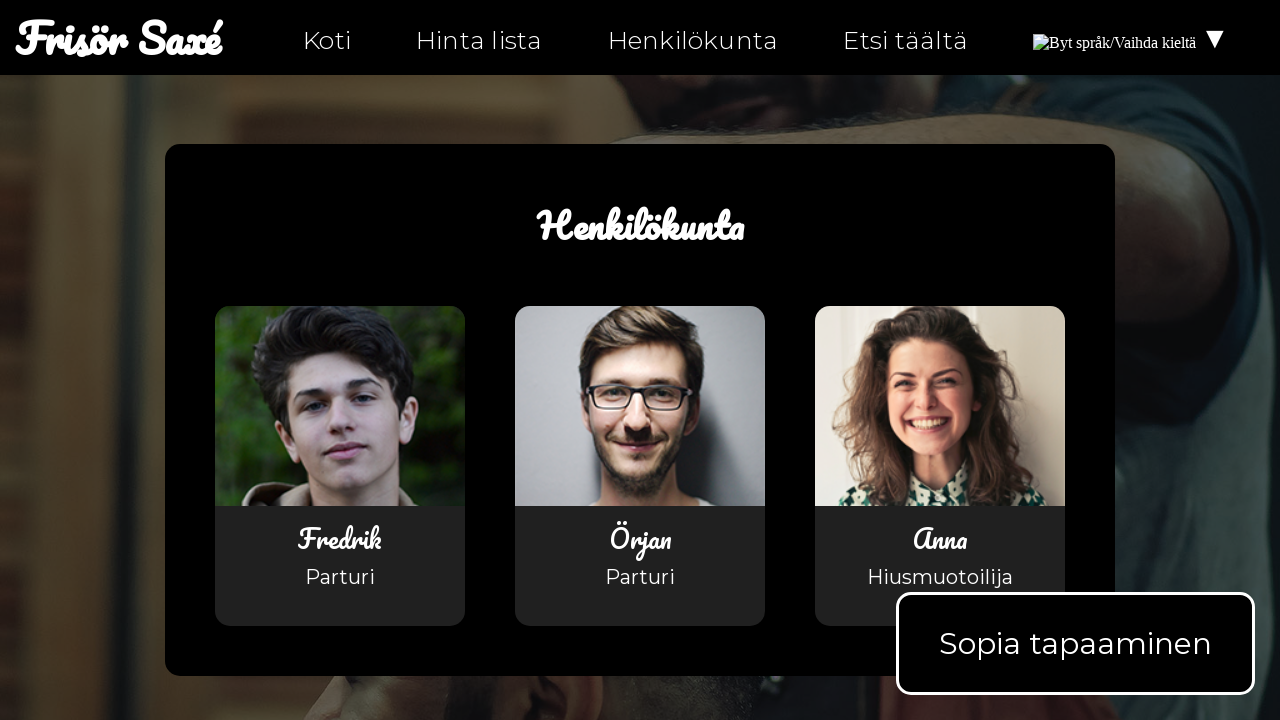

Validated link href on personal-fi.html is not empty: mailto:info@ntig-uppsala.github.io
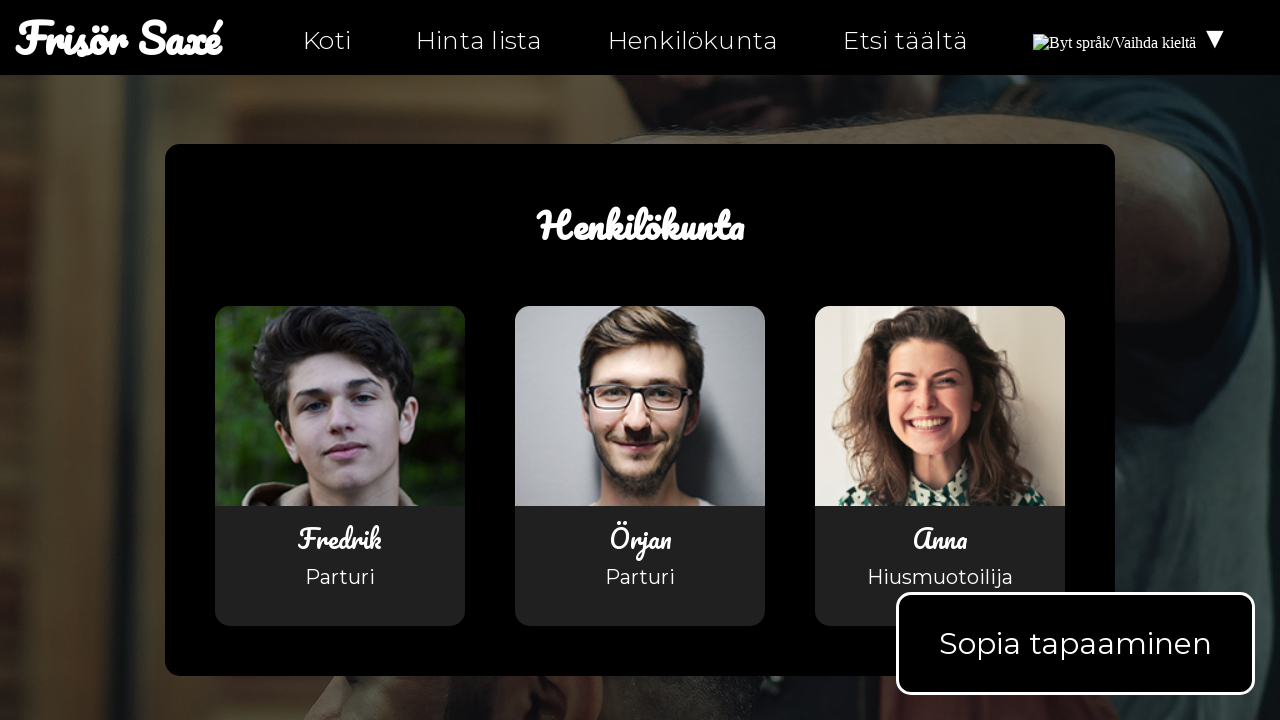

Retrieved href attribute from link on personal-fi.html: hitta-hit.html
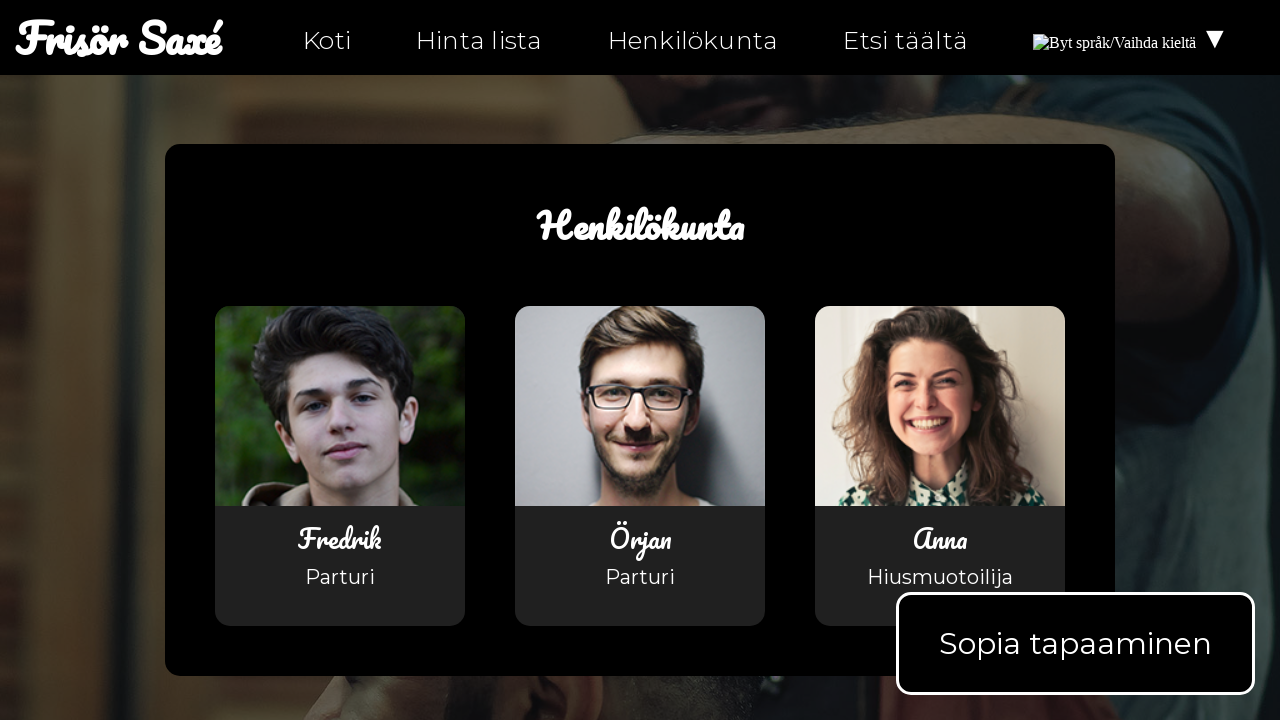

Validated link href on personal-fi.html is not empty: hitta-hit.html
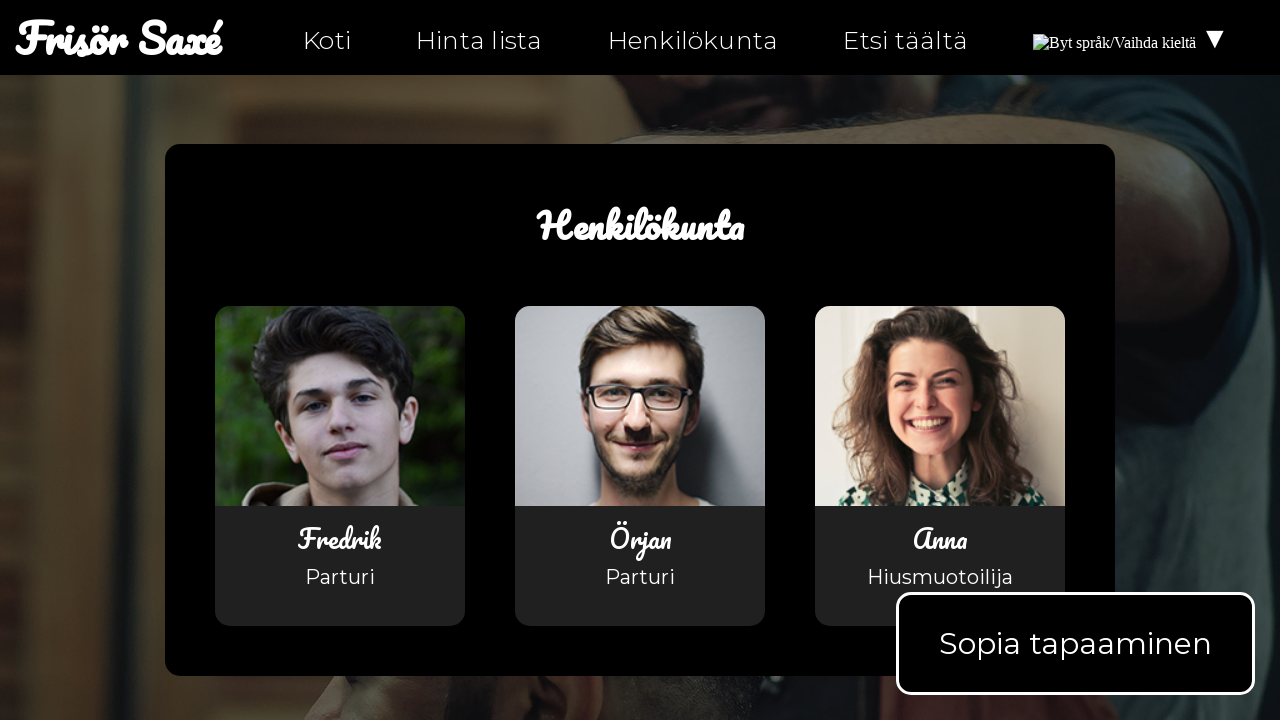

Navigated to hitta-hit-fi.html
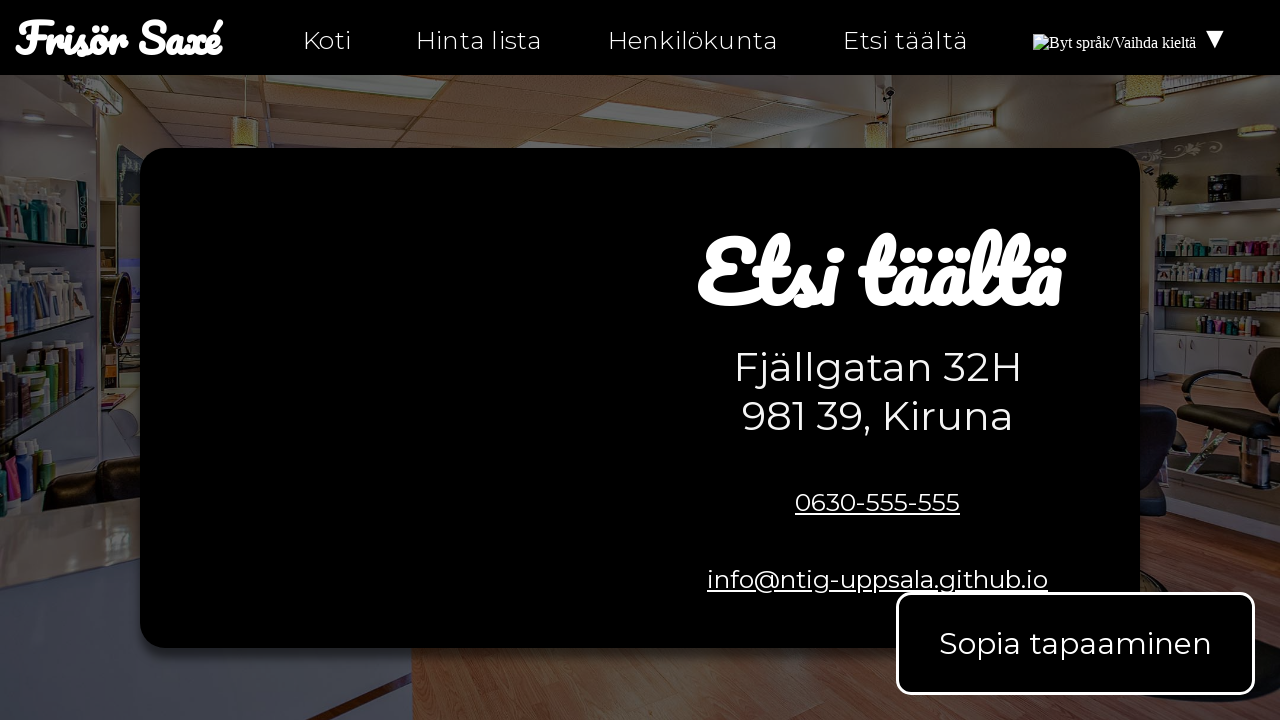

Located all links on hitta-hit-fi.html
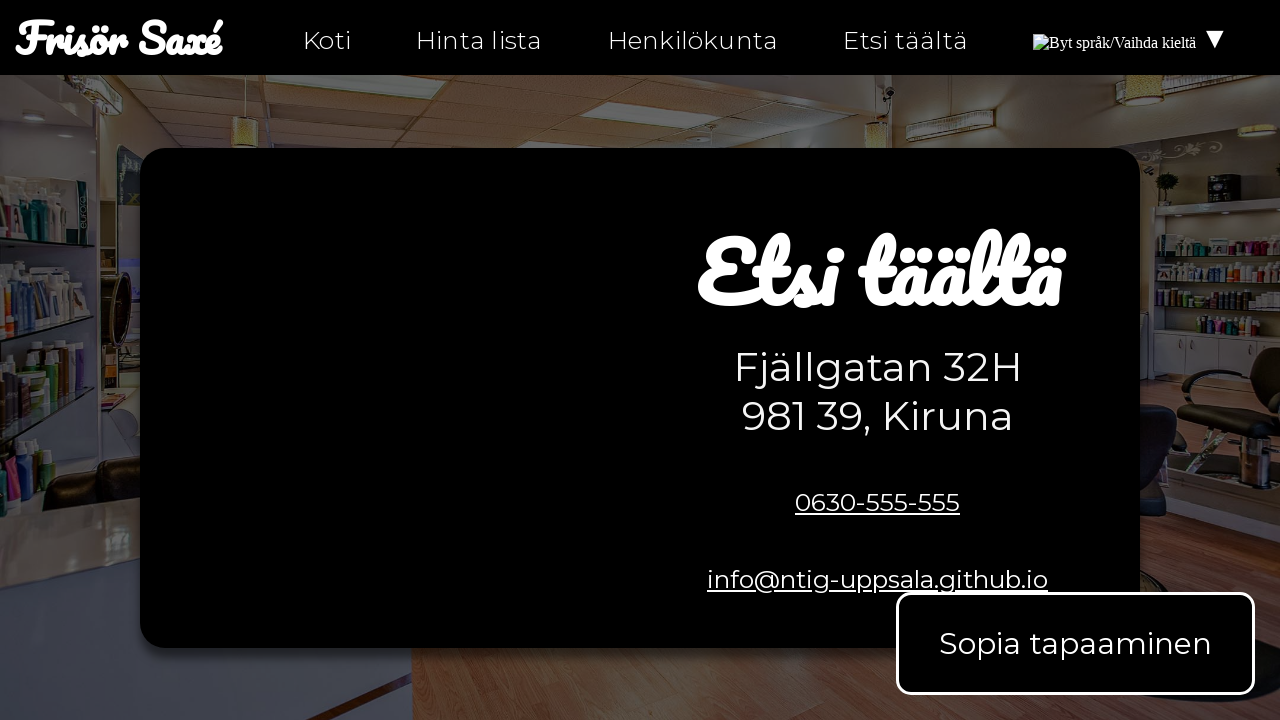

Retrieved href attribute from link on hitta-hit-fi.html: index-fi.html
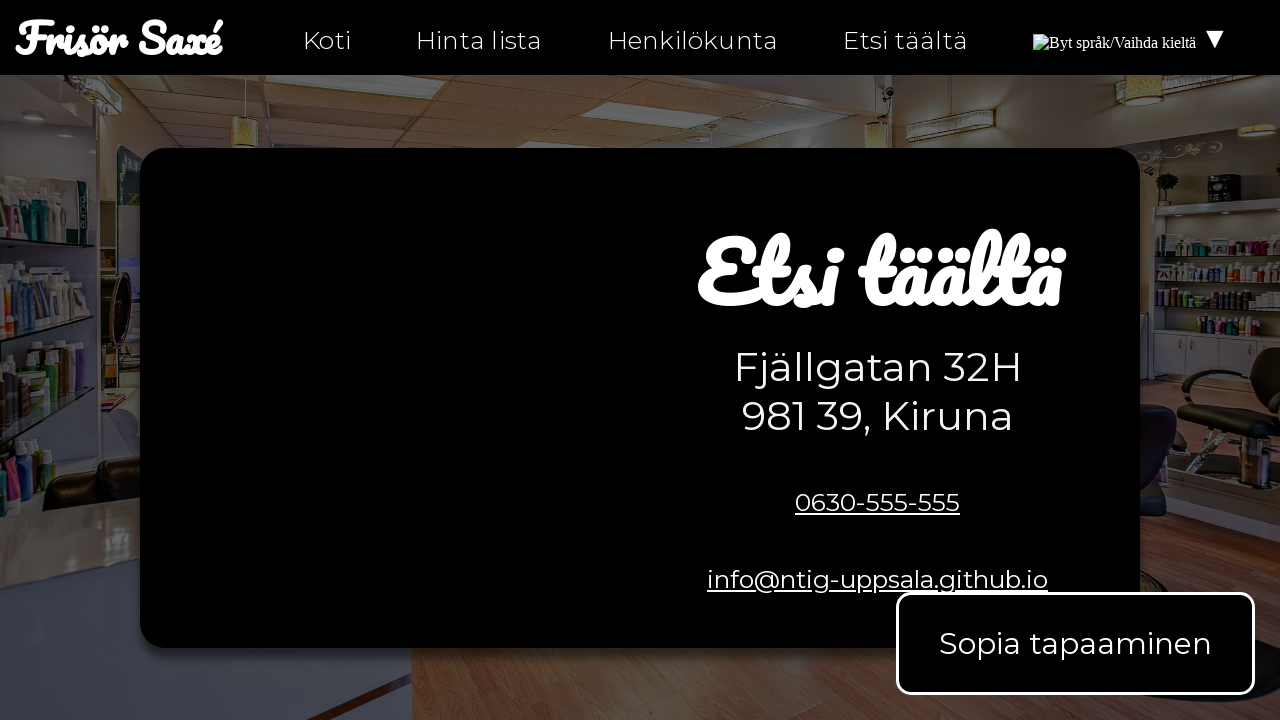

Validated link href on hitta-hit-fi.html is not empty: index-fi.html
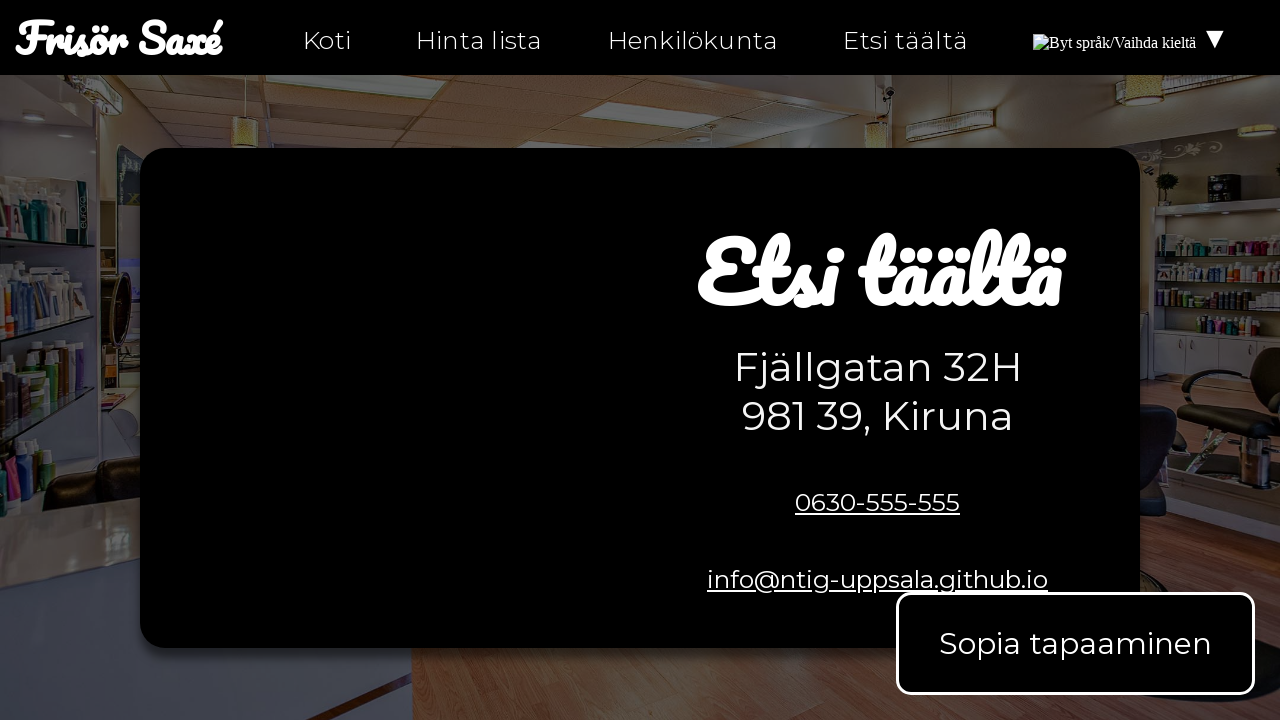

Retrieved href attribute from link on hitta-hit-fi.html: index-fi.html
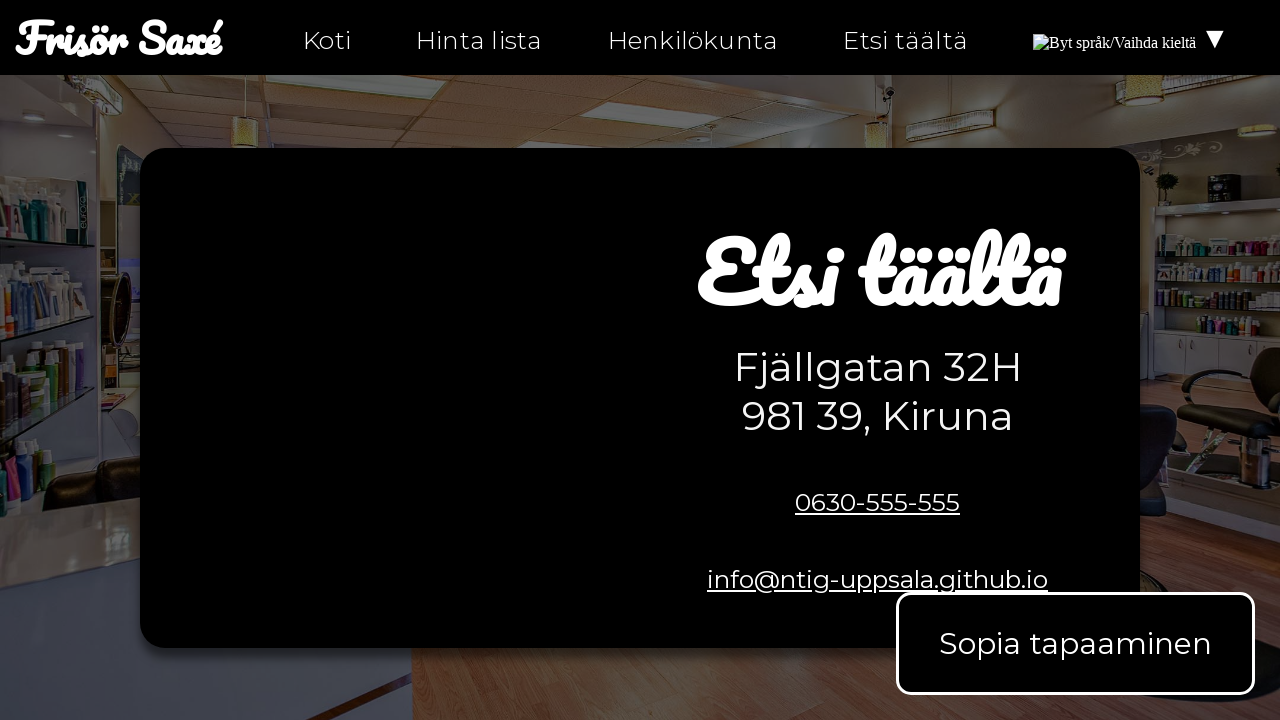

Validated link href on hitta-hit-fi.html is not empty: index-fi.html
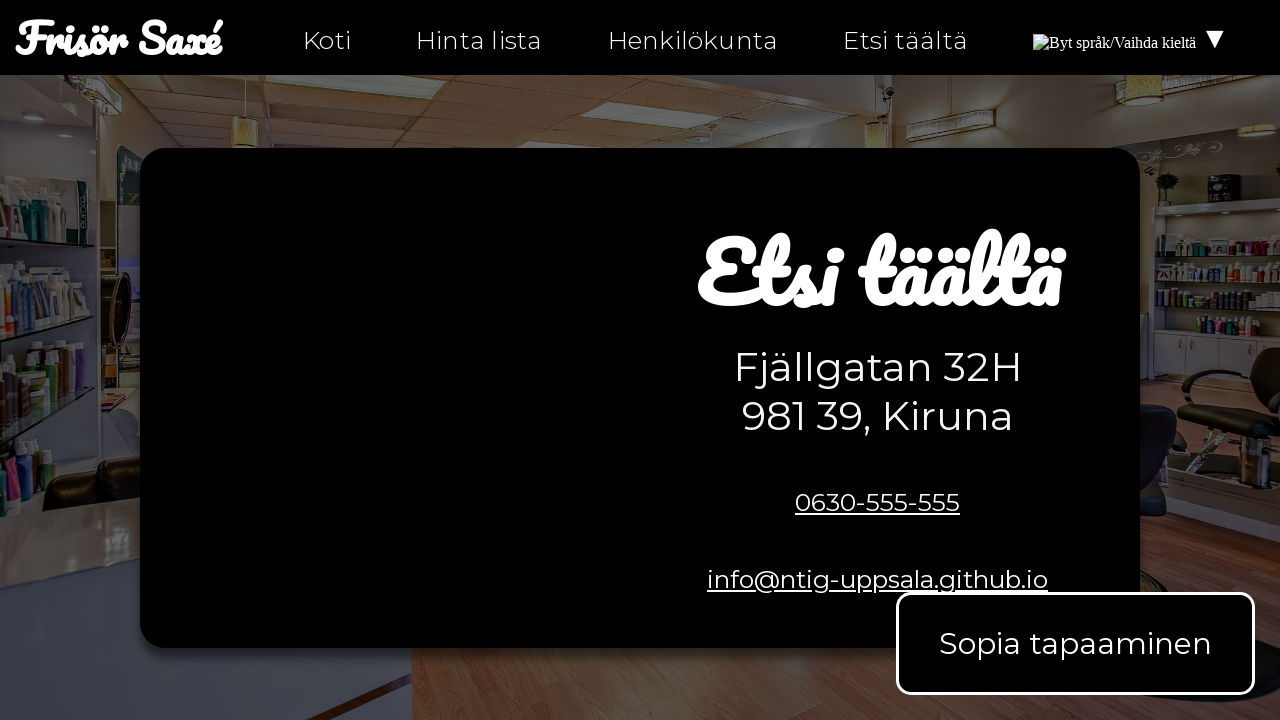

Retrieved href attribute from link on hitta-hit-fi.html: index-fi.html#products
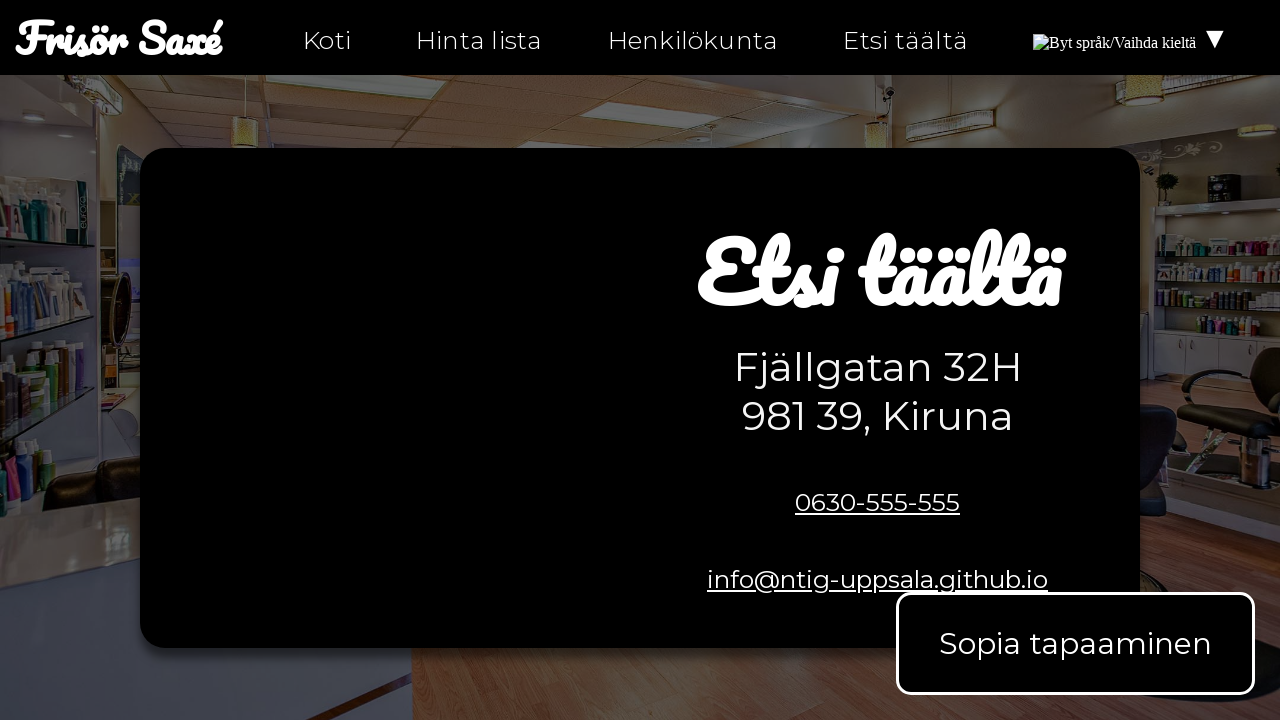

Validated link href on hitta-hit-fi.html is not empty: index-fi.html#products
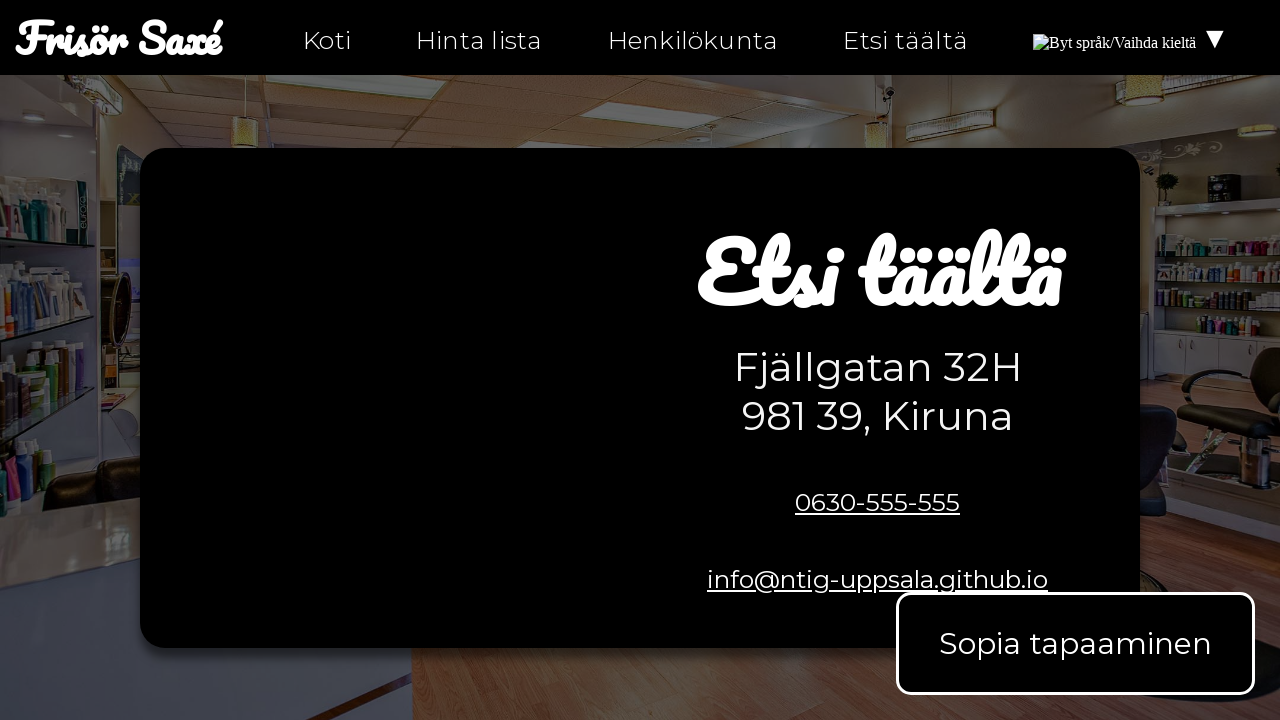

Retrieved href attribute from link on hitta-hit-fi.html: personal-fi.html
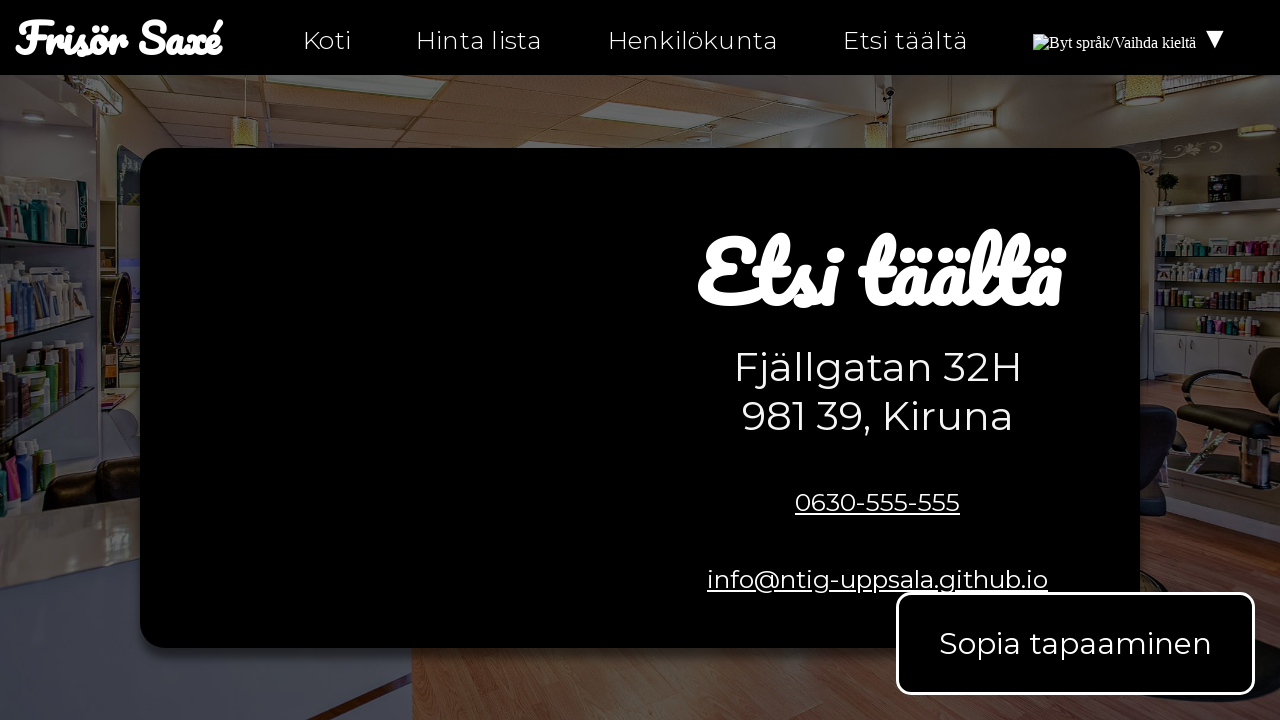

Validated link href on hitta-hit-fi.html is not empty: personal-fi.html
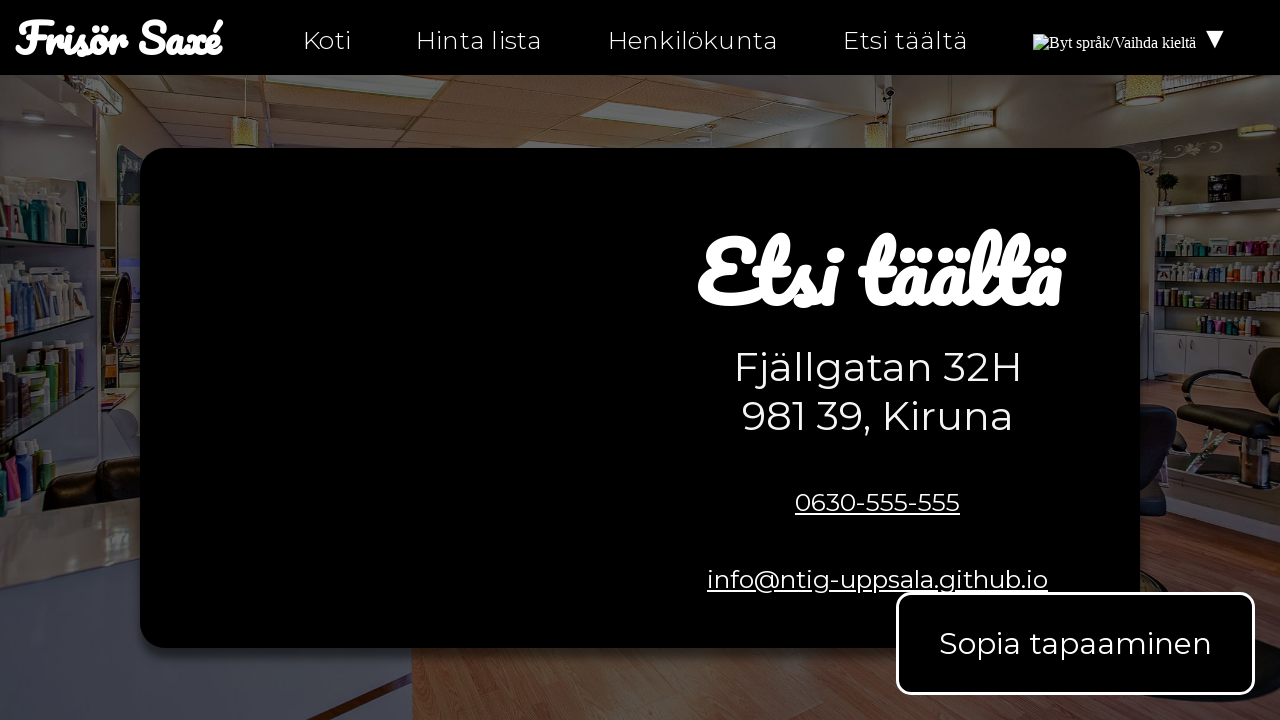

Retrieved href attribute from link on hitta-hit-fi.html: hitta-hit-fi.html
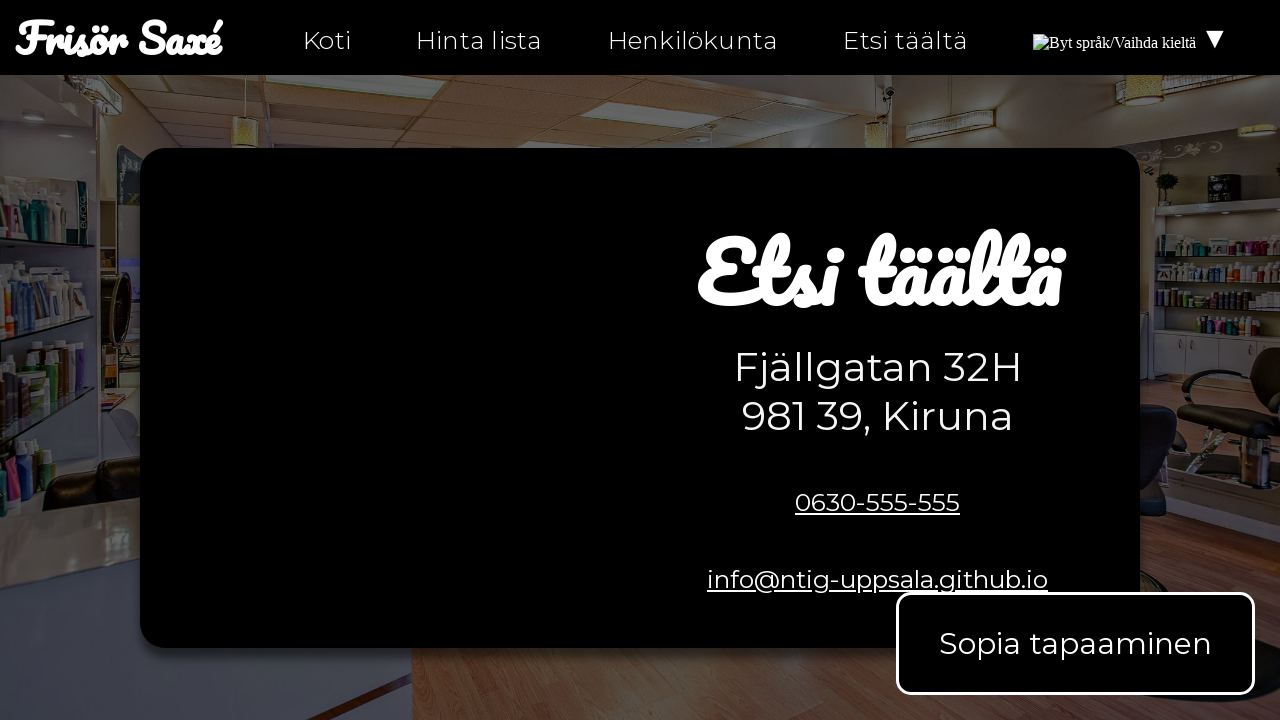

Validated link href on hitta-hit-fi.html is not empty: hitta-hit-fi.html
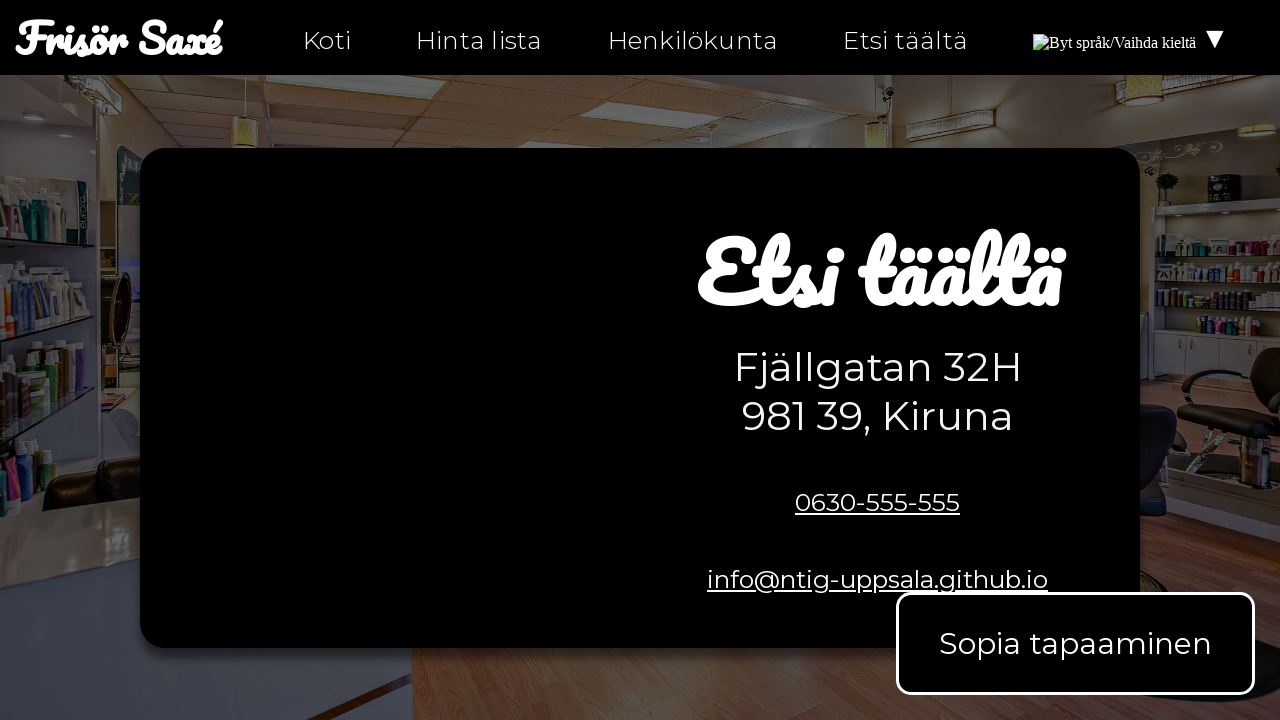

Retrieved href attribute from link on hitta-hit-fi.html: hitta-hit.html
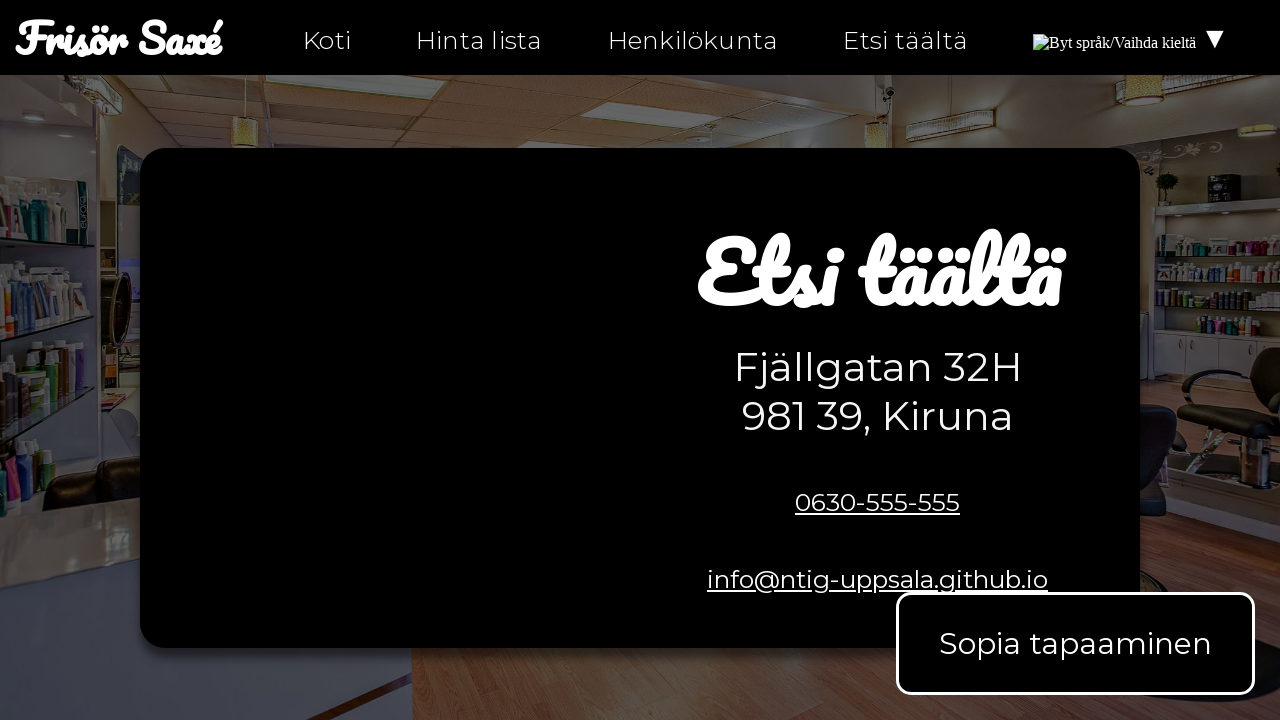

Validated link href on hitta-hit-fi.html is not empty: hitta-hit.html
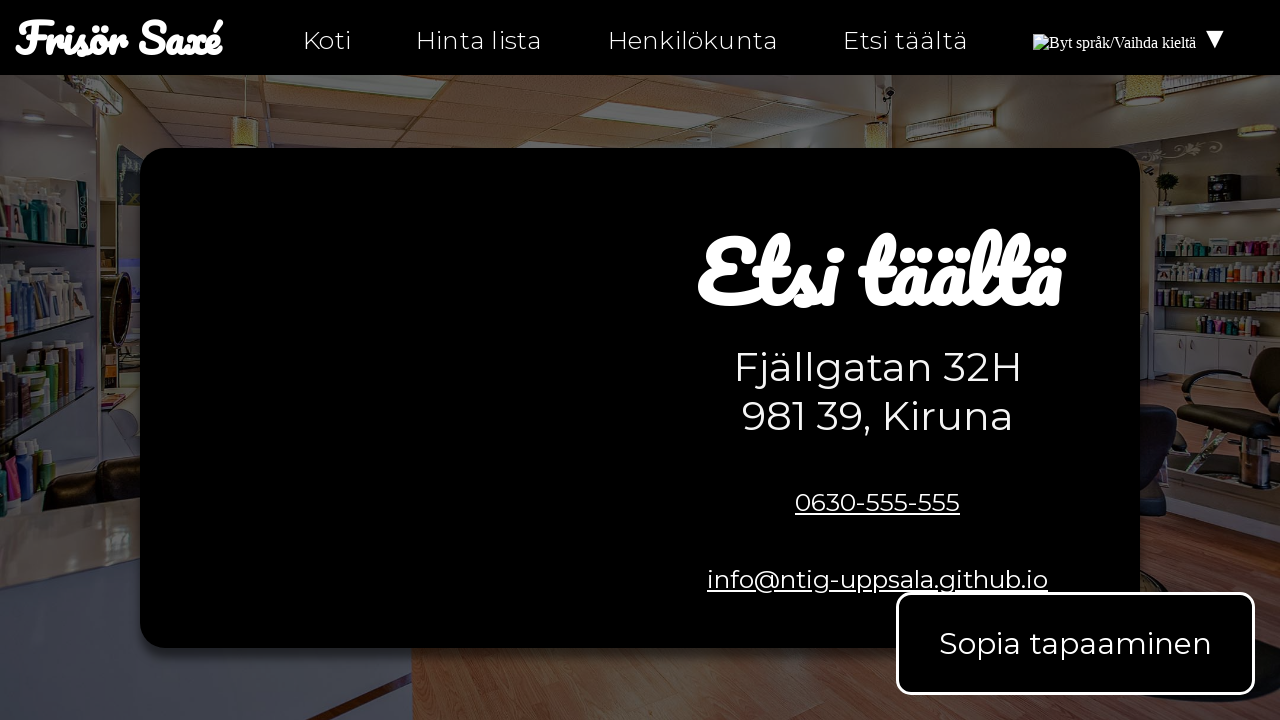

Retrieved href attribute from link on hitta-hit-fi.html: hitta-hit-fi.html
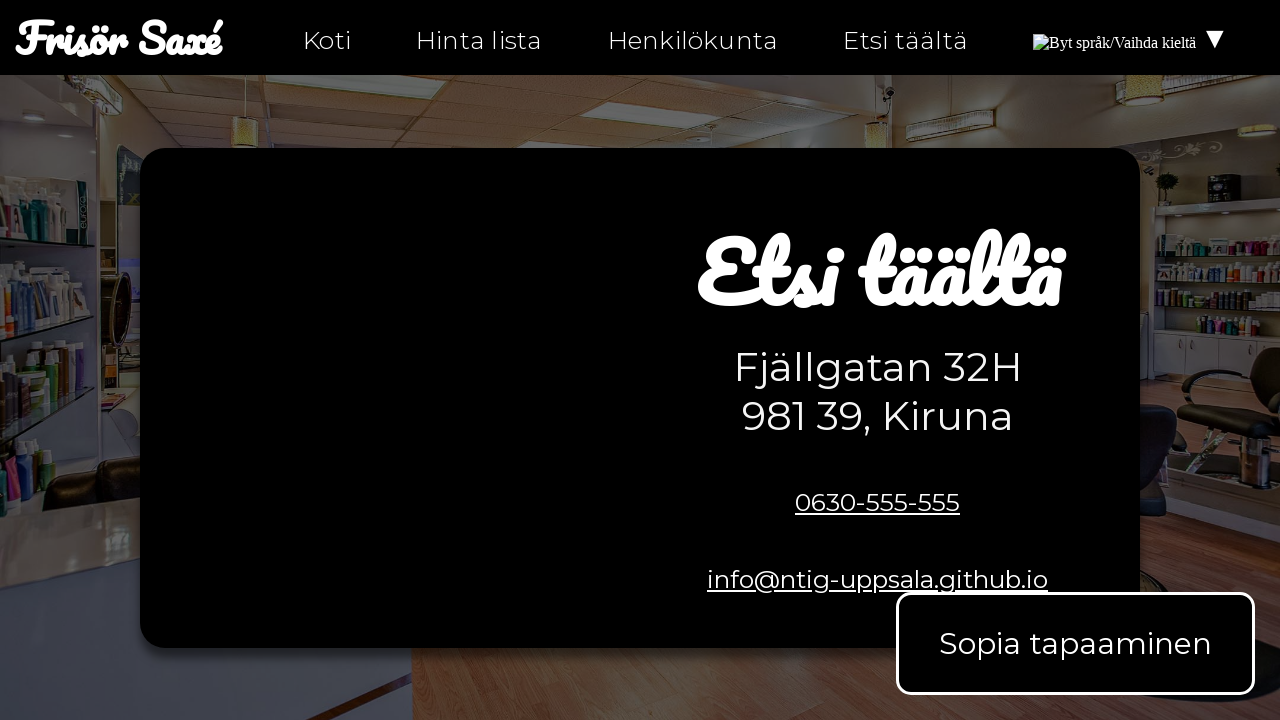

Validated link href on hitta-hit-fi.html is not empty: hitta-hit-fi.html
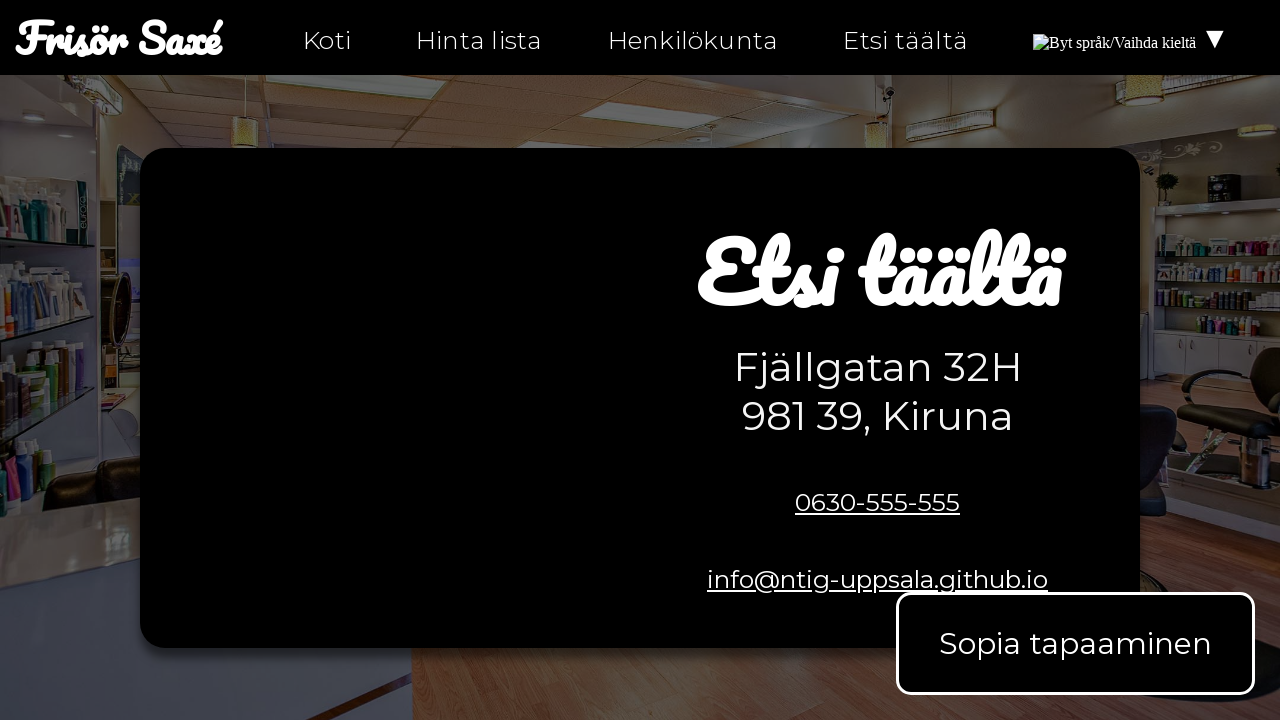

Retrieved href attribute from link on hitta-hit-fi.html: mailto:info@ntig-uppsala.github.io?Subject=Sopia%20tapaaminen
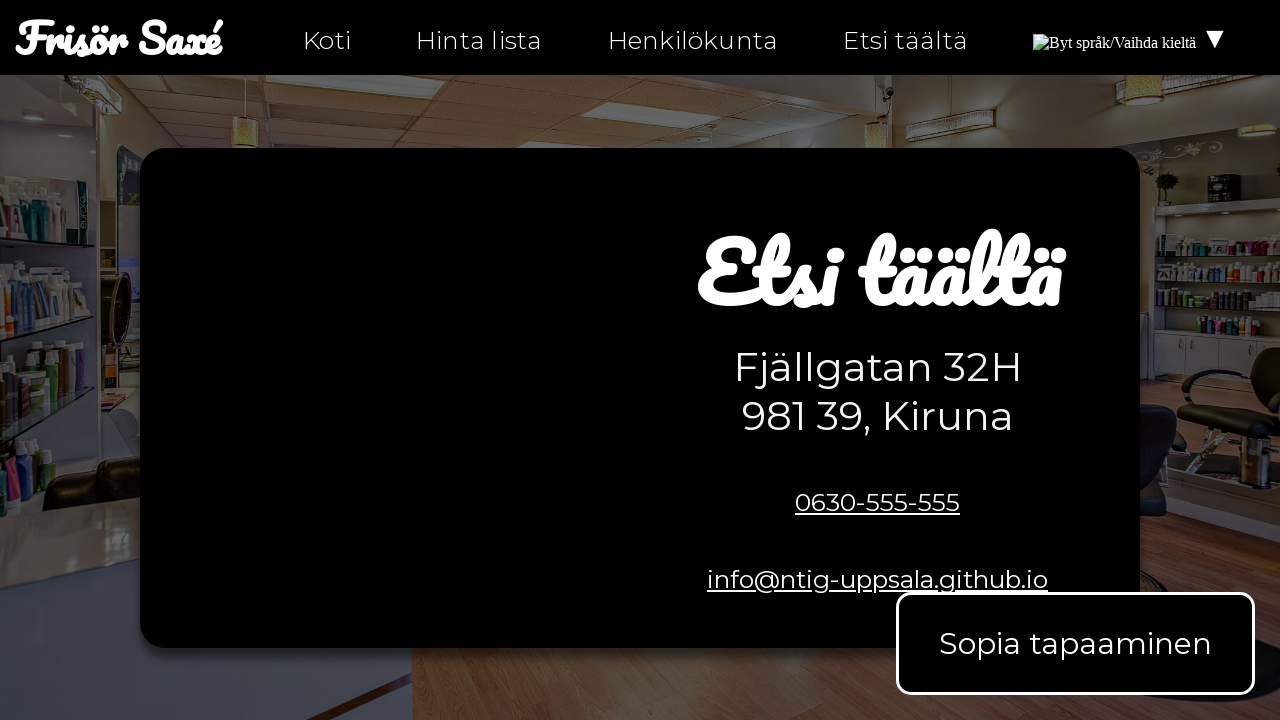

Validated link href on hitta-hit-fi.html is not empty: mailto:info@ntig-uppsala.github.io?Subject=Sopia%20tapaaminen
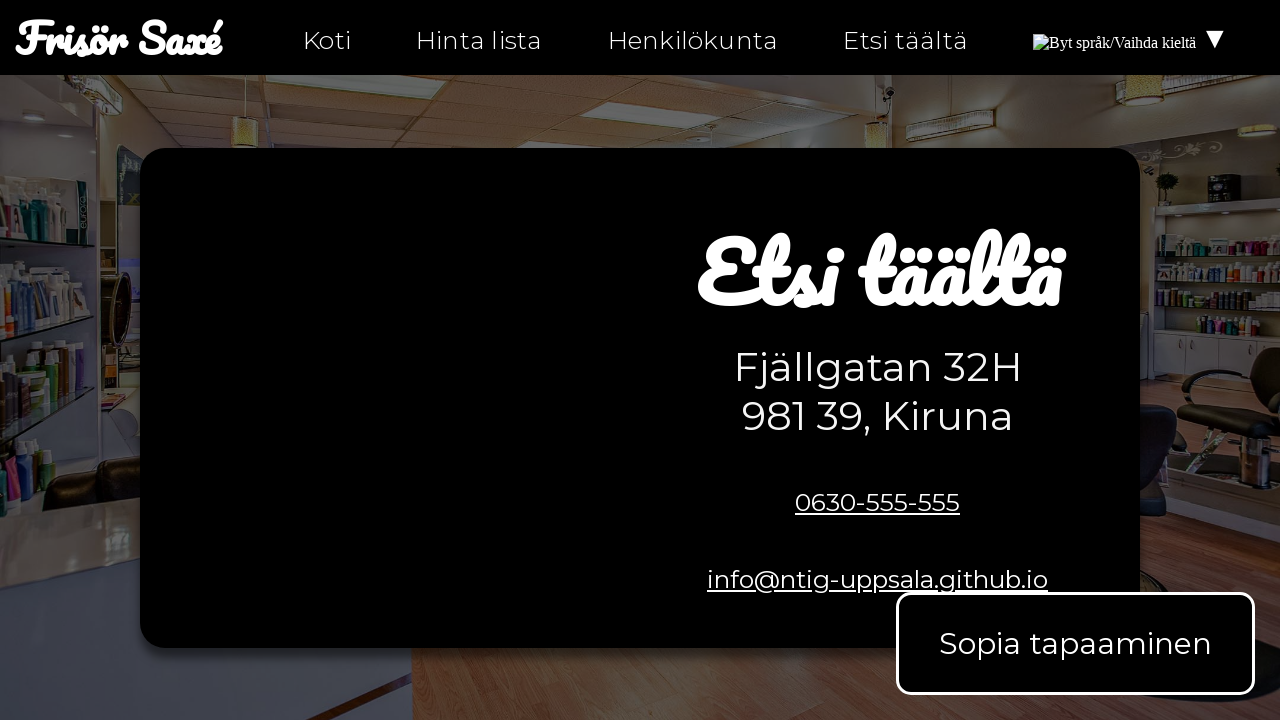

Retrieved href attribute from link on hitta-hit-fi.html: tel:0630-555-555
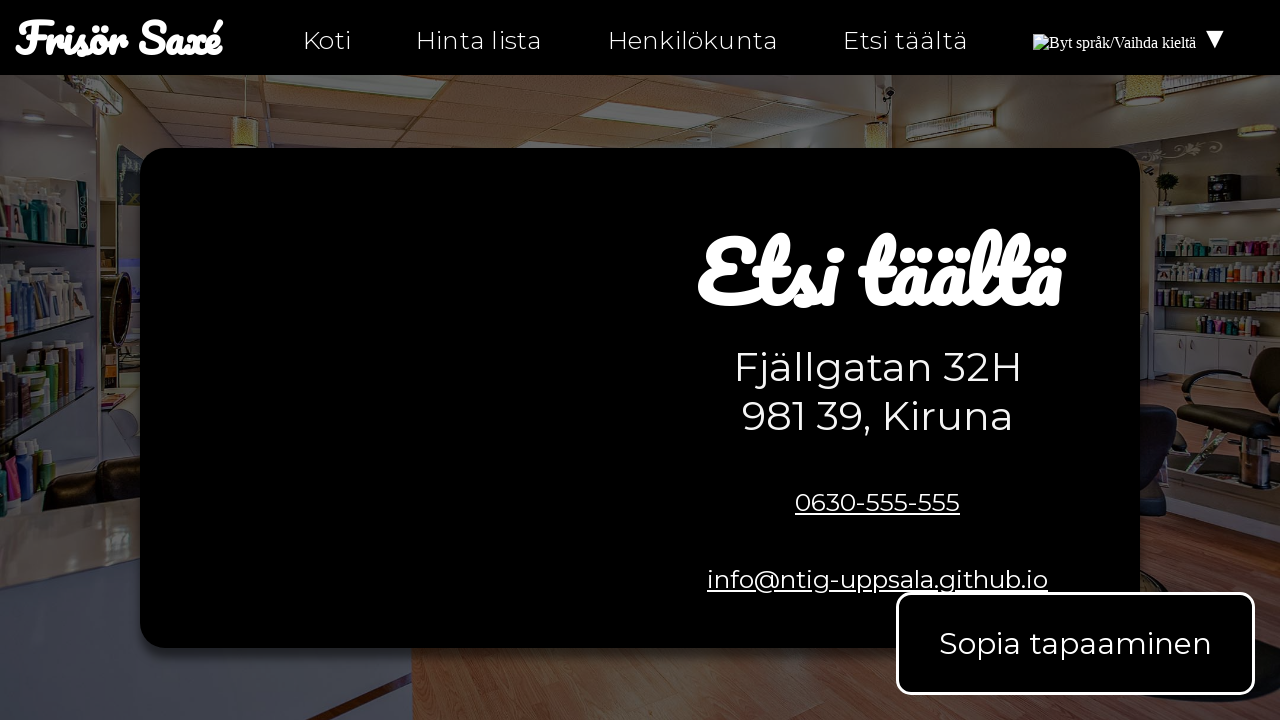

Validated link href on hitta-hit-fi.html is not empty: tel:0630-555-555
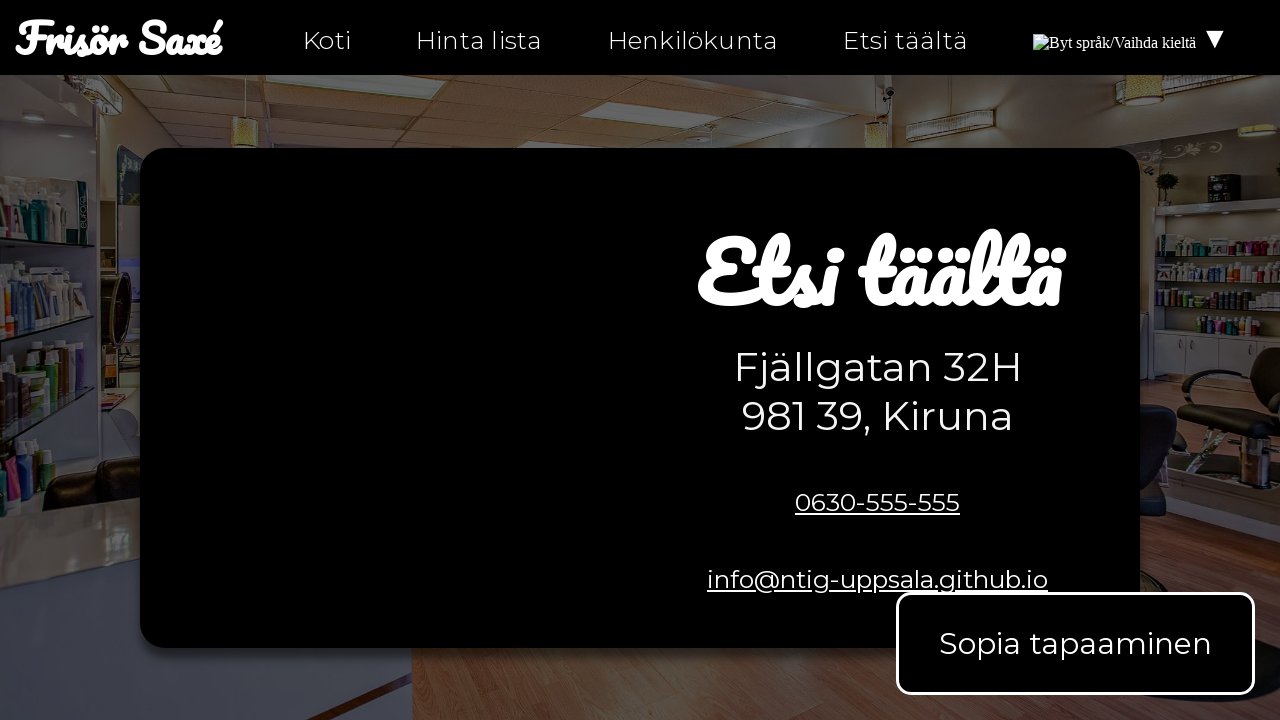

Retrieved href attribute from link on hitta-hit-fi.html: mailto:info@ntig-uppsala.github.io
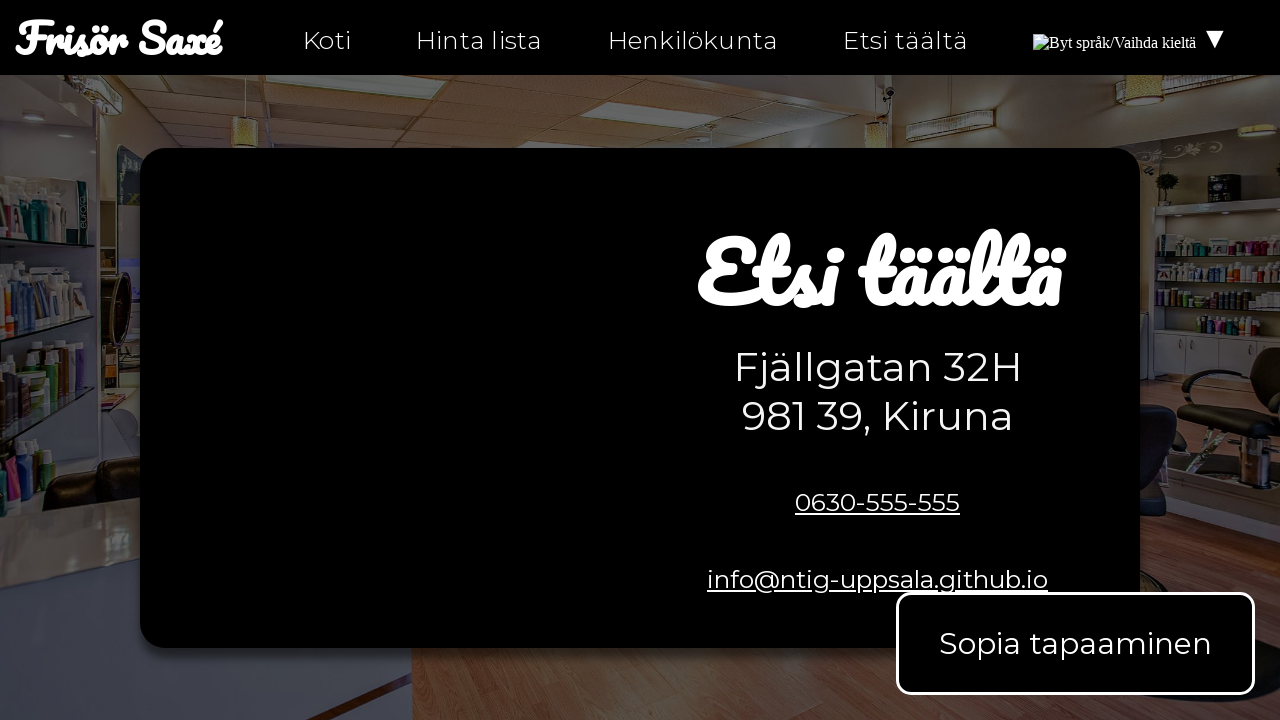

Validated link href on hitta-hit-fi.html is not empty: mailto:info@ntig-uppsala.github.io
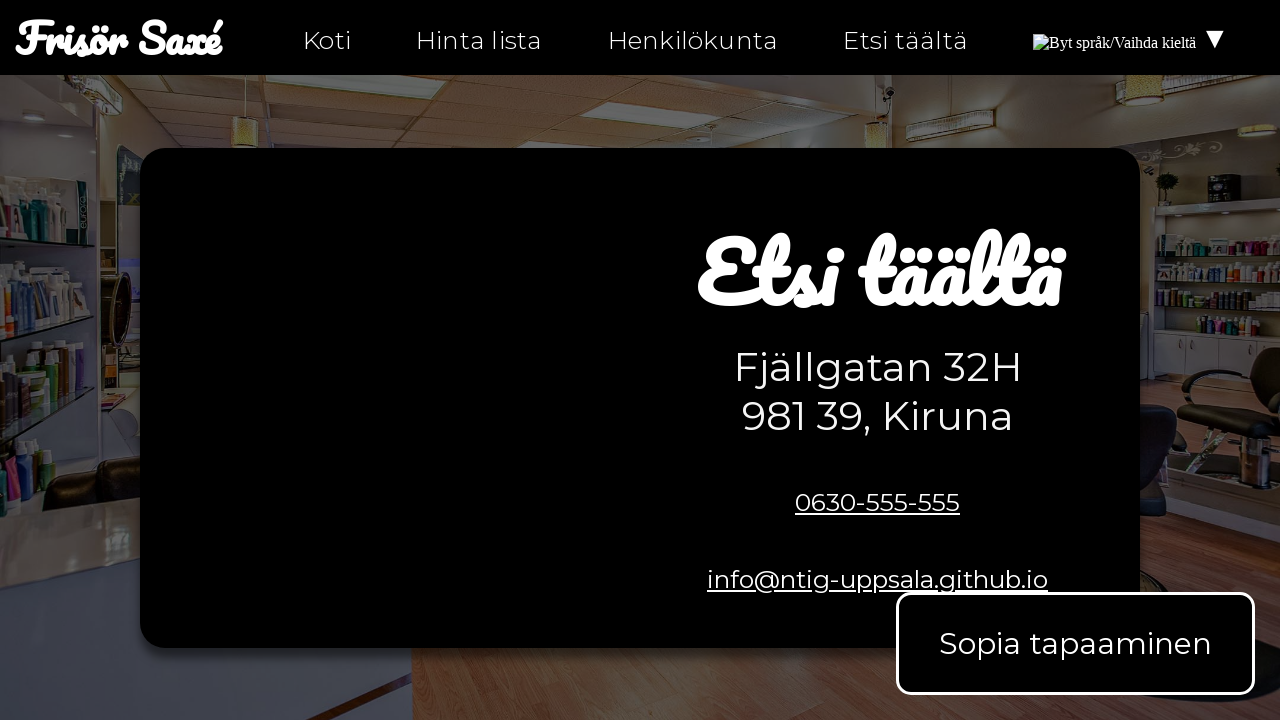

Retrieved href attribute from link on hitta-hit-fi.html: https://facebook.com/ntiuppsala
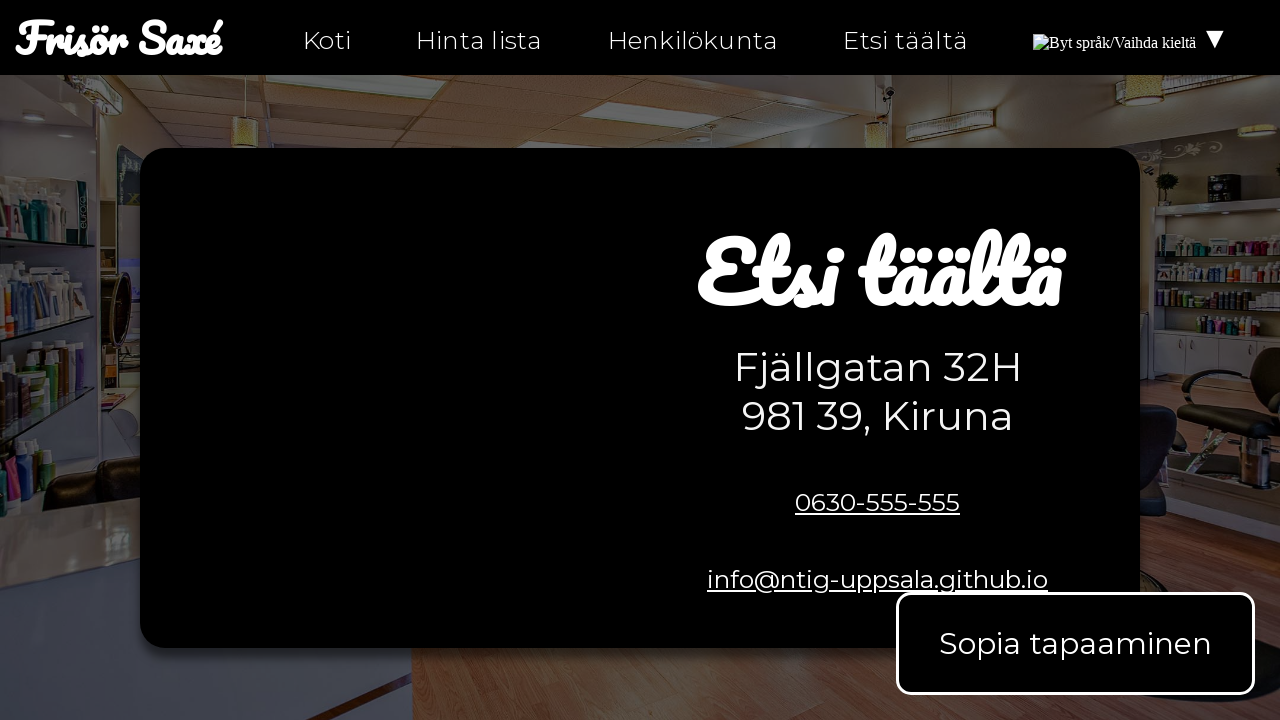

Validated link href on hitta-hit-fi.html is not empty: https://facebook.com/ntiuppsala
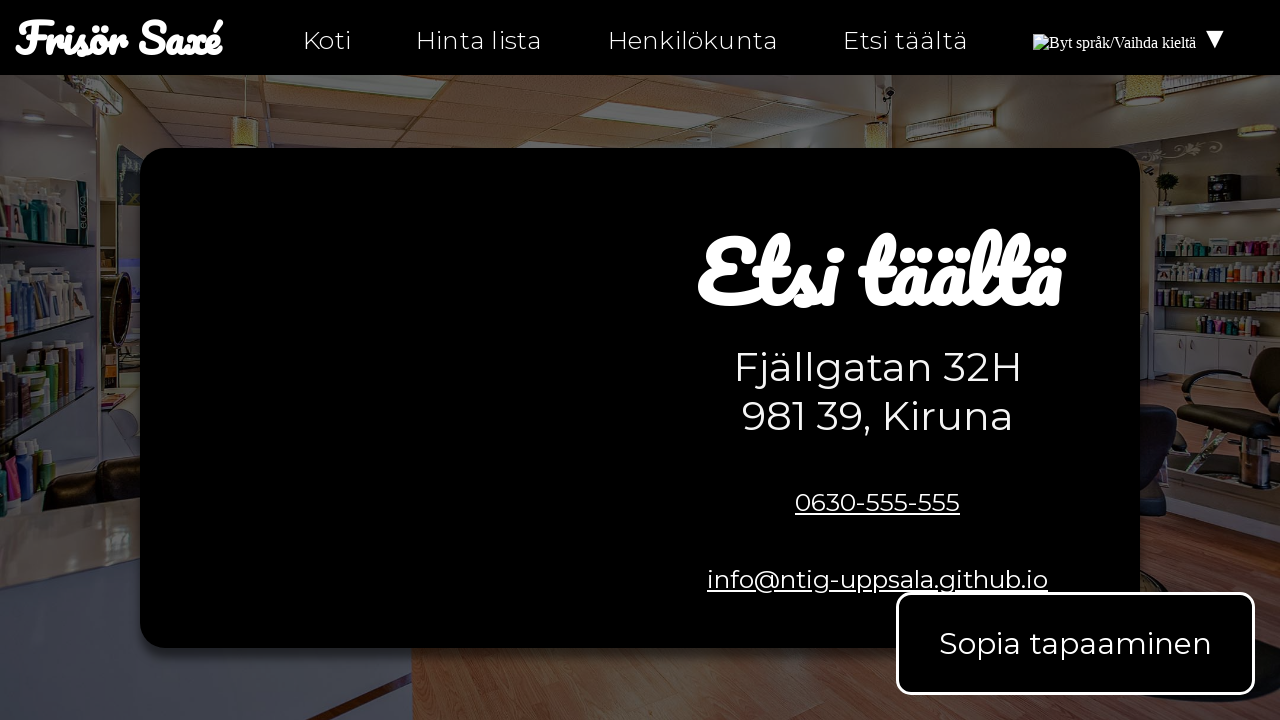

Retrieved href attribute from link on hitta-hit-fi.html: https://instagram.com/ntiuppsala
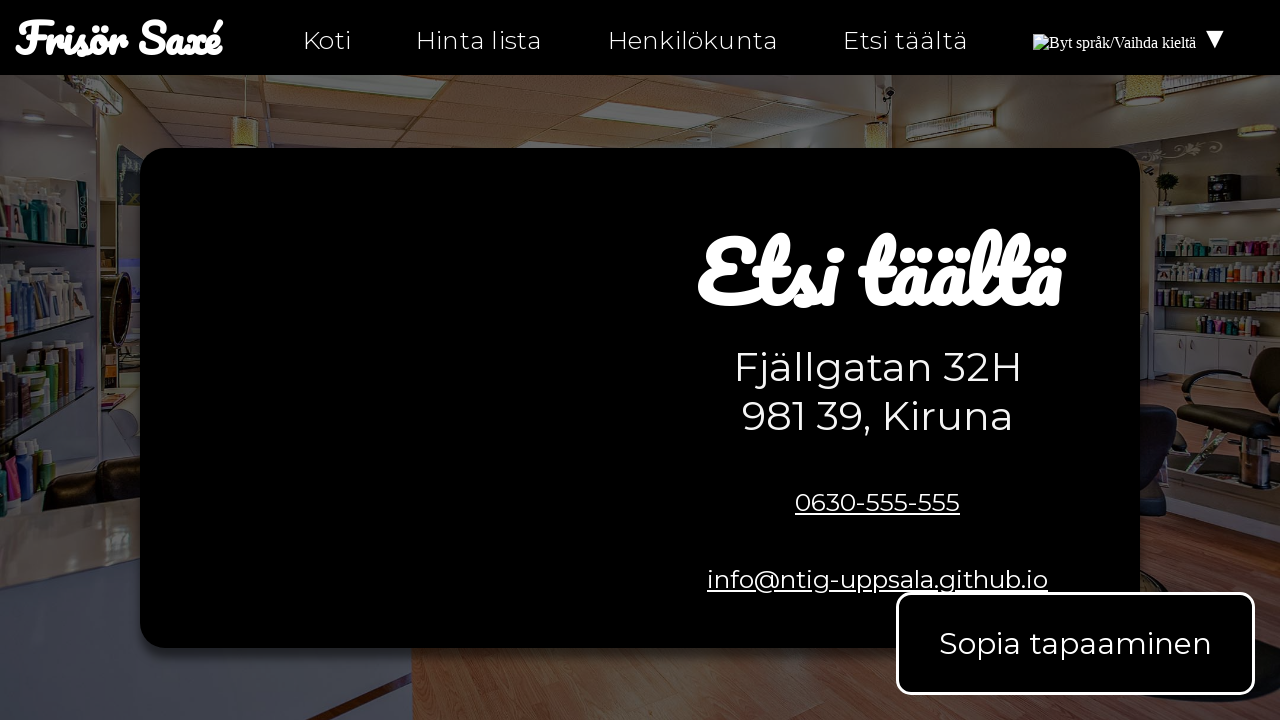

Validated link href on hitta-hit-fi.html is not empty: https://instagram.com/ntiuppsala
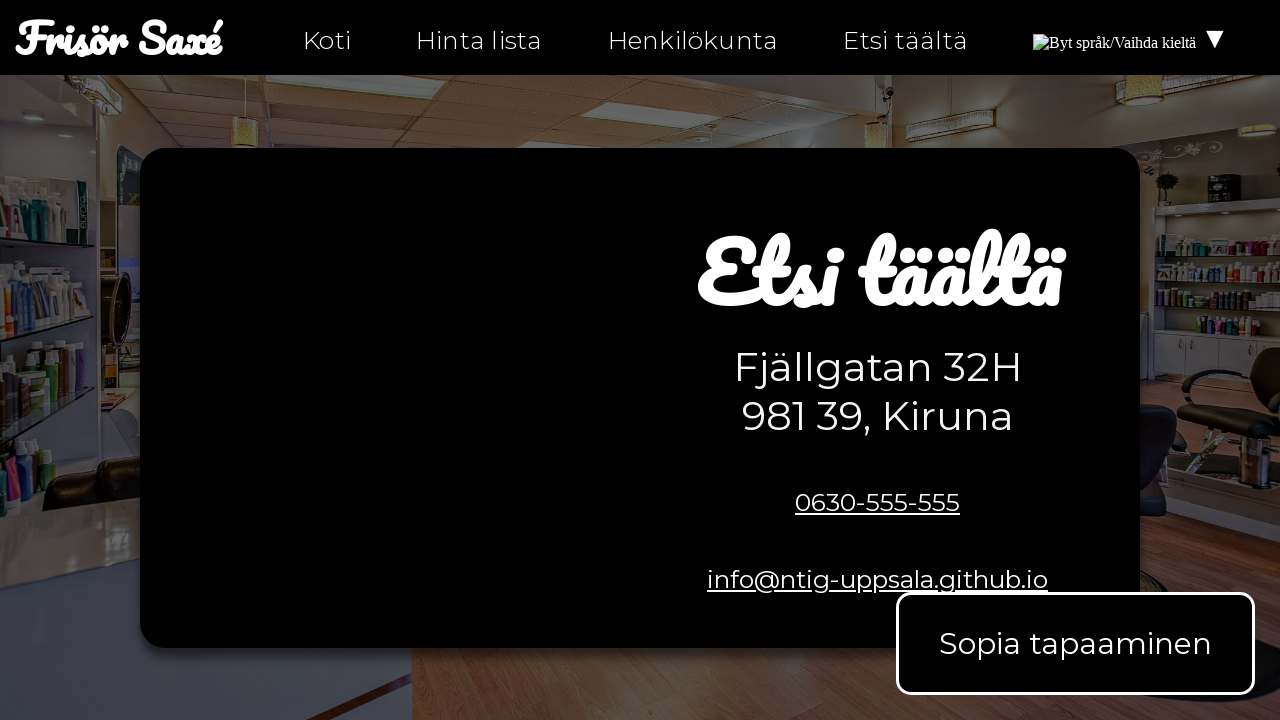

Retrieved href attribute from link on hitta-hit-fi.html: https://twitter.com/ntiuppsala
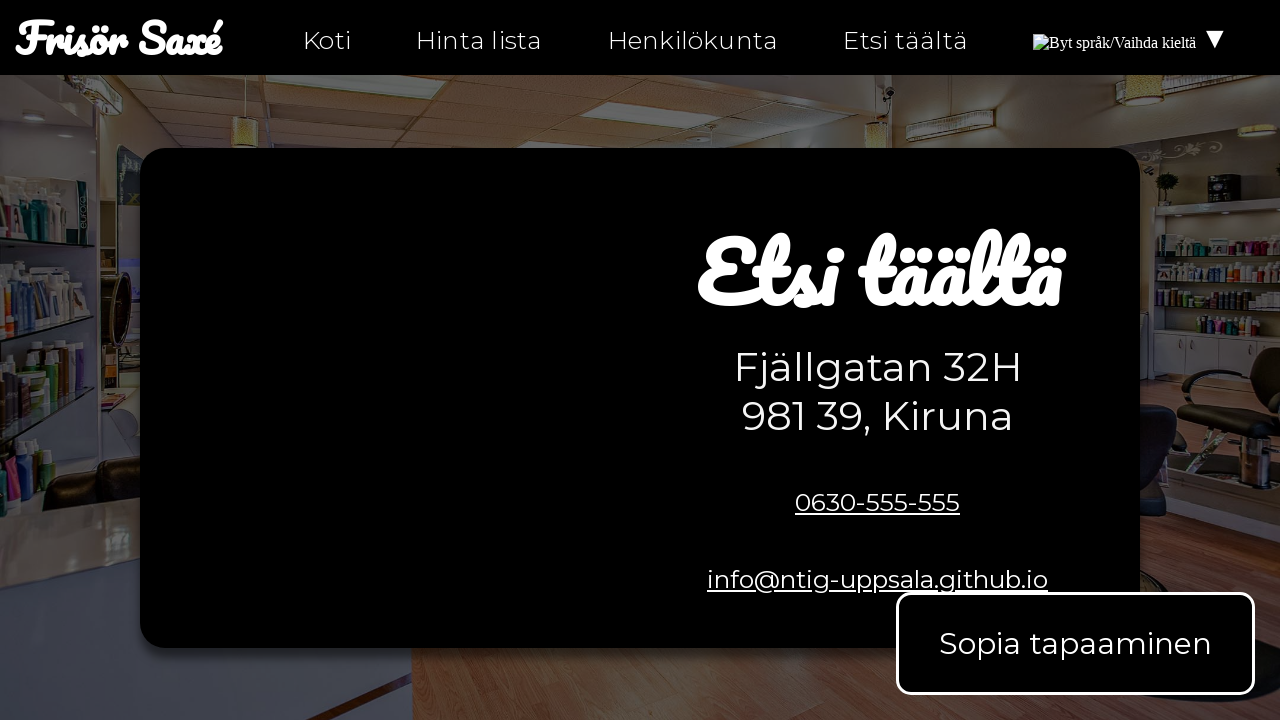

Validated link href on hitta-hit-fi.html is not empty: https://twitter.com/ntiuppsala
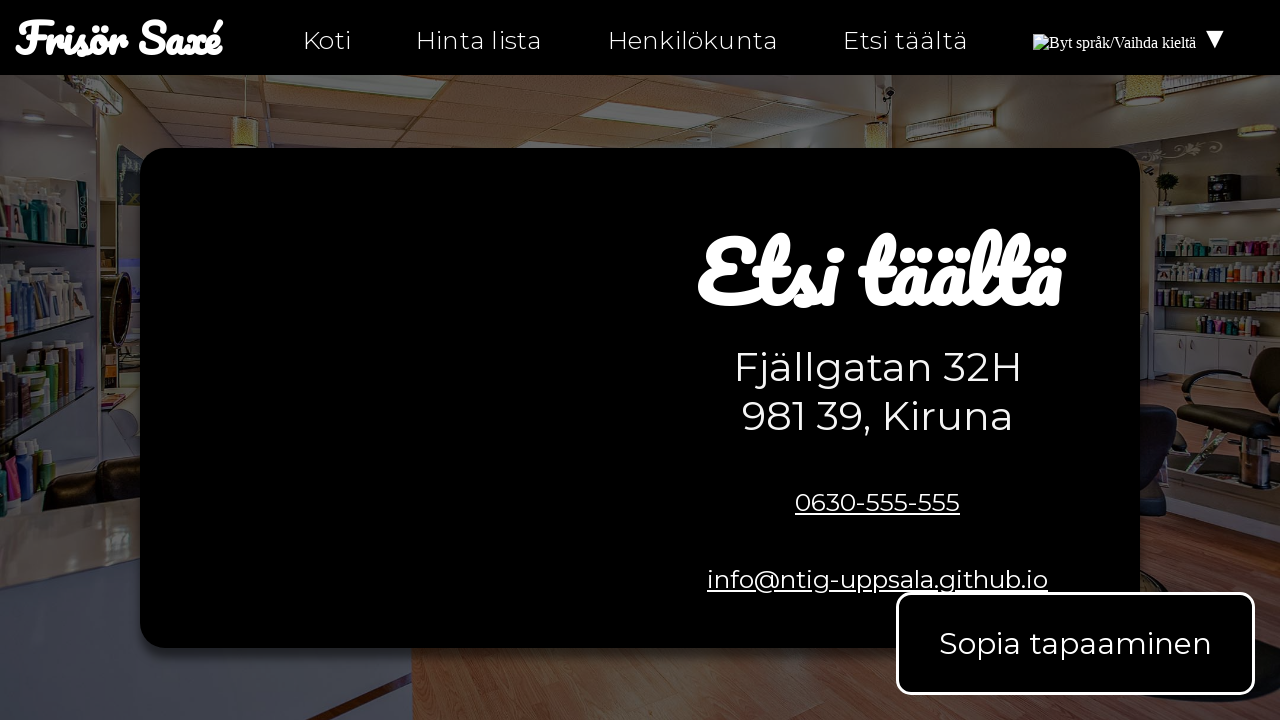

Retrieved href attribute from link on hitta-hit-fi.html: tel:0630-555-555
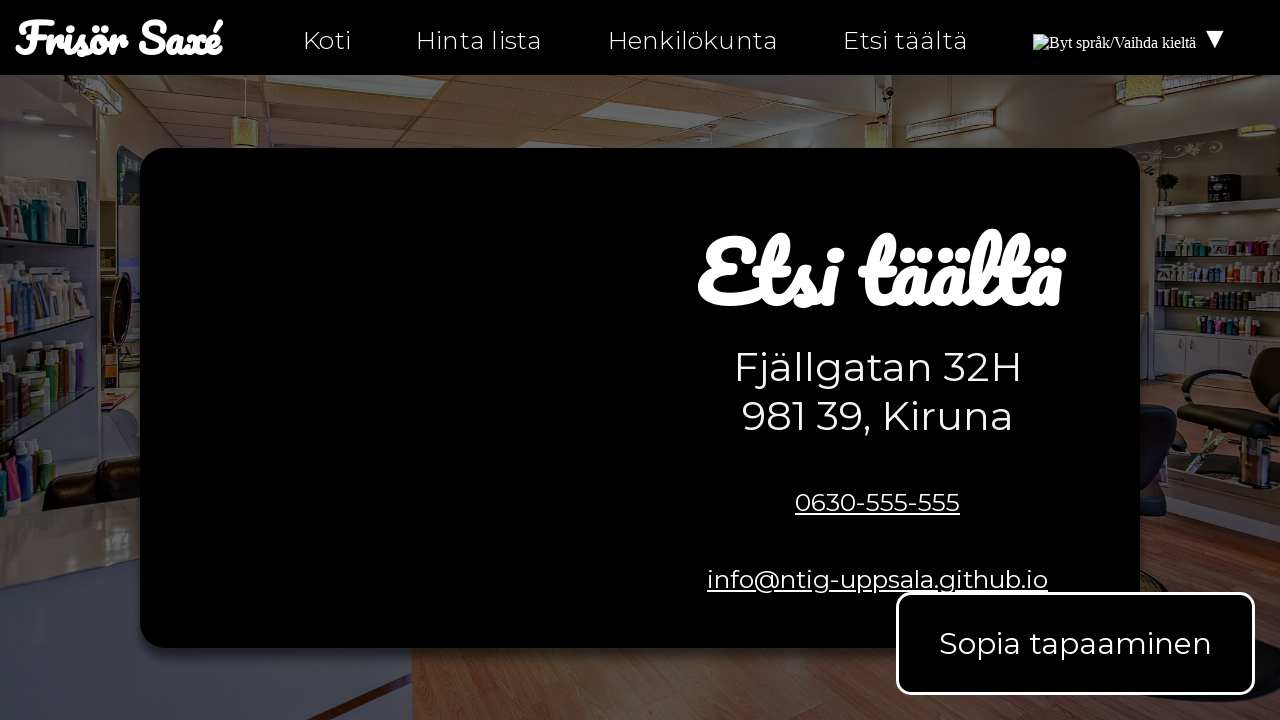

Validated link href on hitta-hit-fi.html is not empty: tel:0630-555-555
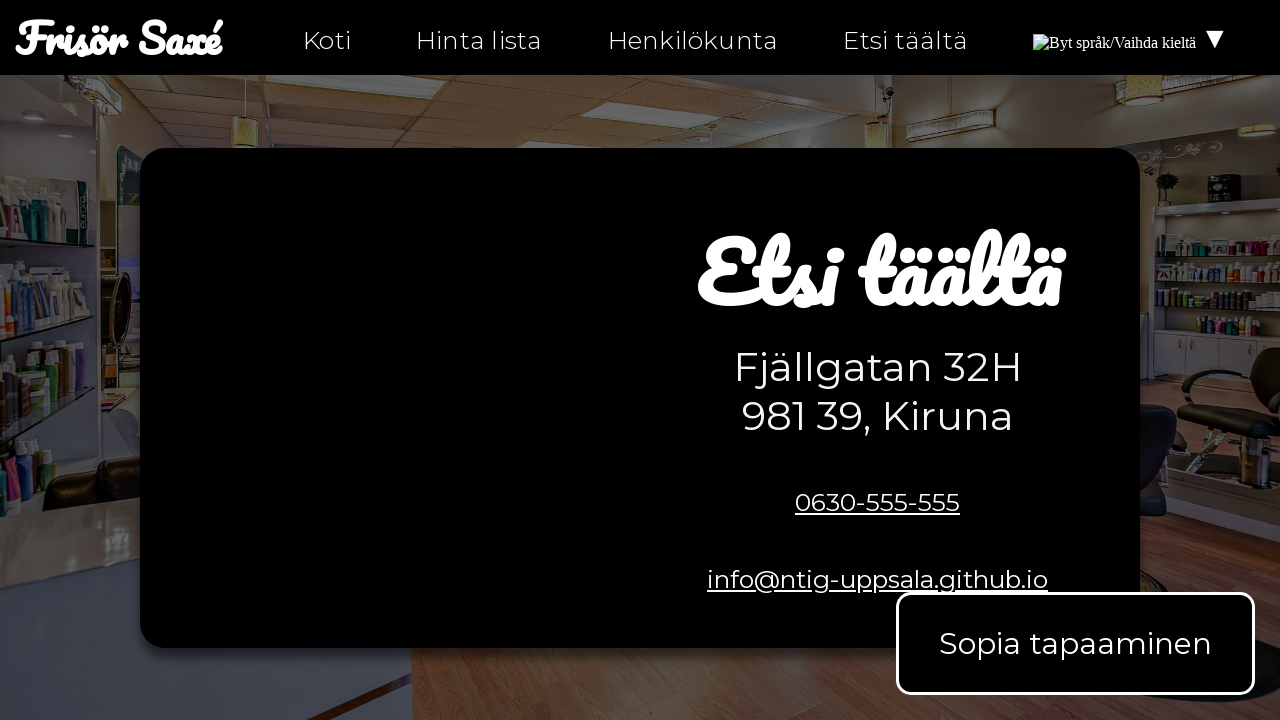

Retrieved href attribute from link on hitta-hit-fi.html: mailto:info@ntig-uppsala.github.io
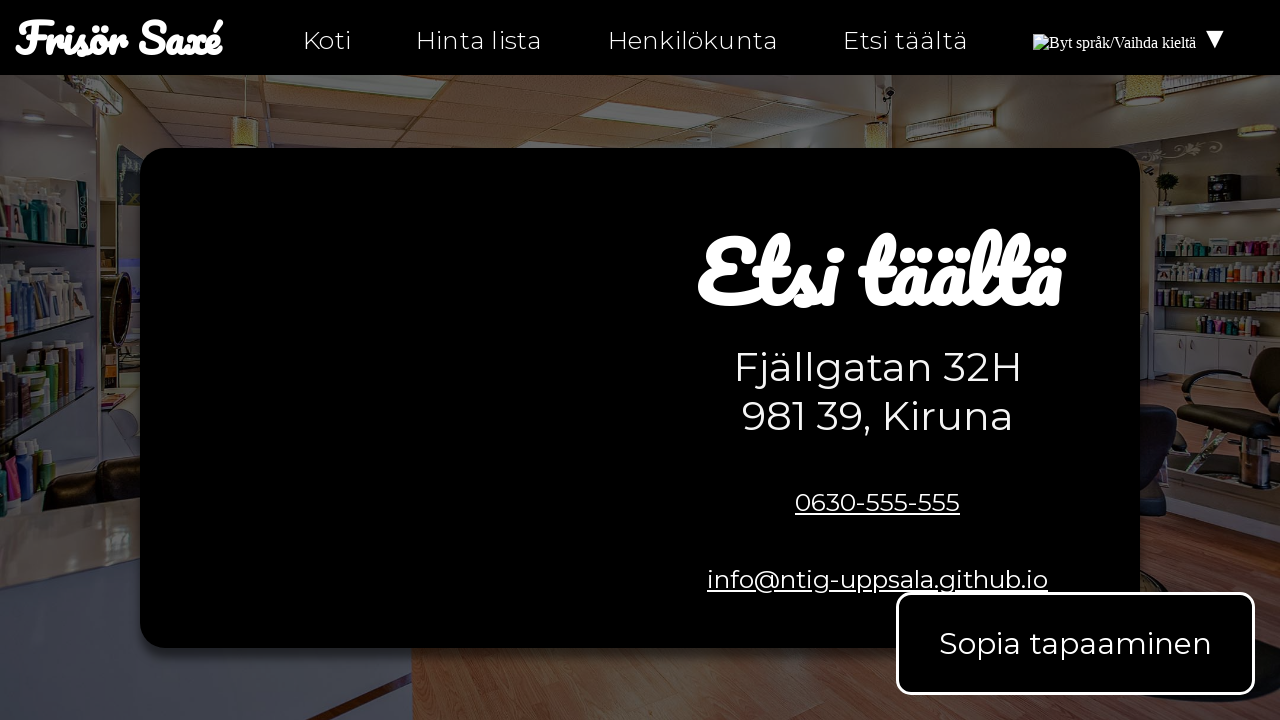

Validated link href on hitta-hit-fi.html is not empty: mailto:info@ntig-uppsala.github.io
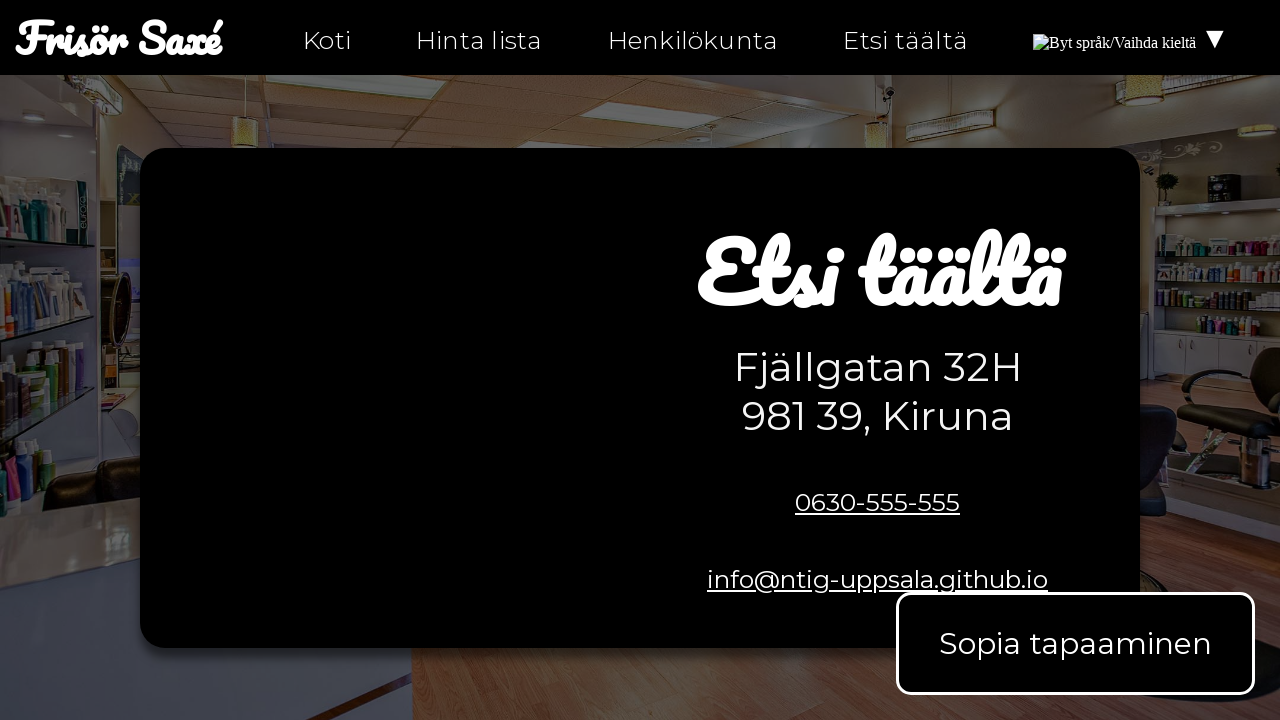

Retrieved href attribute from link on hitta-hit-fi.html: hitta-hit.html
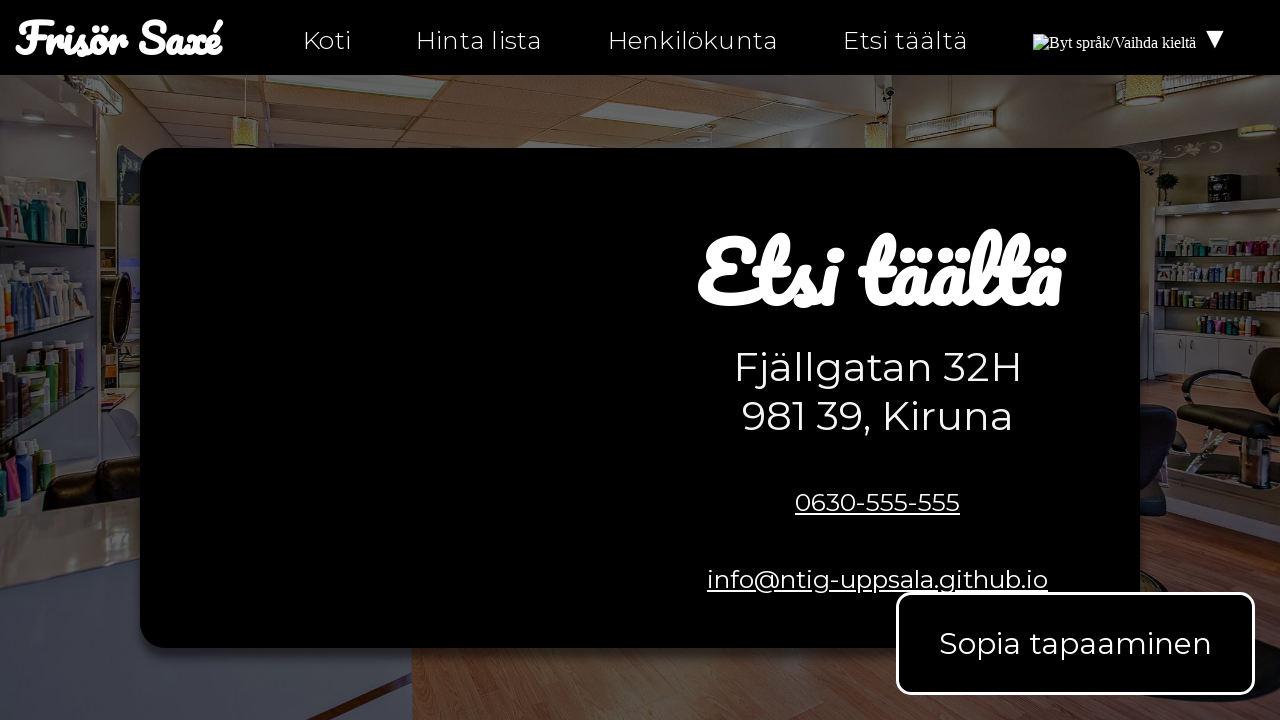

Validated link href on hitta-hit-fi.html is not empty: hitta-hit.html
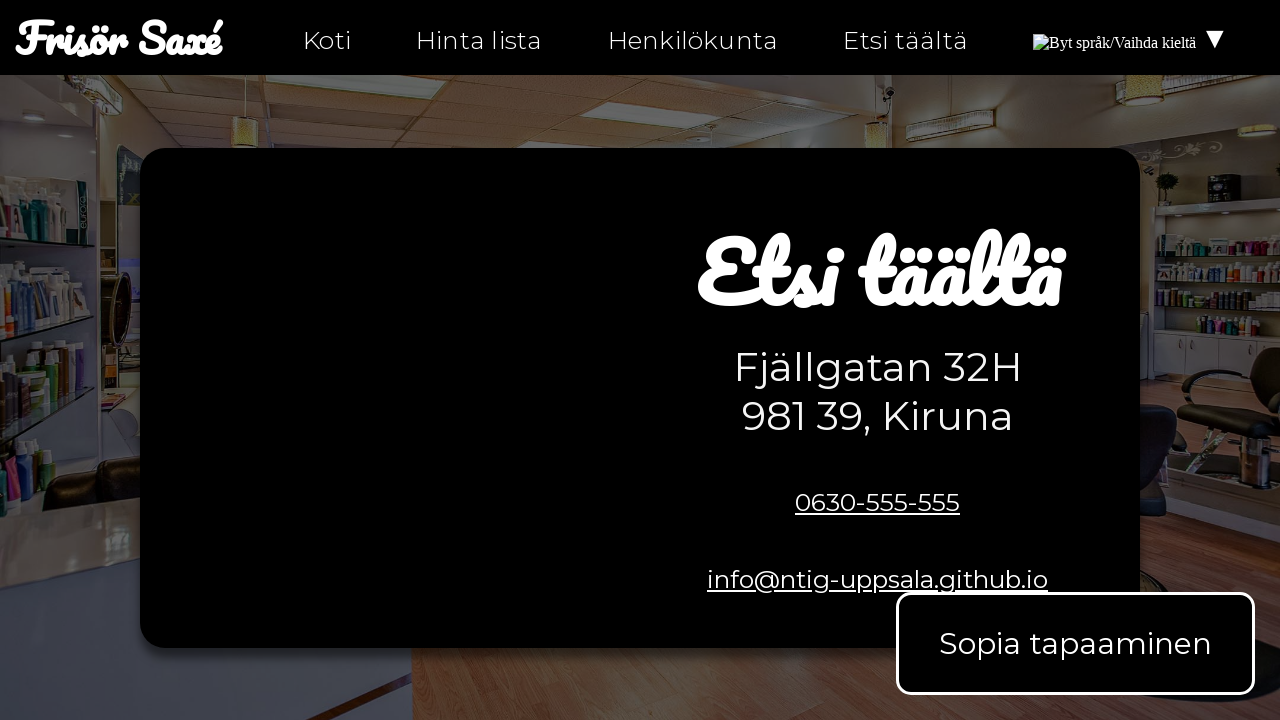

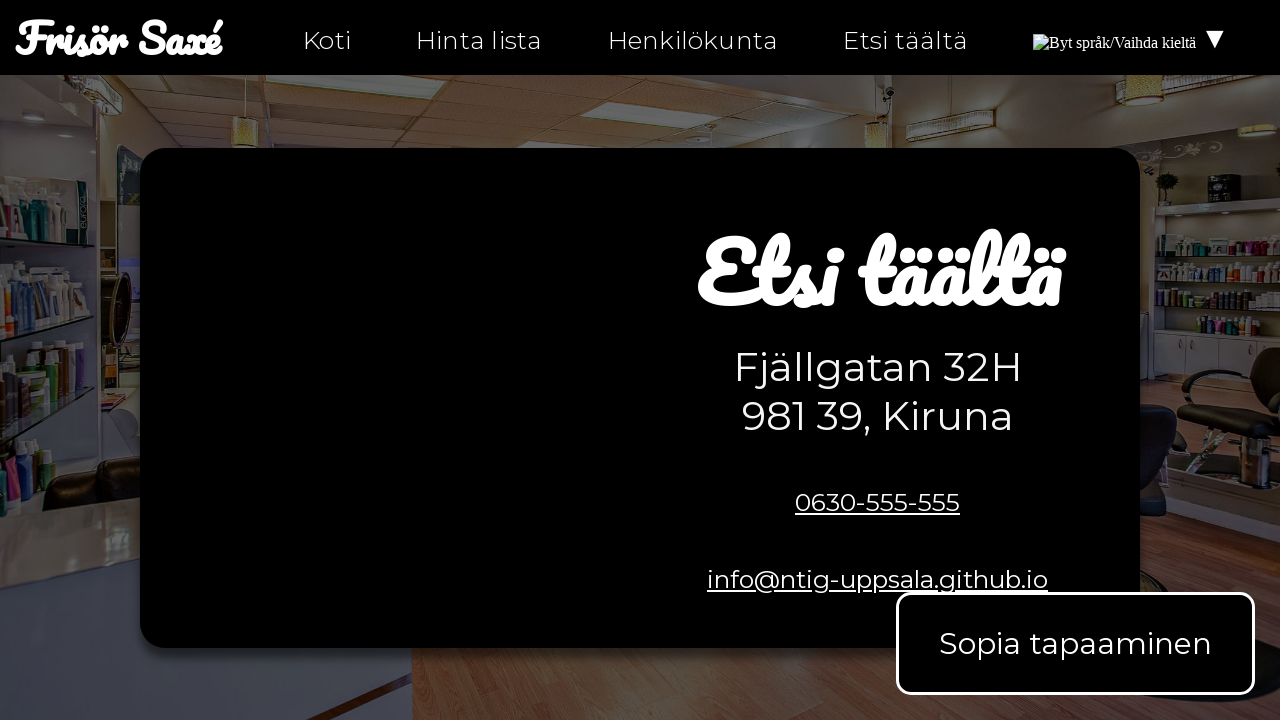